Tests filling out a large form by entering text into all input fields within a specific block and then clicking the submit button

Starting URL: http://suninjuly.github.io/huge_form.html

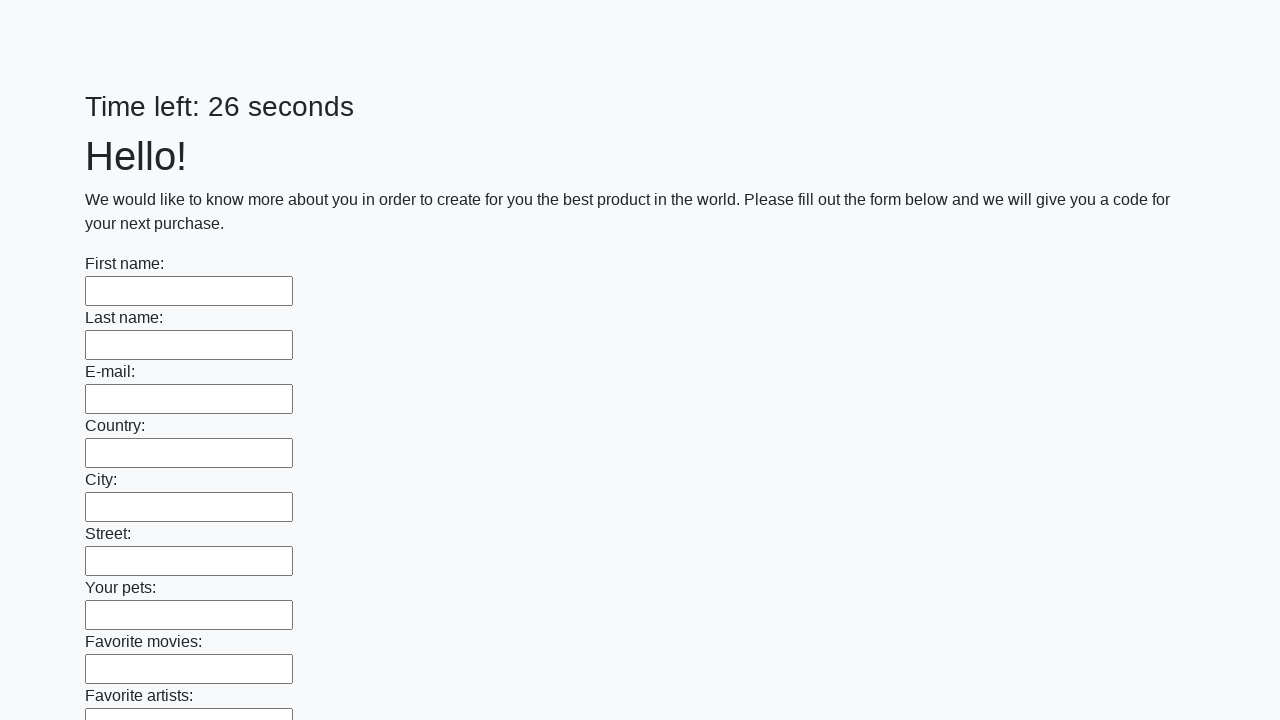

Located all input fields within the first_block div
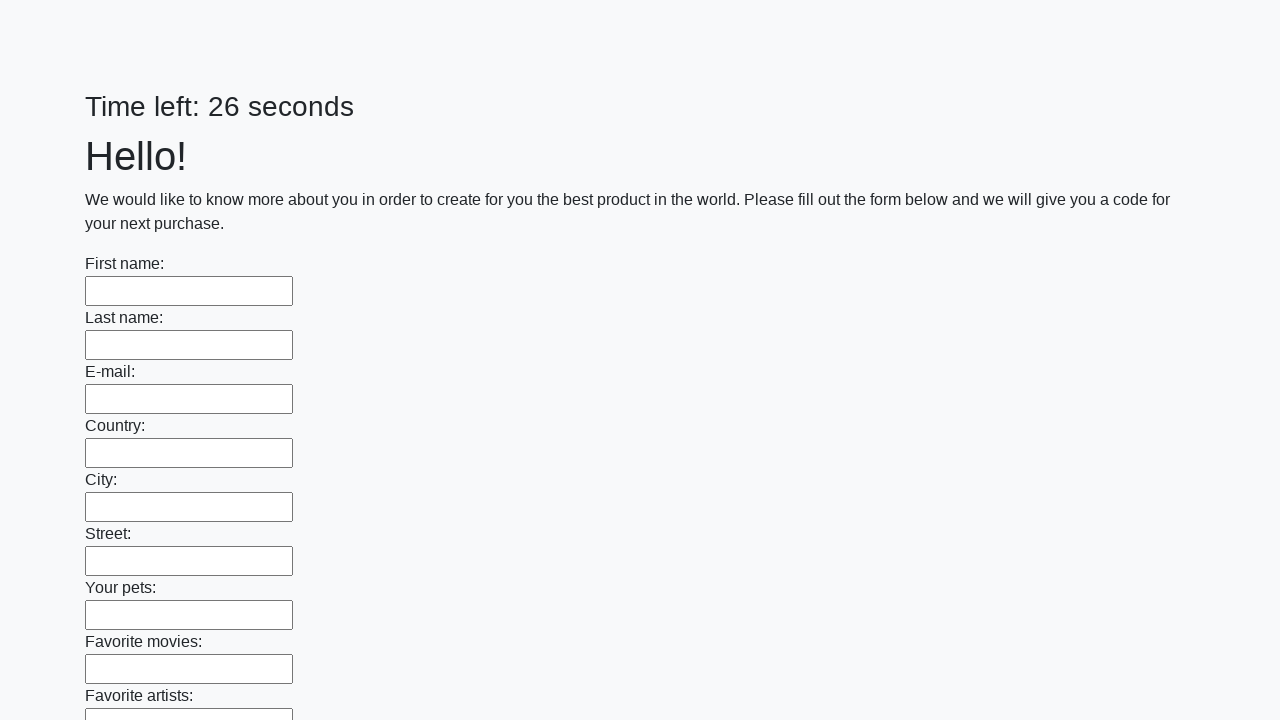

Filled input field with 'TestValue123' on xpath=//div[@class='first_block']//input >> nth=0
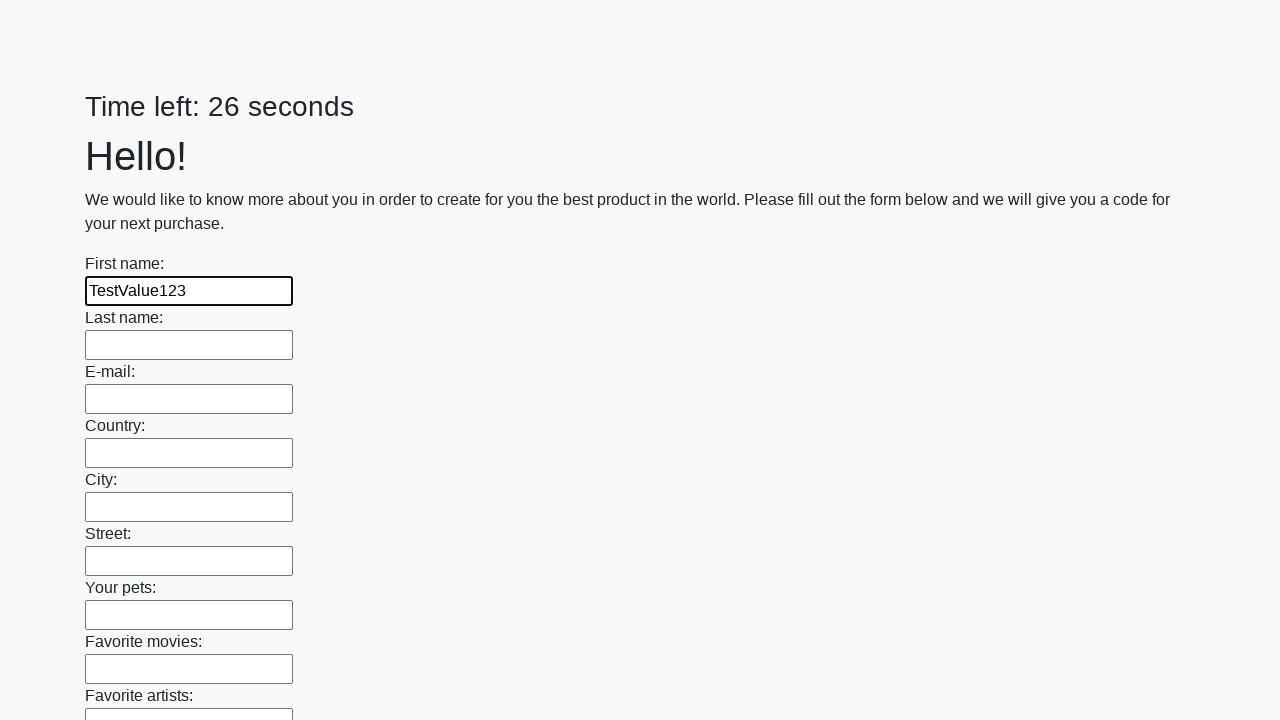

Filled input field with 'TestValue123' on xpath=//div[@class='first_block']//input >> nth=1
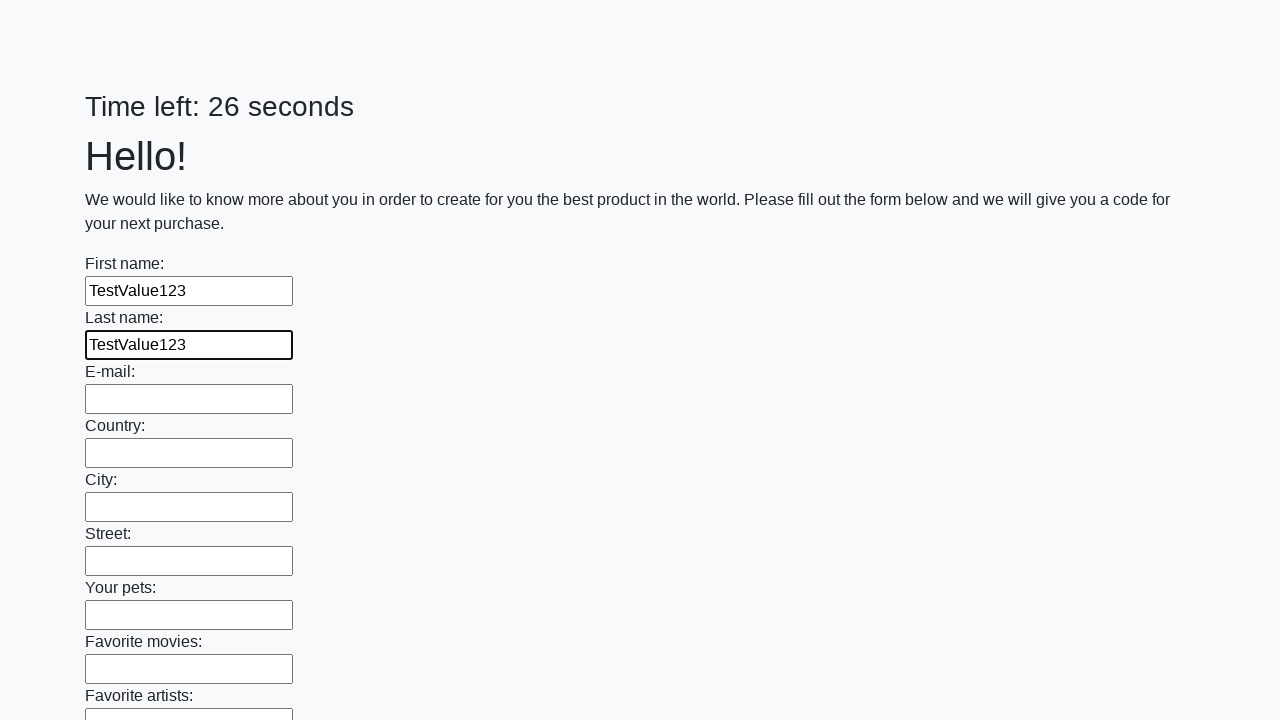

Filled input field with 'TestValue123' on xpath=//div[@class='first_block']//input >> nth=2
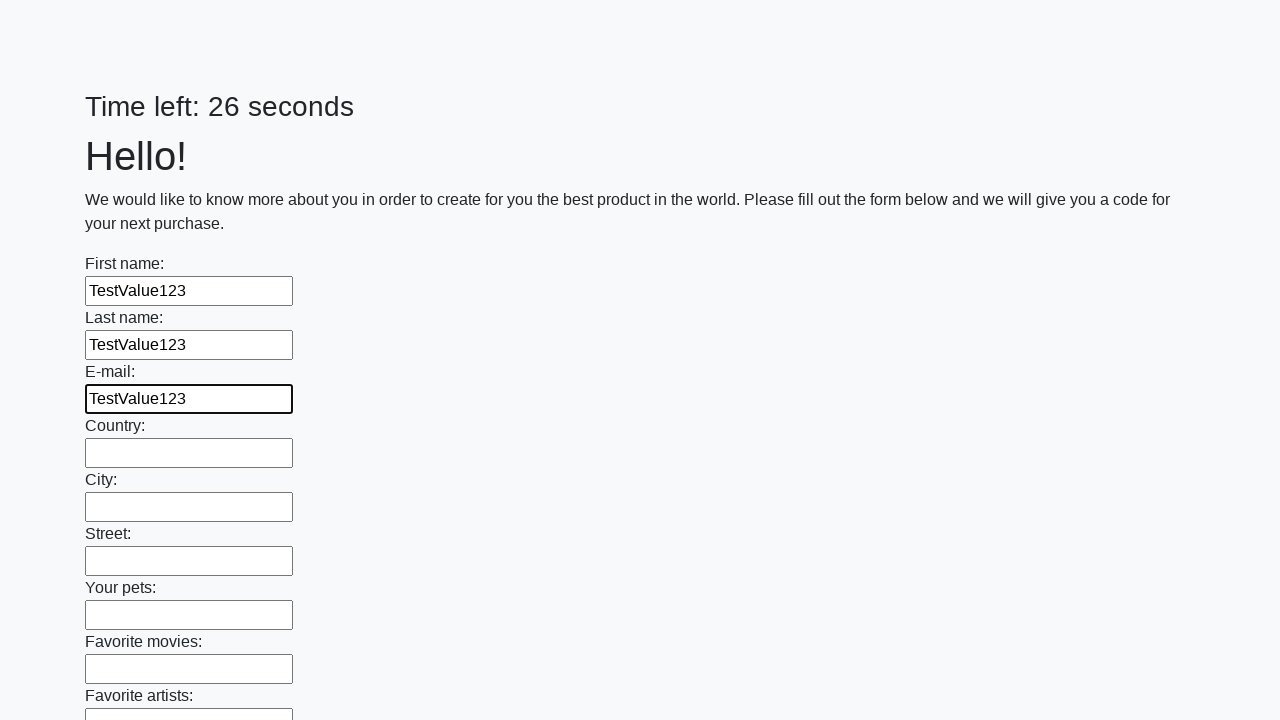

Filled input field with 'TestValue123' on xpath=//div[@class='first_block']//input >> nth=3
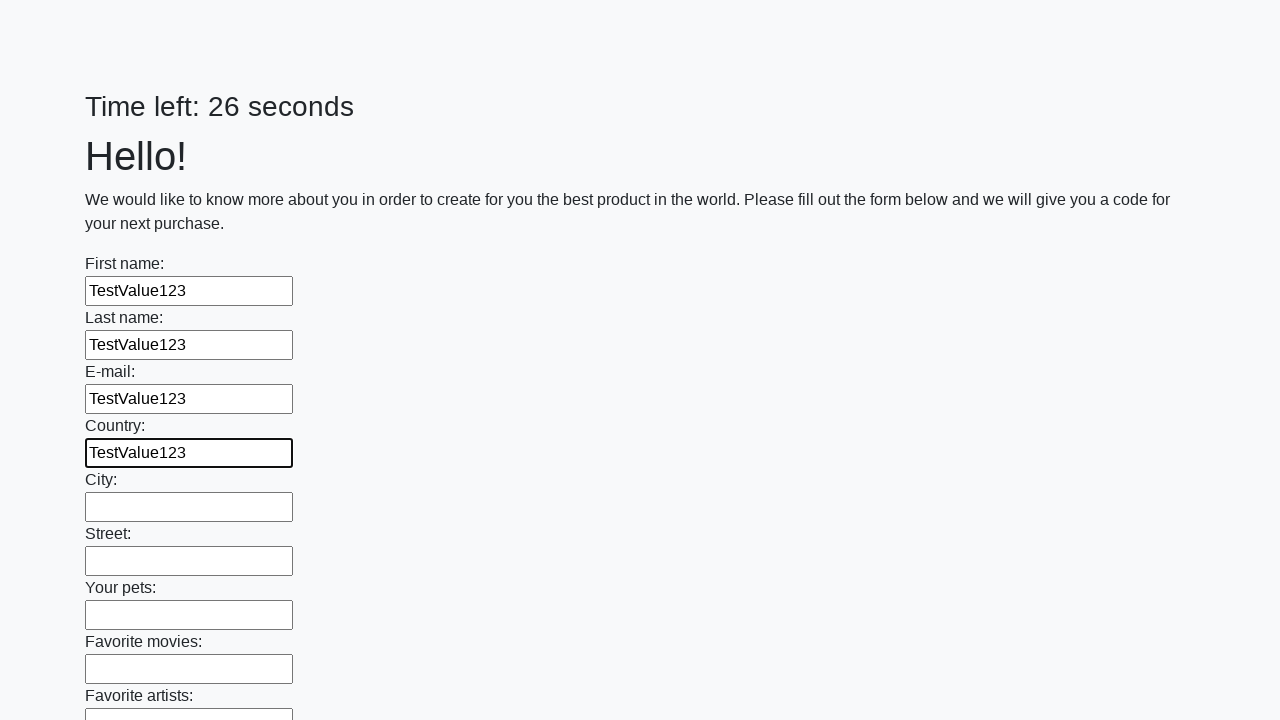

Filled input field with 'TestValue123' on xpath=//div[@class='first_block']//input >> nth=4
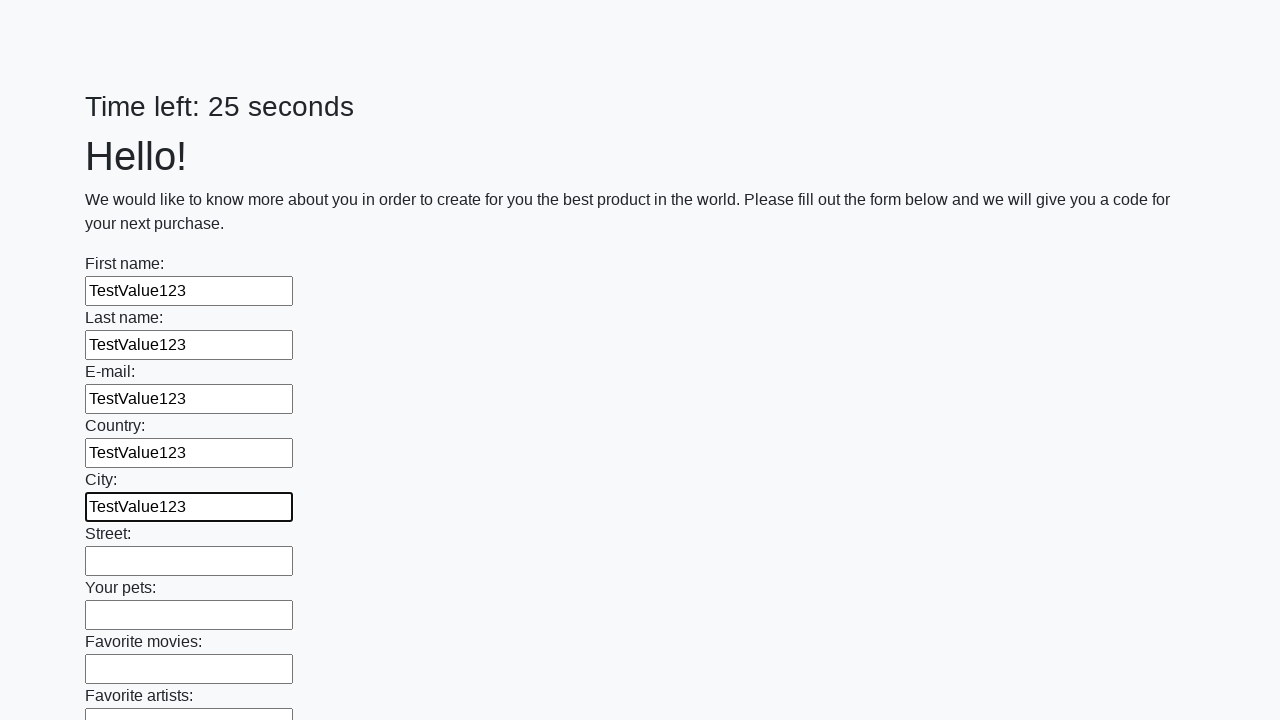

Filled input field with 'TestValue123' on xpath=//div[@class='first_block']//input >> nth=5
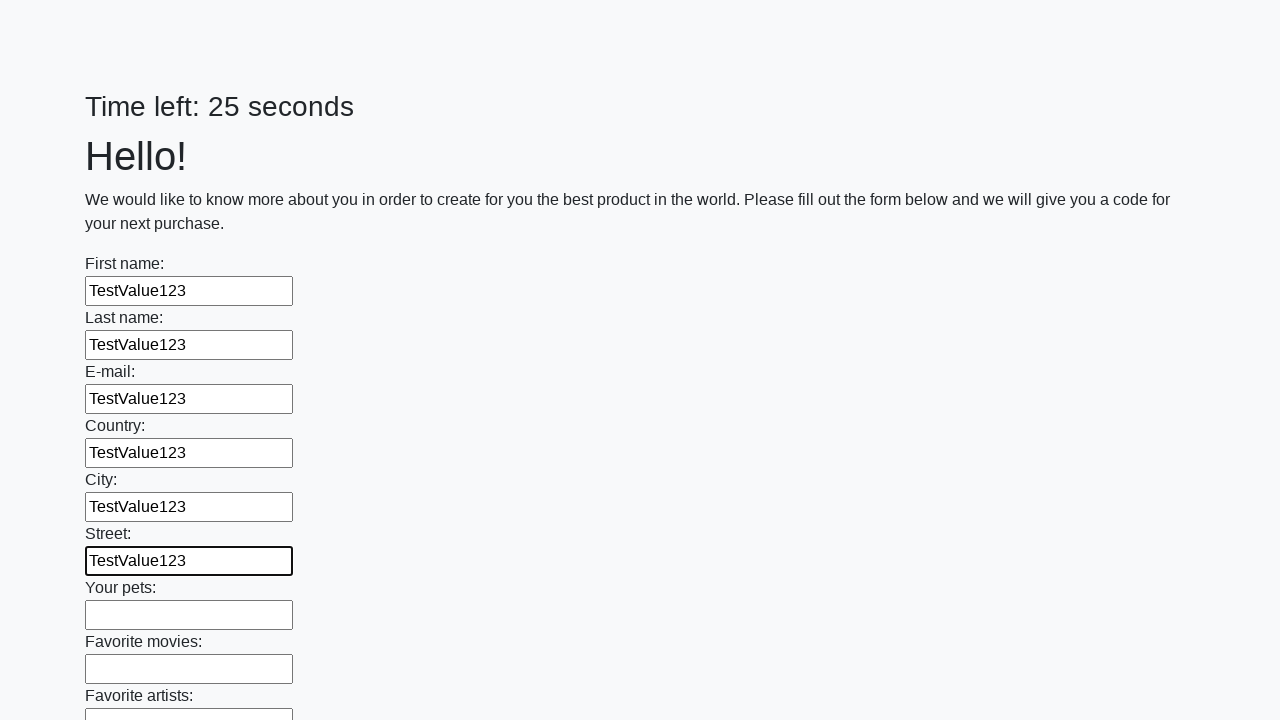

Filled input field with 'TestValue123' on xpath=//div[@class='first_block']//input >> nth=6
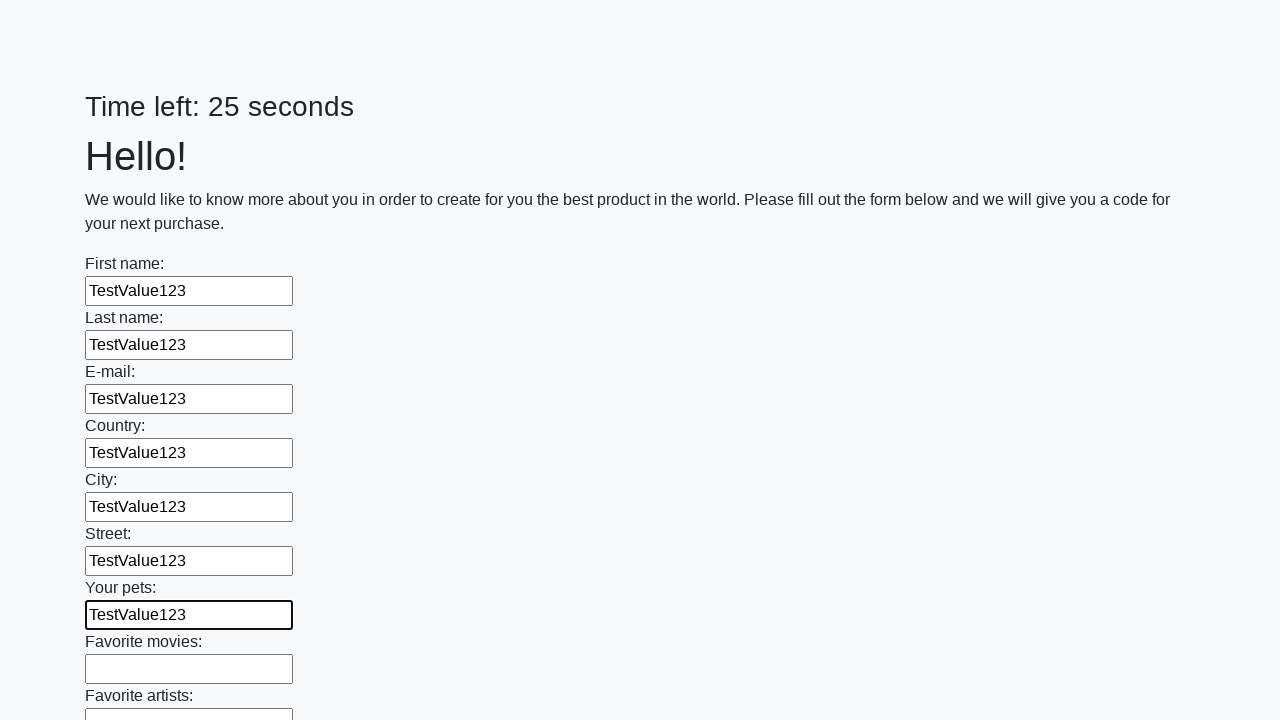

Filled input field with 'TestValue123' on xpath=//div[@class='first_block']//input >> nth=7
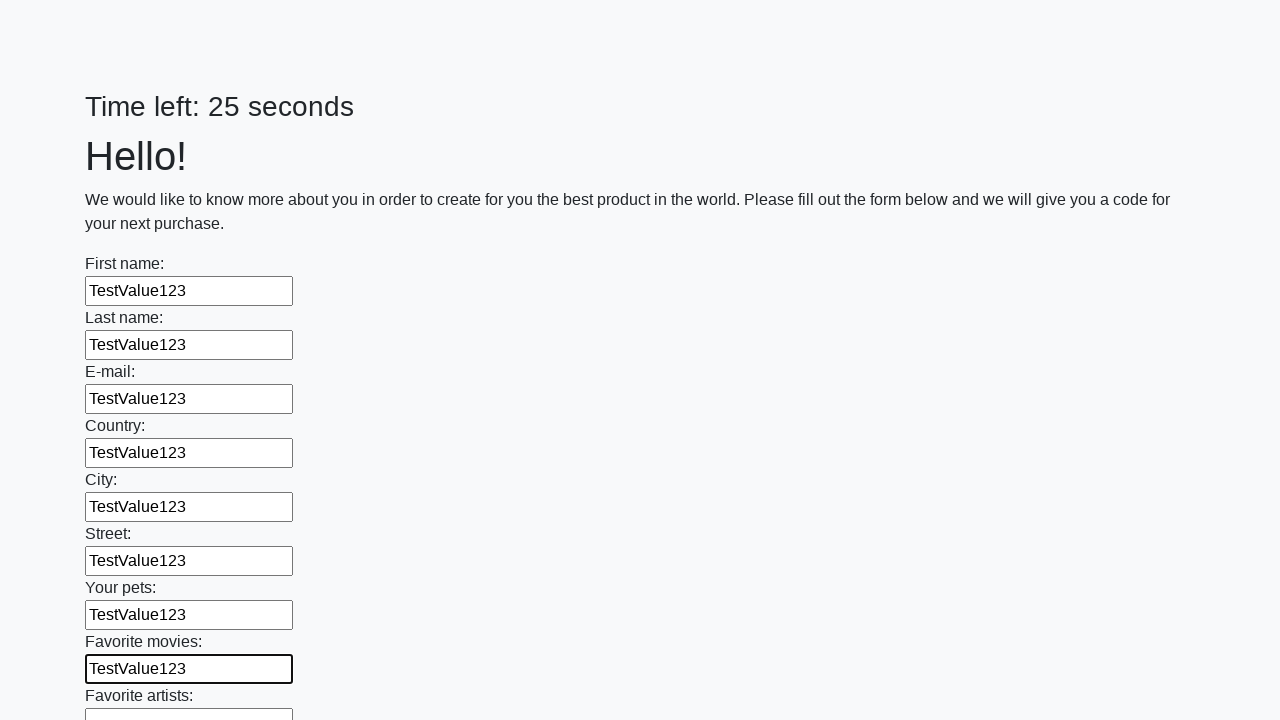

Filled input field with 'TestValue123' on xpath=//div[@class='first_block']//input >> nth=8
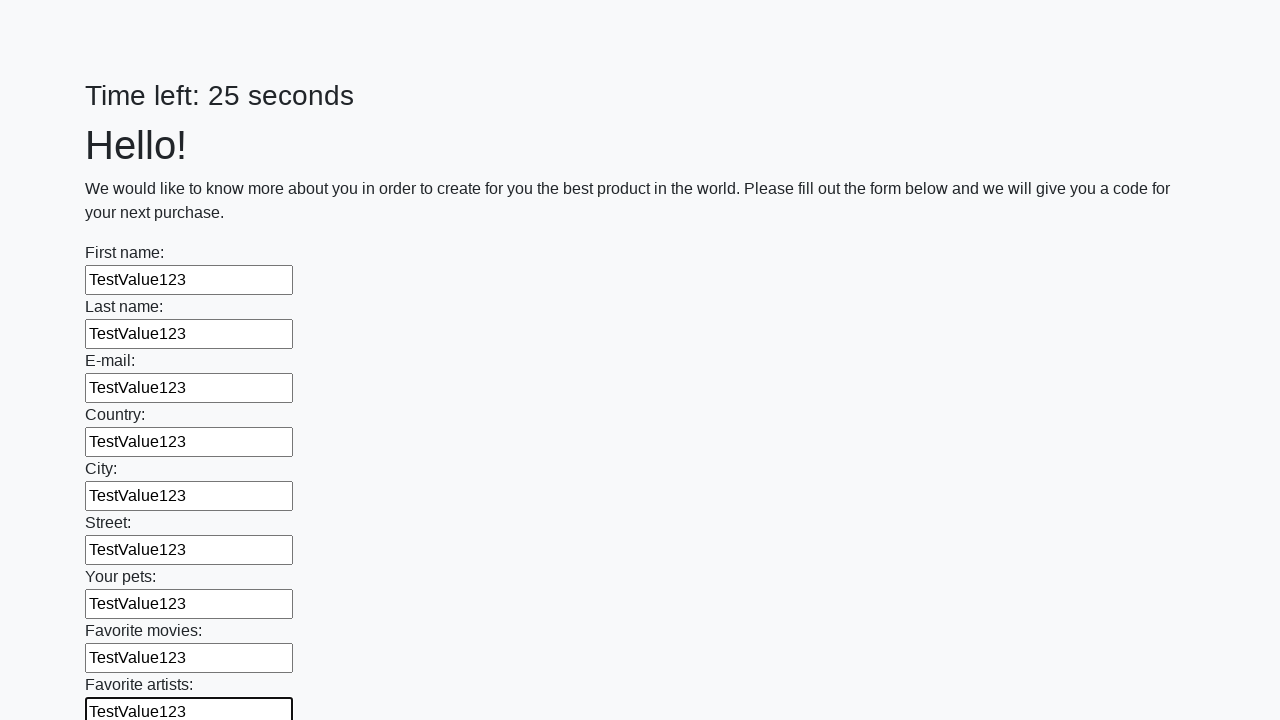

Filled input field with 'TestValue123' on xpath=//div[@class='first_block']//input >> nth=9
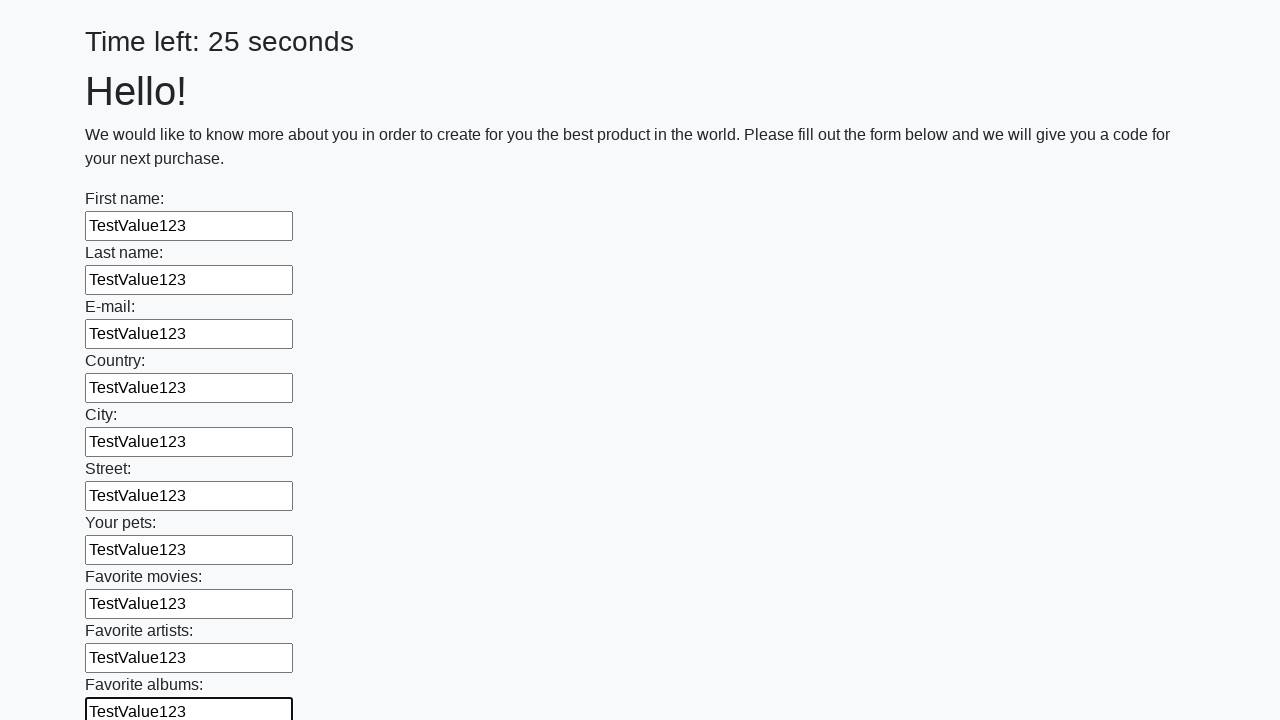

Filled input field with 'TestValue123' on xpath=//div[@class='first_block']//input >> nth=10
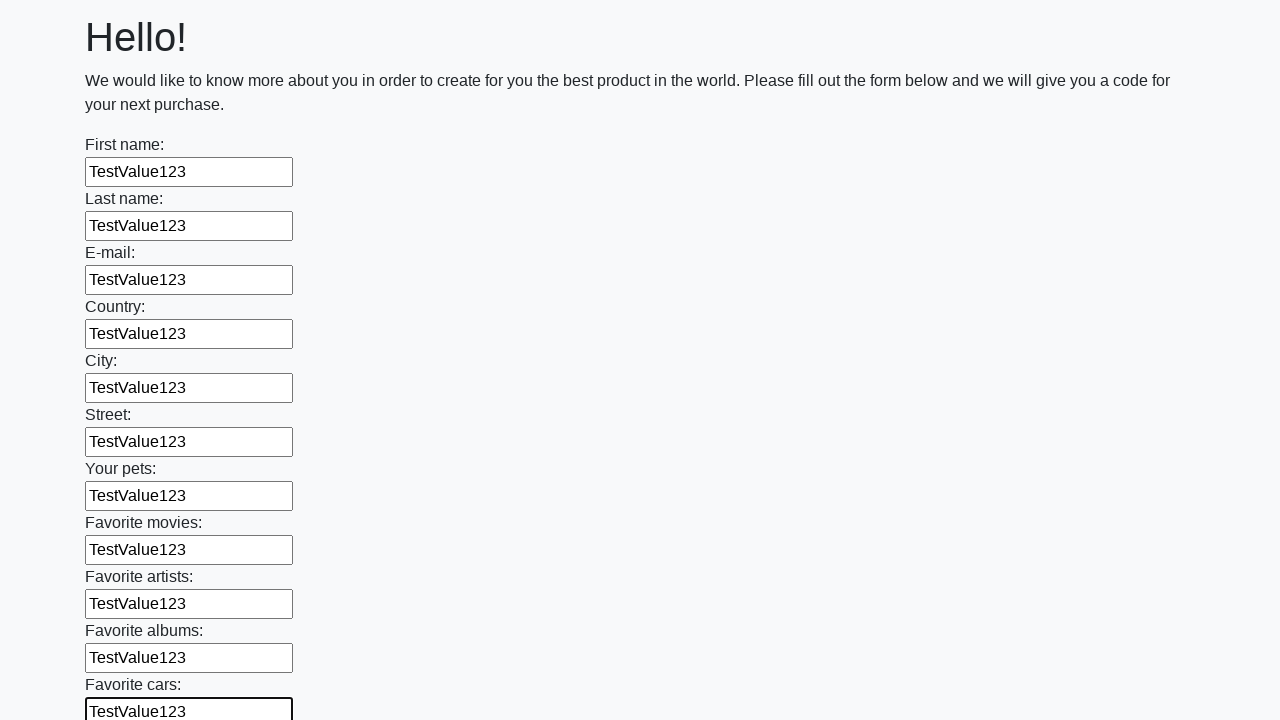

Filled input field with 'TestValue123' on xpath=//div[@class='first_block']//input >> nth=11
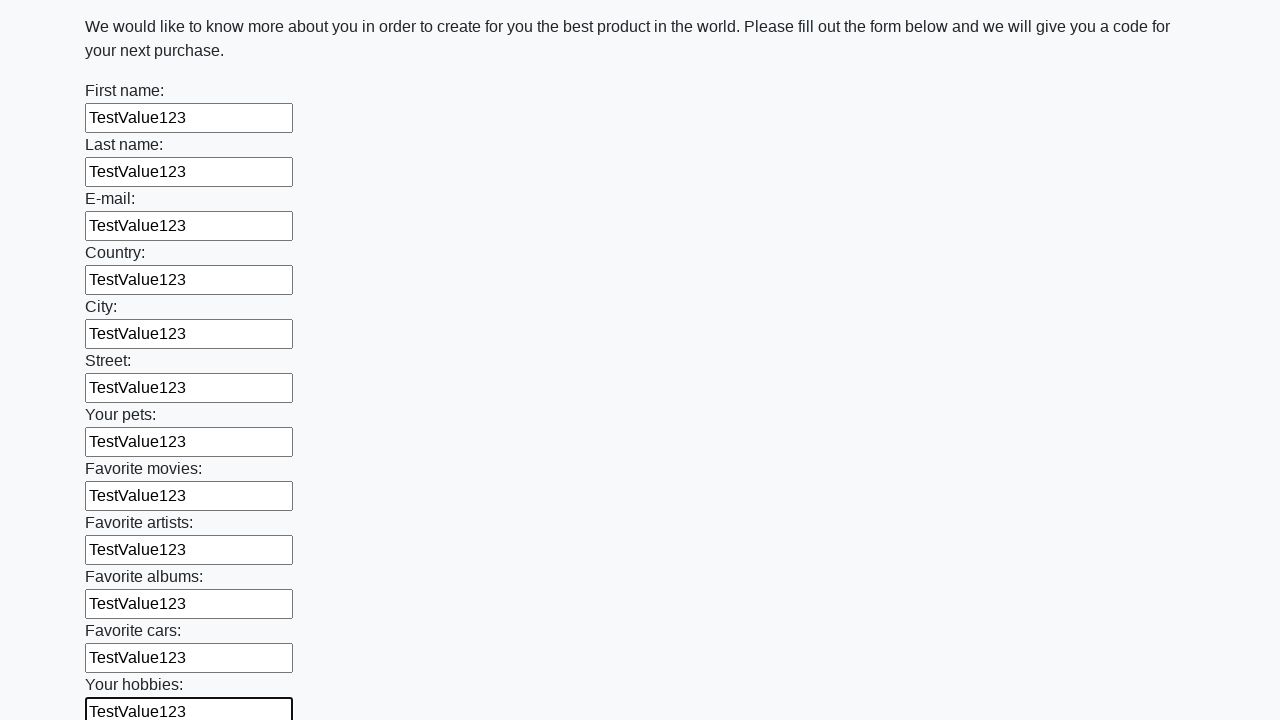

Filled input field with 'TestValue123' on xpath=//div[@class='first_block']//input >> nth=12
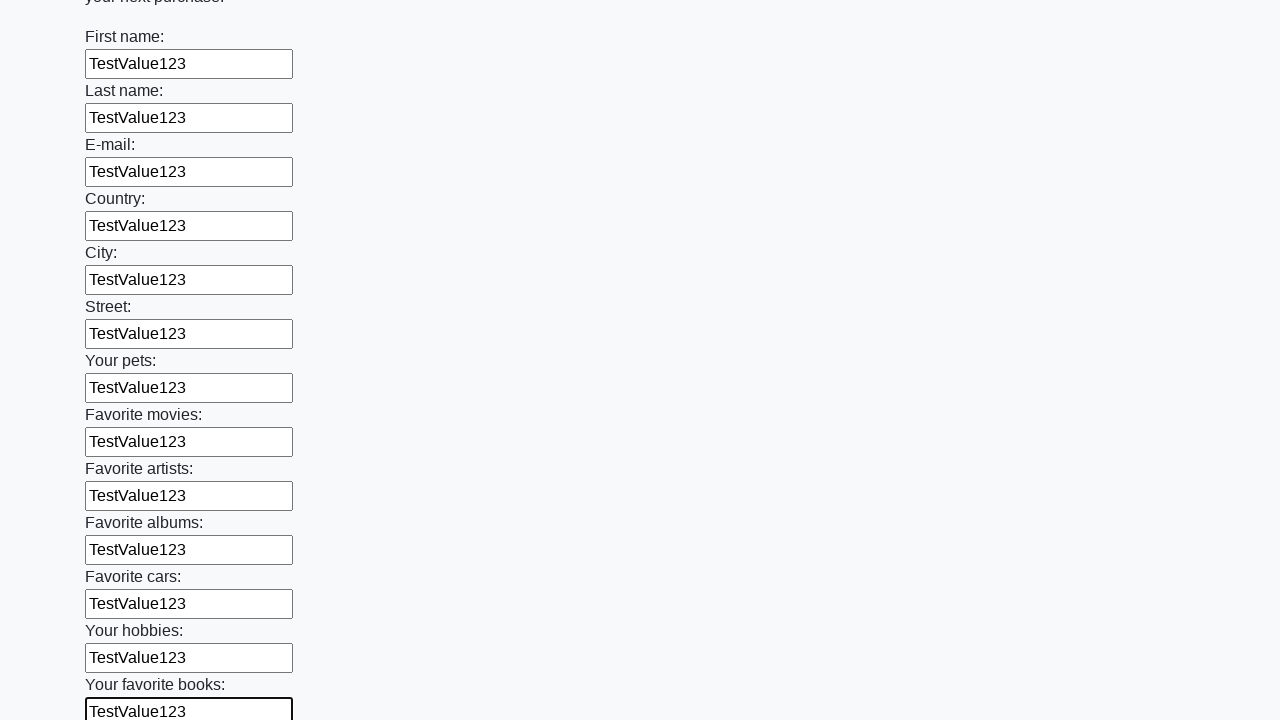

Filled input field with 'TestValue123' on xpath=//div[@class='first_block']//input >> nth=13
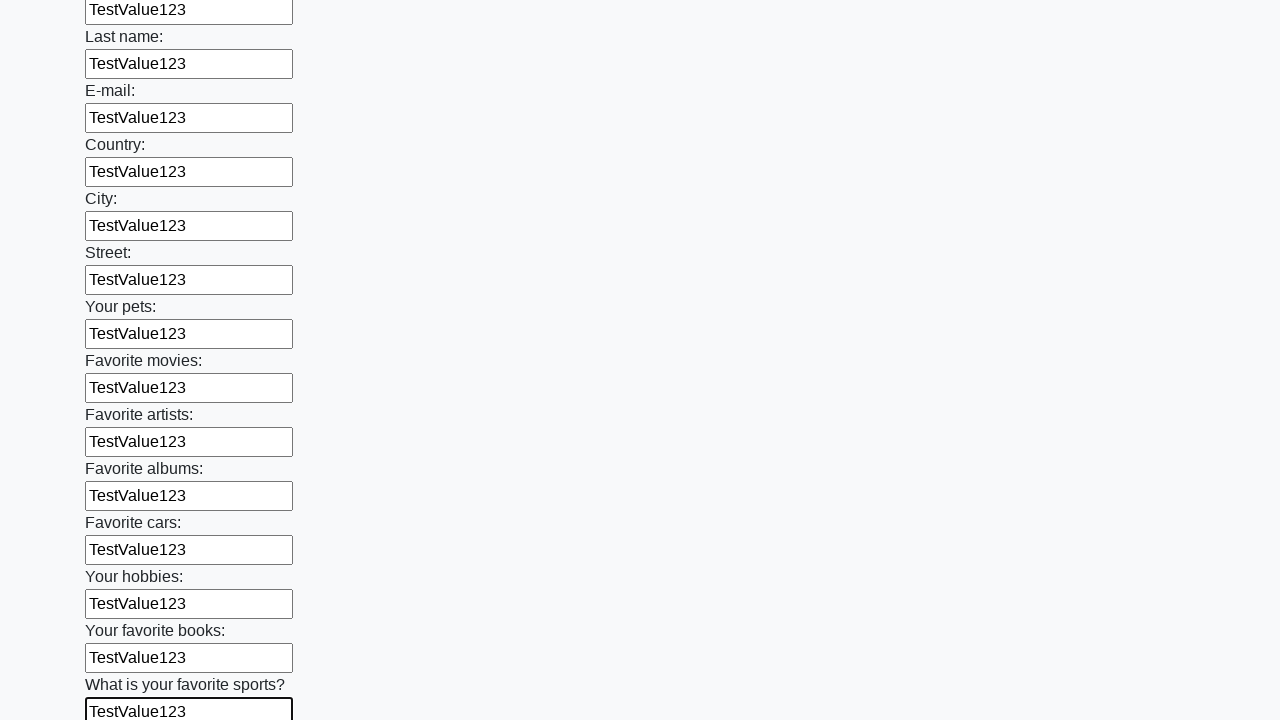

Filled input field with 'TestValue123' on xpath=//div[@class='first_block']//input >> nth=14
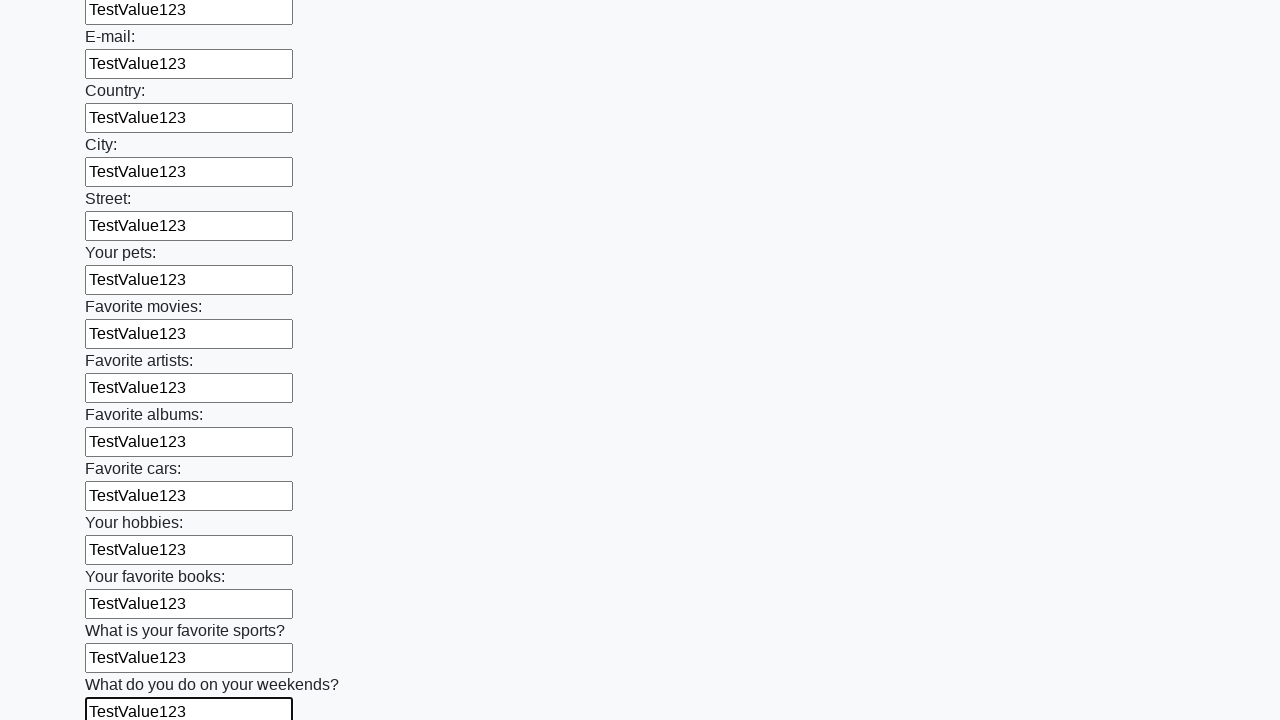

Filled input field with 'TestValue123' on xpath=//div[@class='first_block']//input >> nth=15
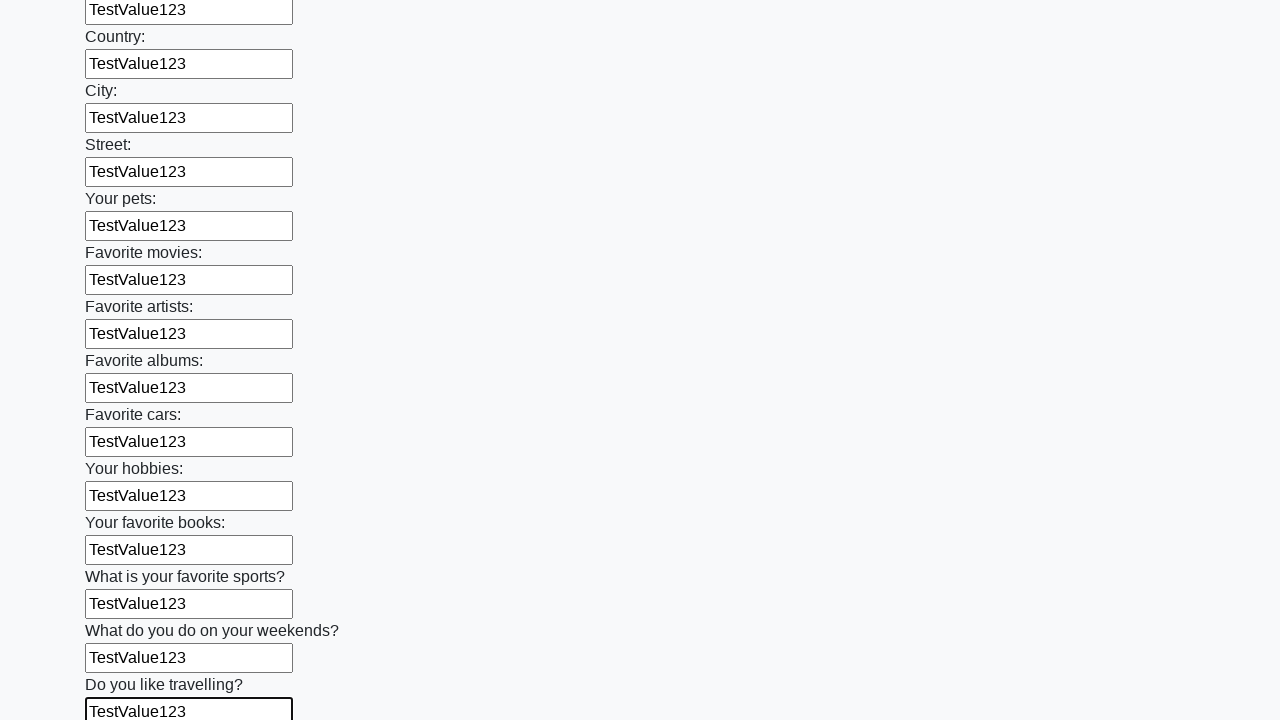

Filled input field with 'TestValue123' on xpath=//div[@class='first_block']//input >> nth=16
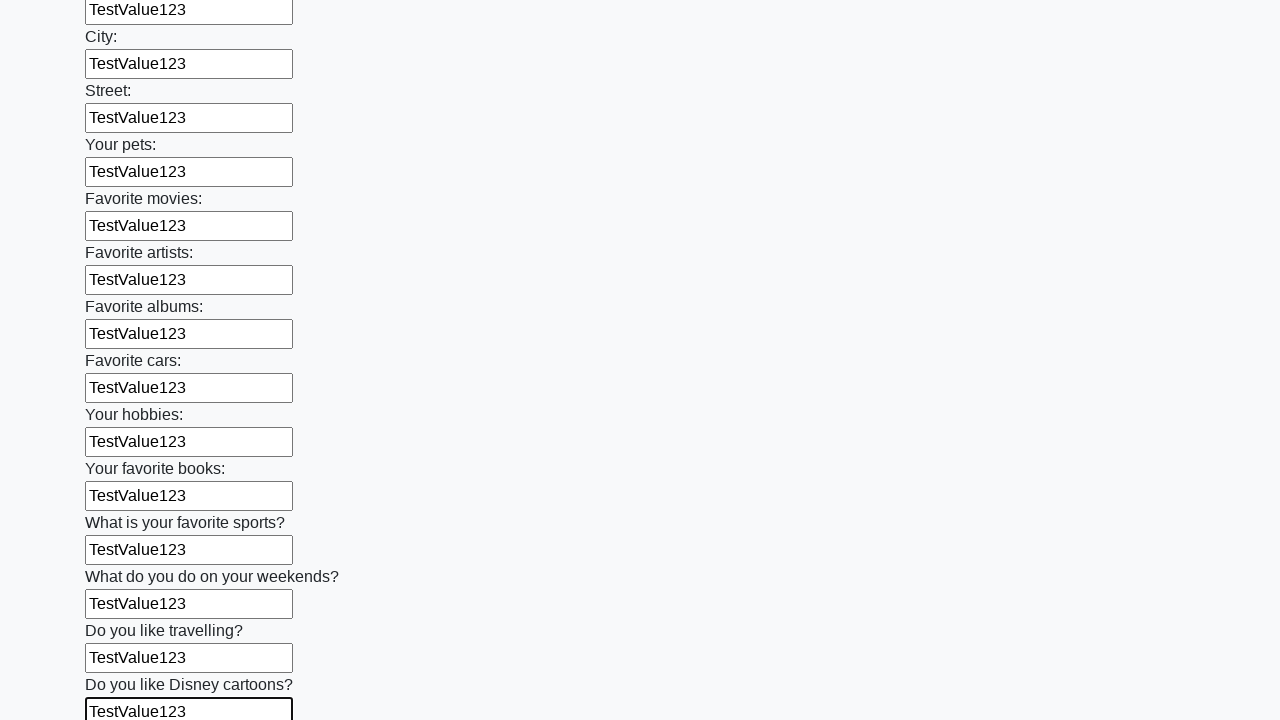

Filled input field with 'TestValue123' on xpath=//div[@class='first_block']//input >> nth=17
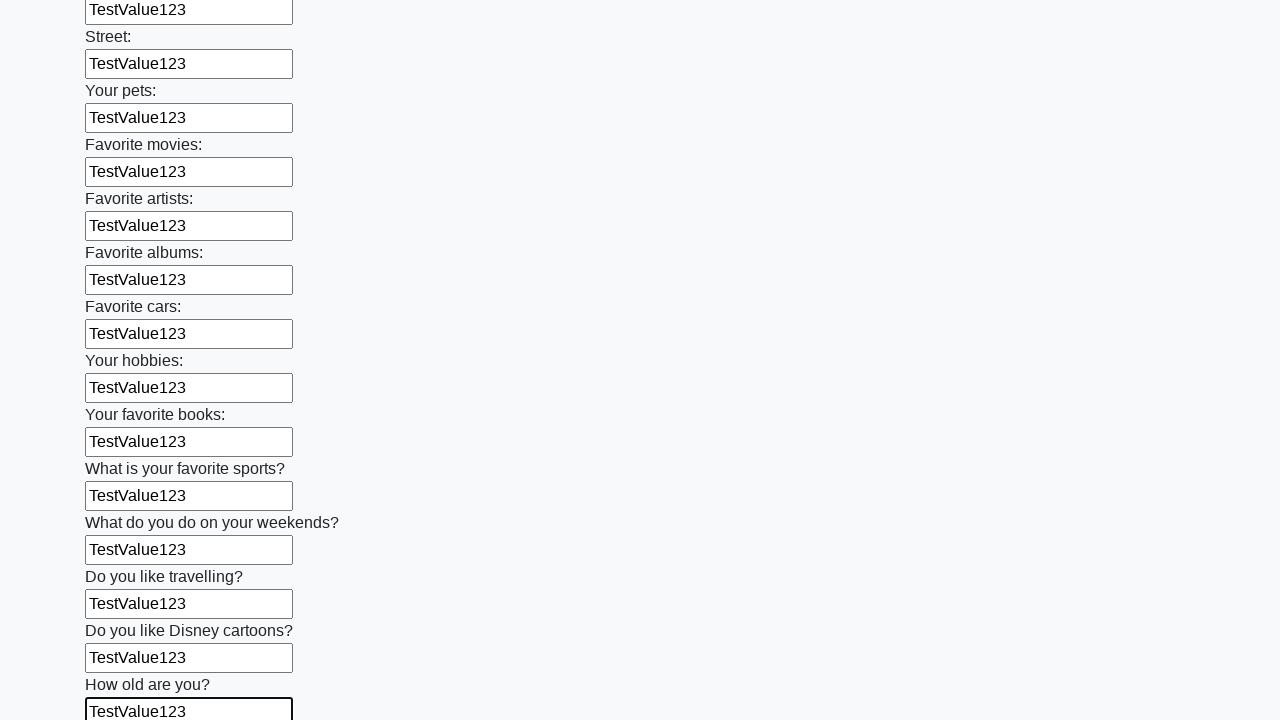

Filled input field with 'TestValue123' on xpath=//div[@class='first_block']//input >> nth=18
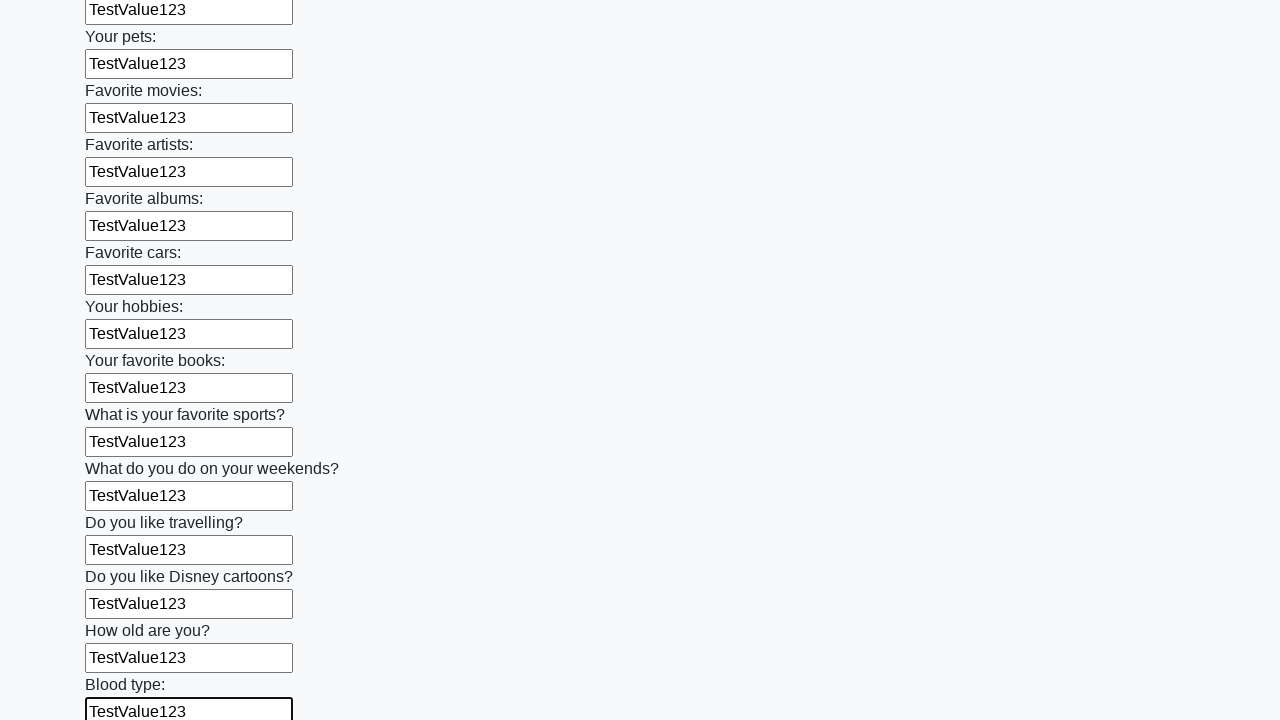

Filled input field with 'TestValue123' on xpath=//div[@class='first_block']//input >> nth=19
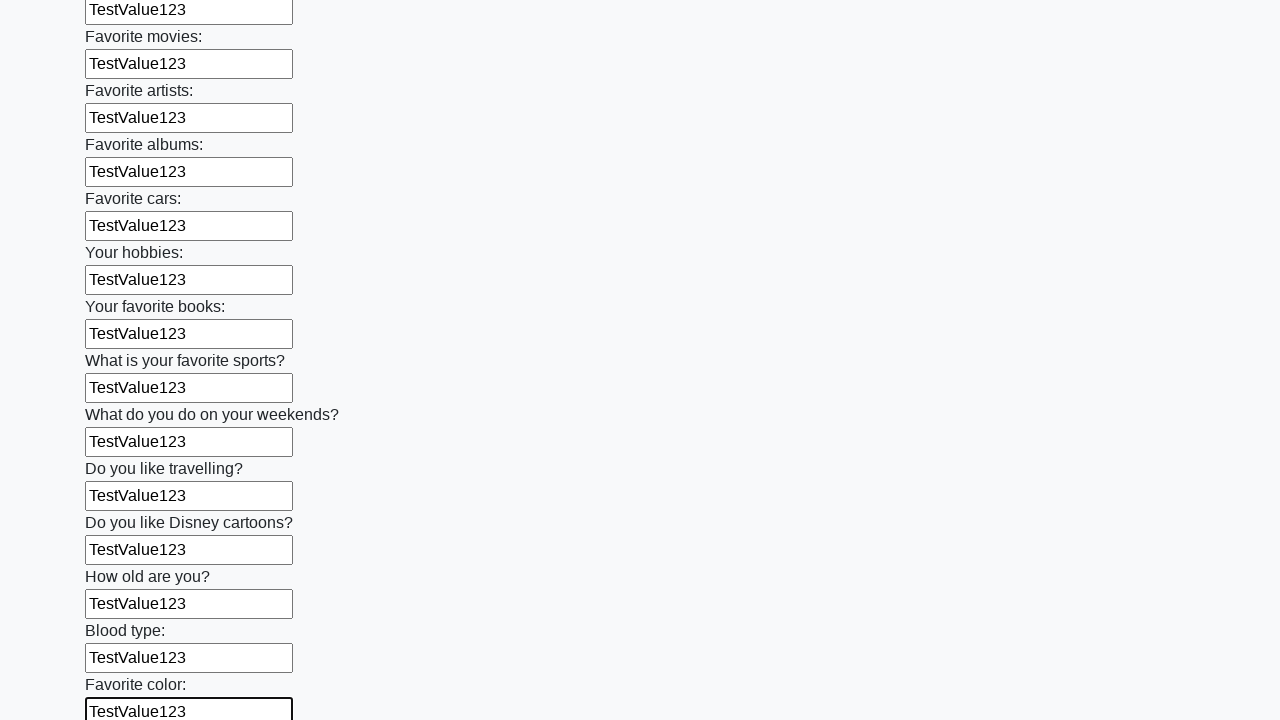

Filled input field with 'TestValue123' on xpath=//div[@class='first_block']//input >> nth=20
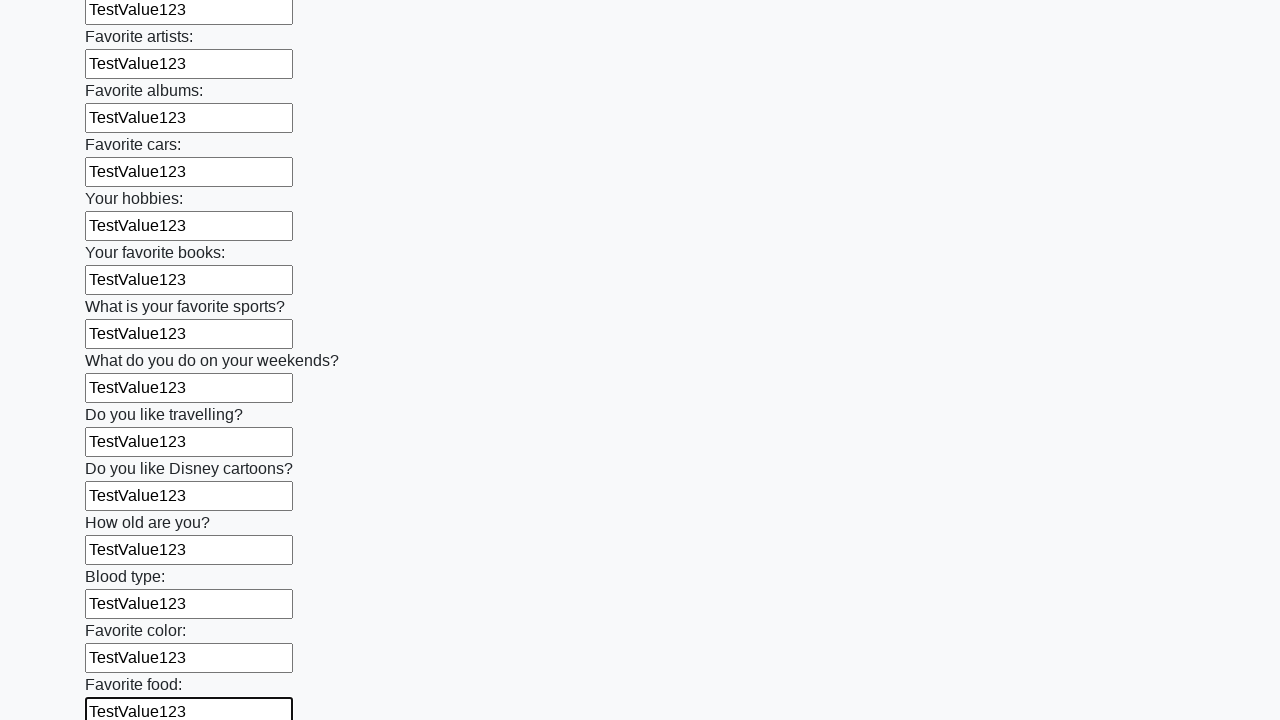

Filled input field with 'TestValue123' on xpath=//div[@class='first_block']//input >> nth=21
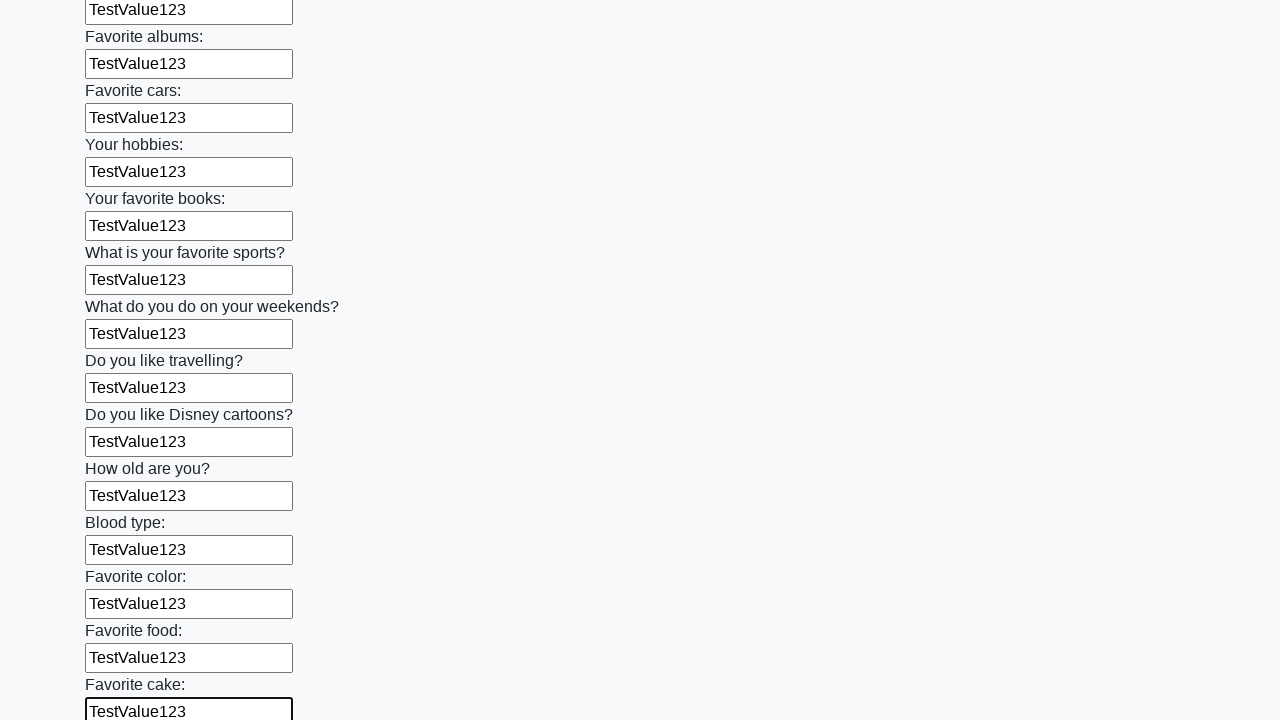

Filled input field with 'TestValue123' on xpath=//div[@class='first_block']//input >> nth=22
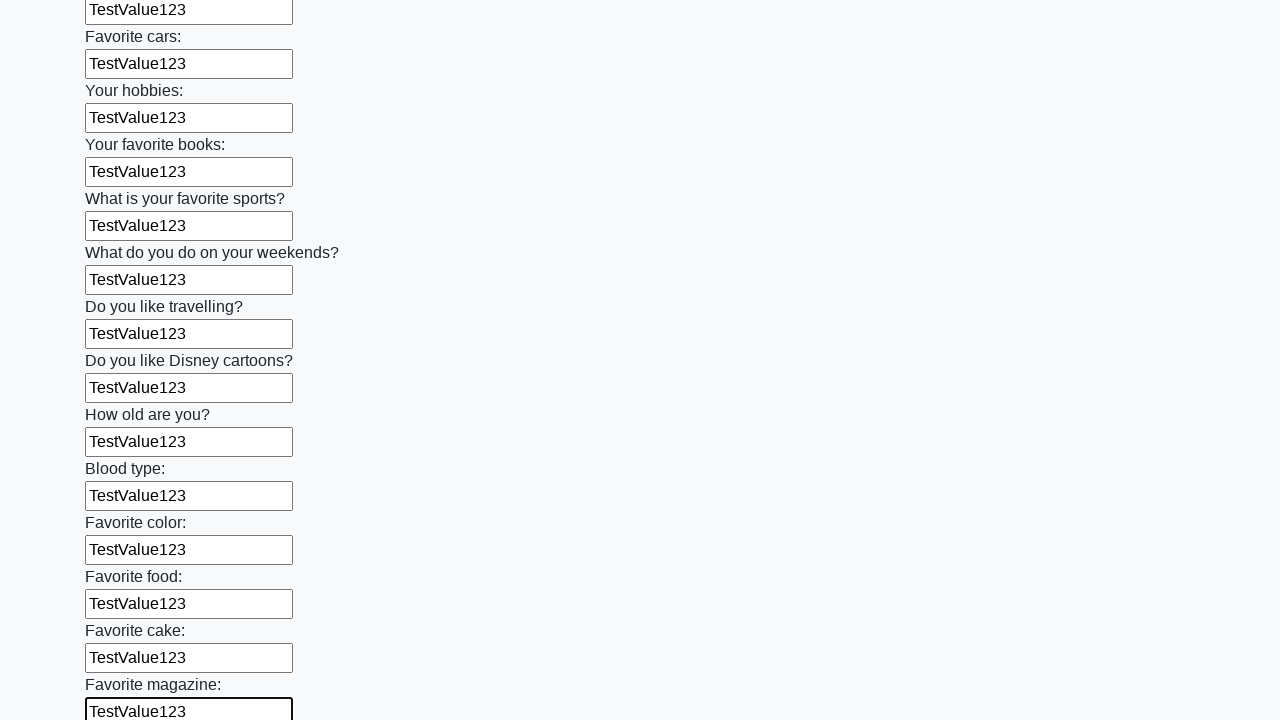

Filled input field with 'TestValue123' on xpath=//div[@class='first_block']//input >> nth=23
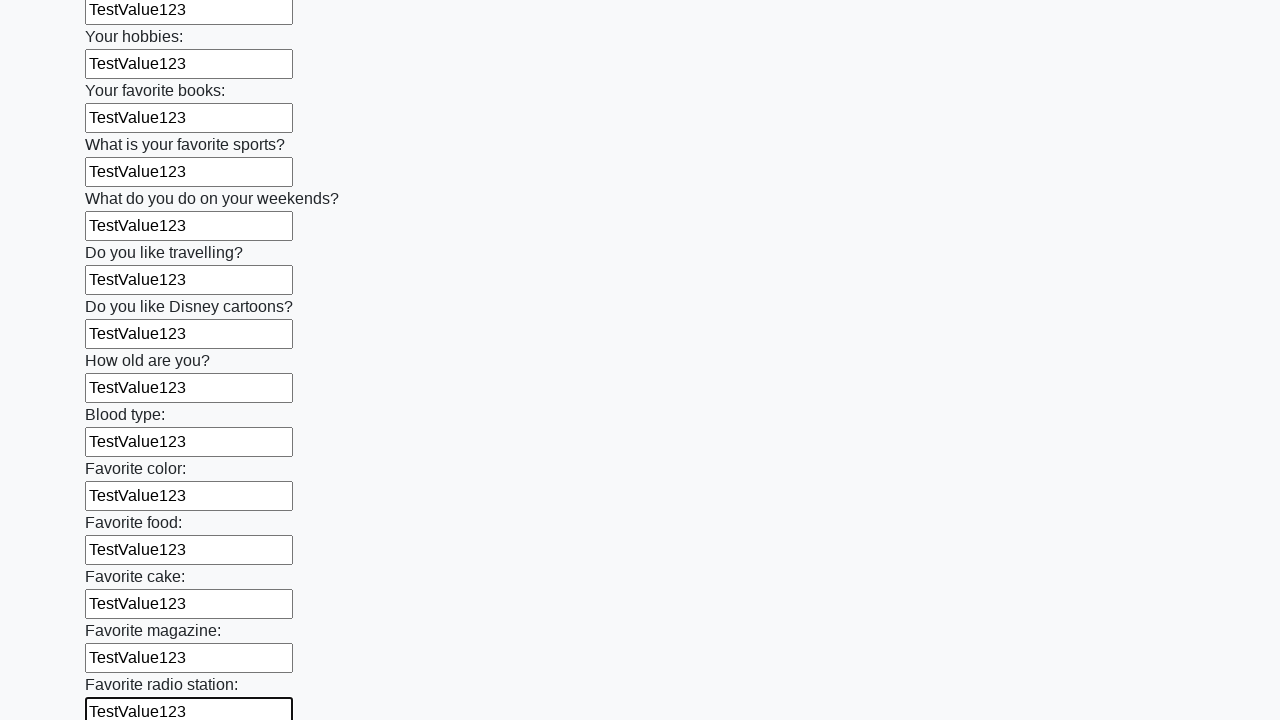

Filled input field with 'TestValue123' on xpath=//div[@class='first_block']//input >> nth=24
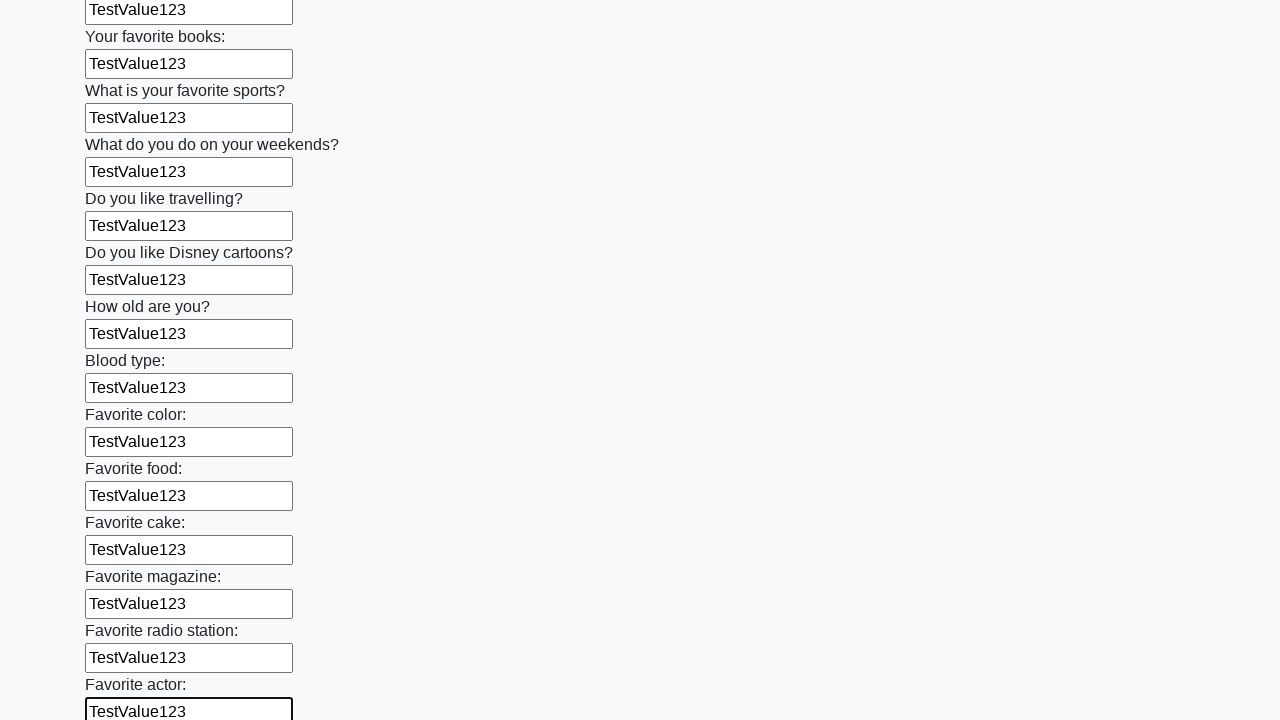

Filled input field with 'TestValue123' on xpath=//div[@class='first_block']//input >> nth=25
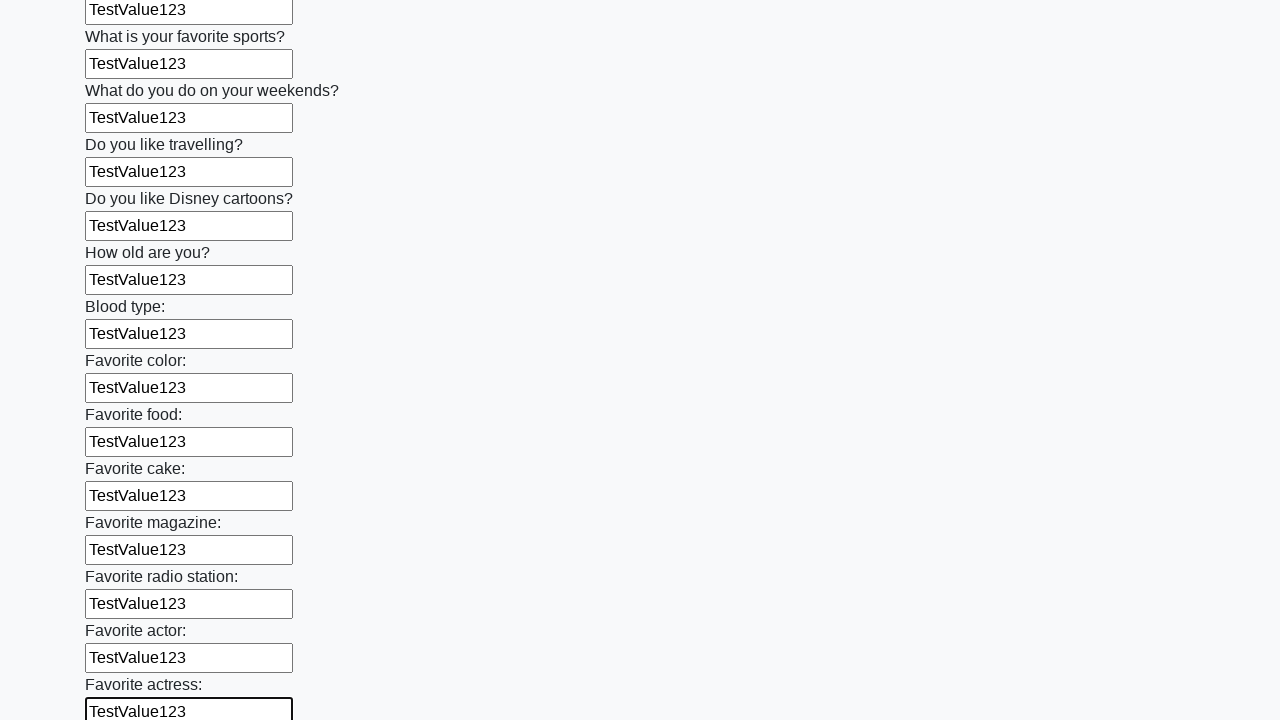

Filled input field with 'TestValue123' on xpath=//div[@class='first_block']//input >> nth=26
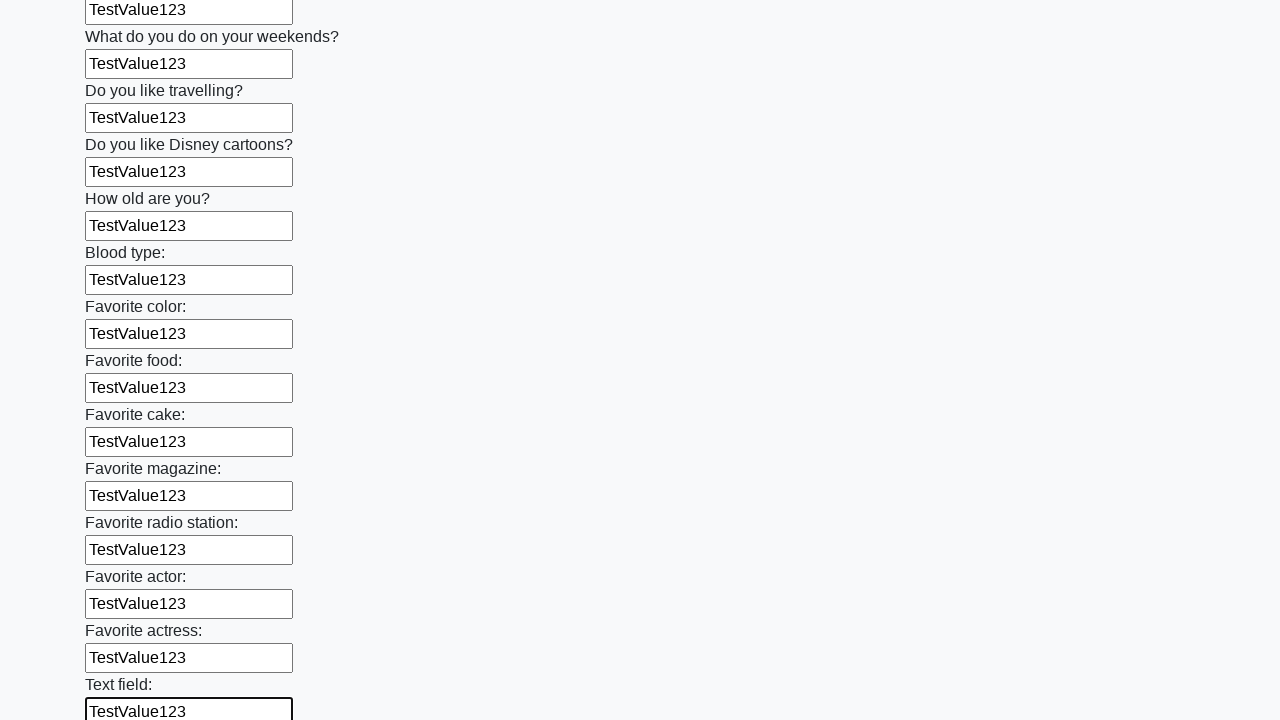

Filled input field with 'TestValue123' on xpath=//div[@class='first_block']//input >> nth=27
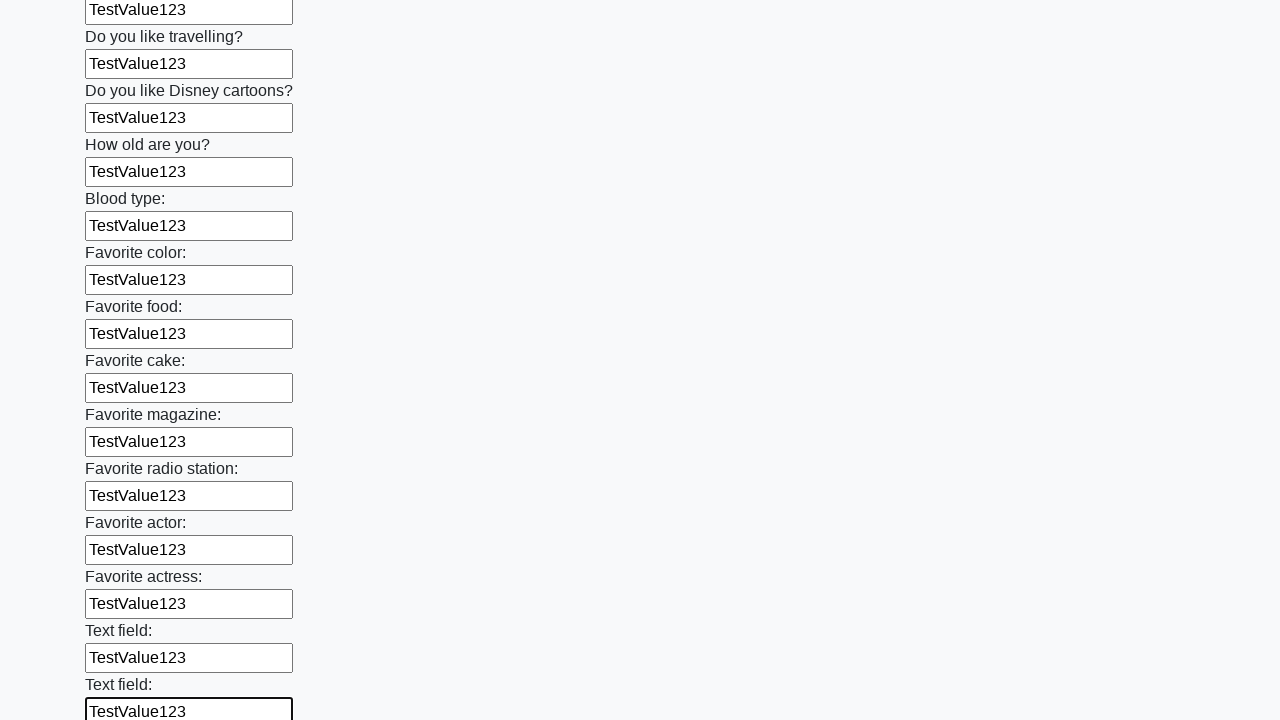

Filled input field with 'TestValue123' on xpath=//div[@class='first_block']//input >> nth=28
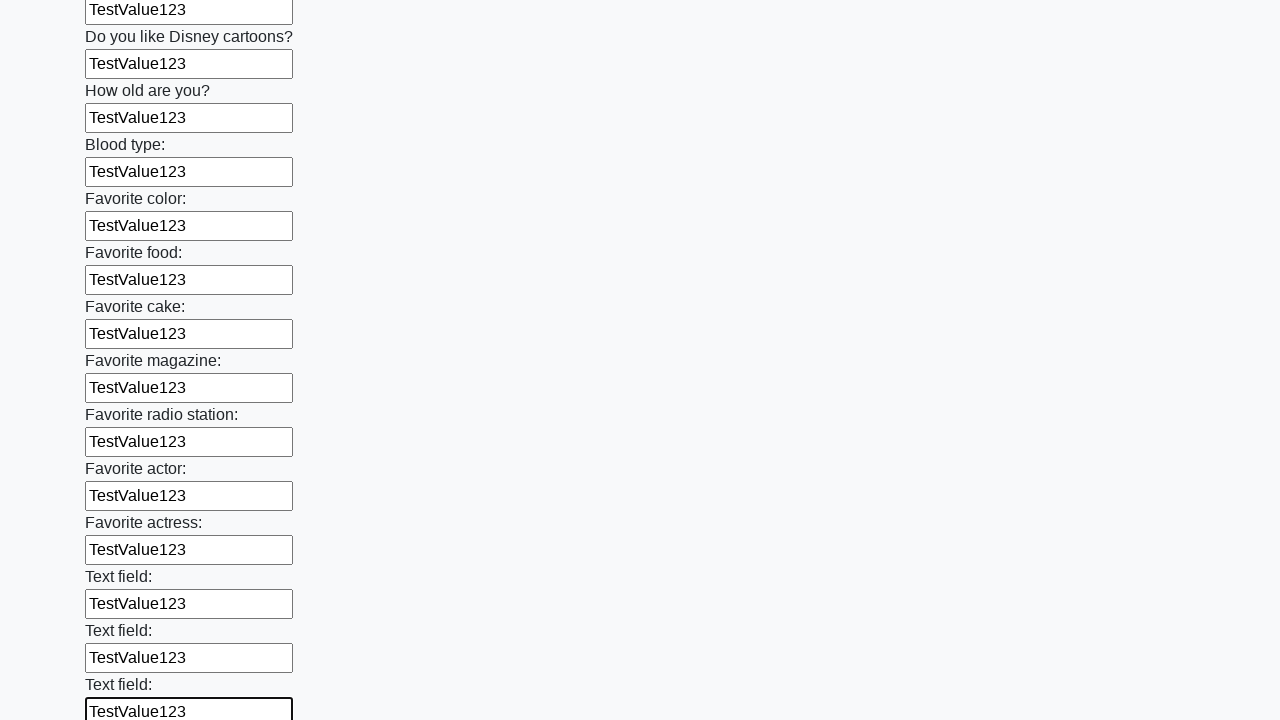

Filled input field with 'TestValue123' on xpath=//div[@class='first_block']//input >> nth=29
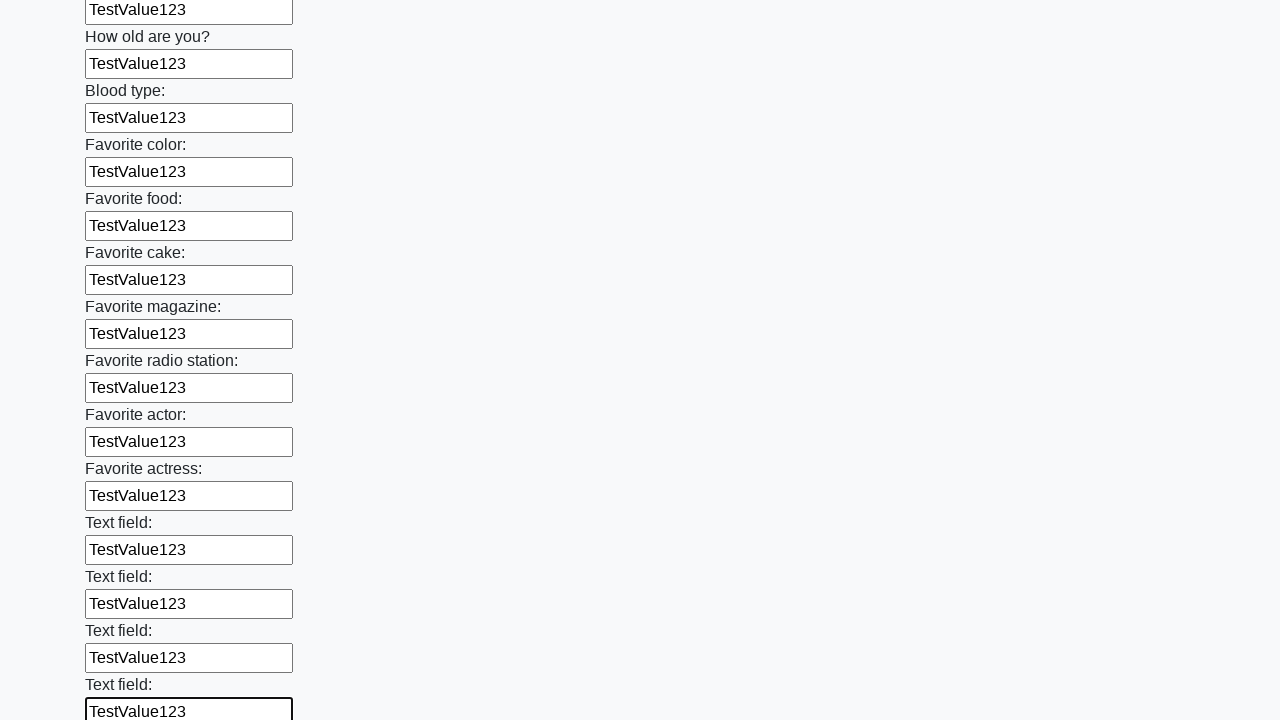

Filled input field with 'TestValue123' on xpath=//div[@class='first_block']//input >> nth=30
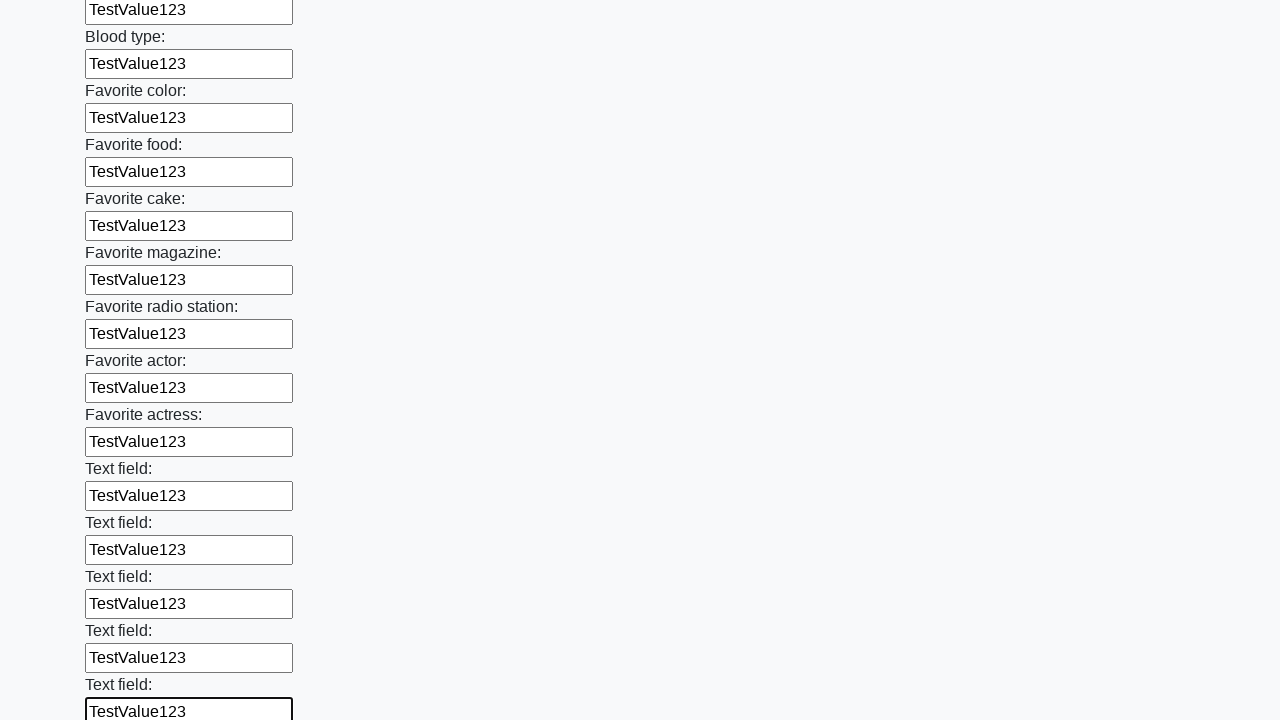

Filled input field with 'TestValue123' on xpath=//div[@class='first_block']//input >> nth=31
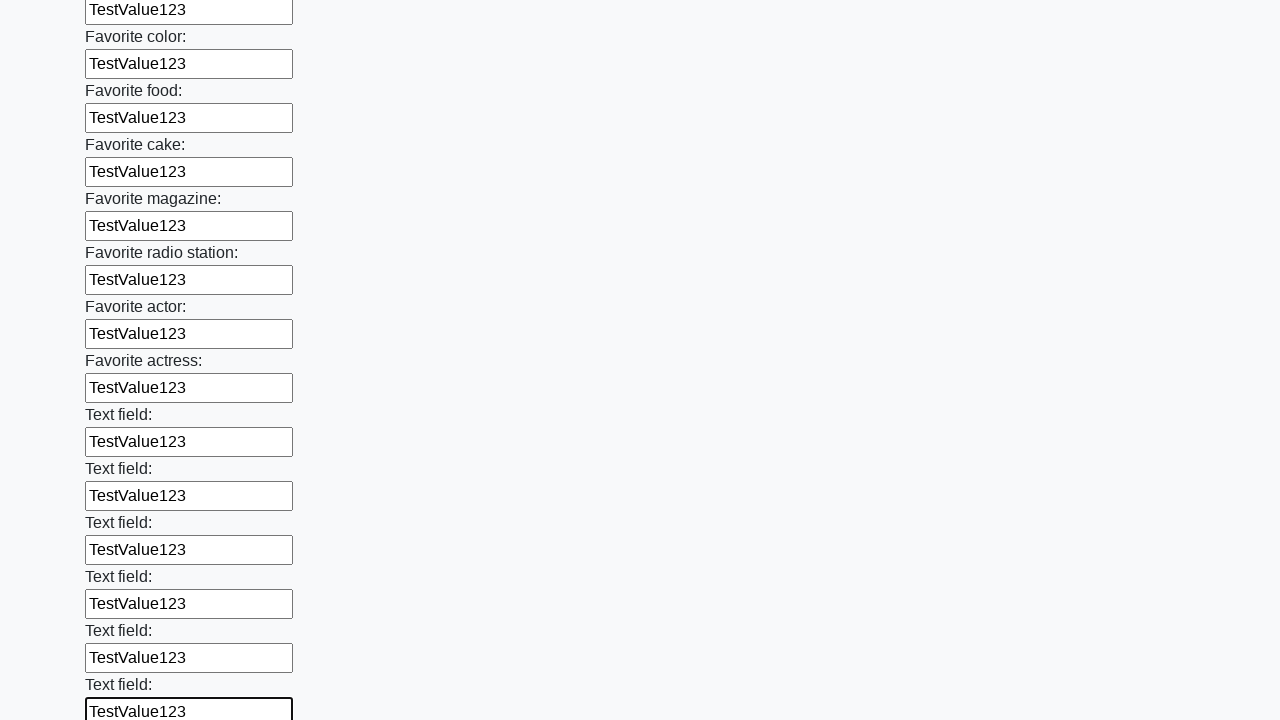

Filled input field with 'TestValue123' on xpath=//div[@class='first_block']//input >> nth=32
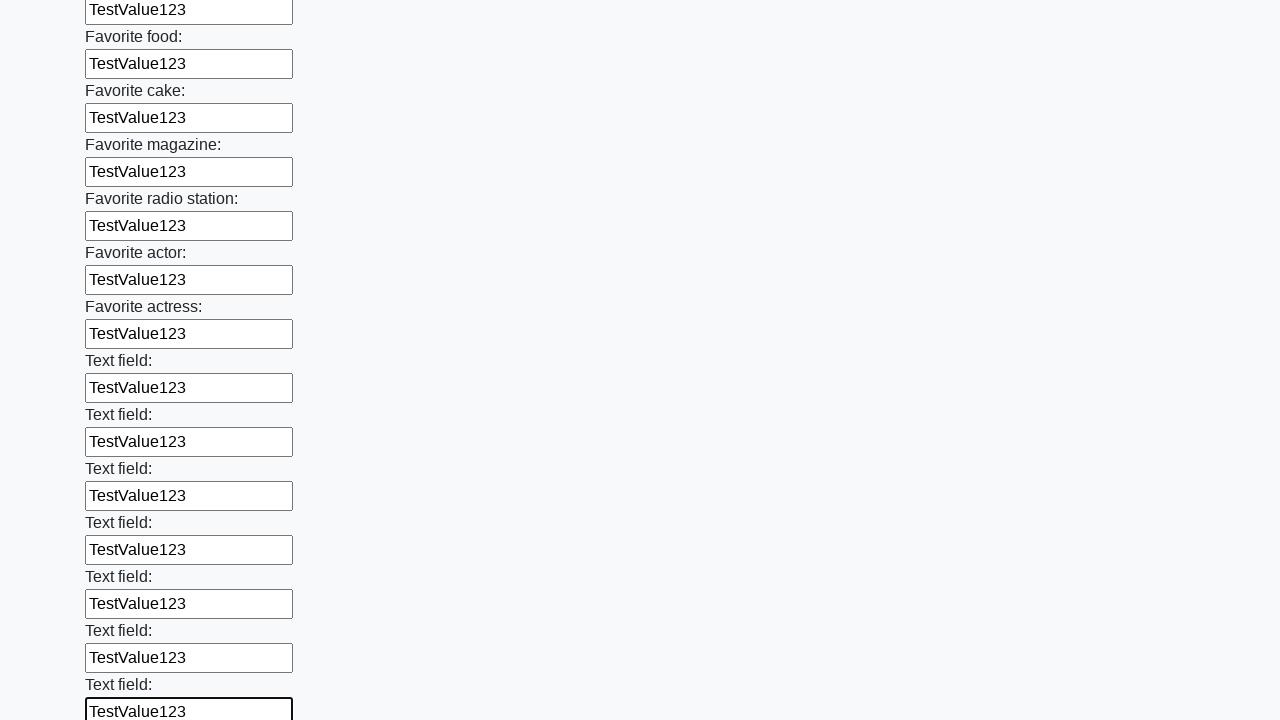

Filled input field with 'TestValue123' on xpath=//div[@class='first_block']//input >> nth=33
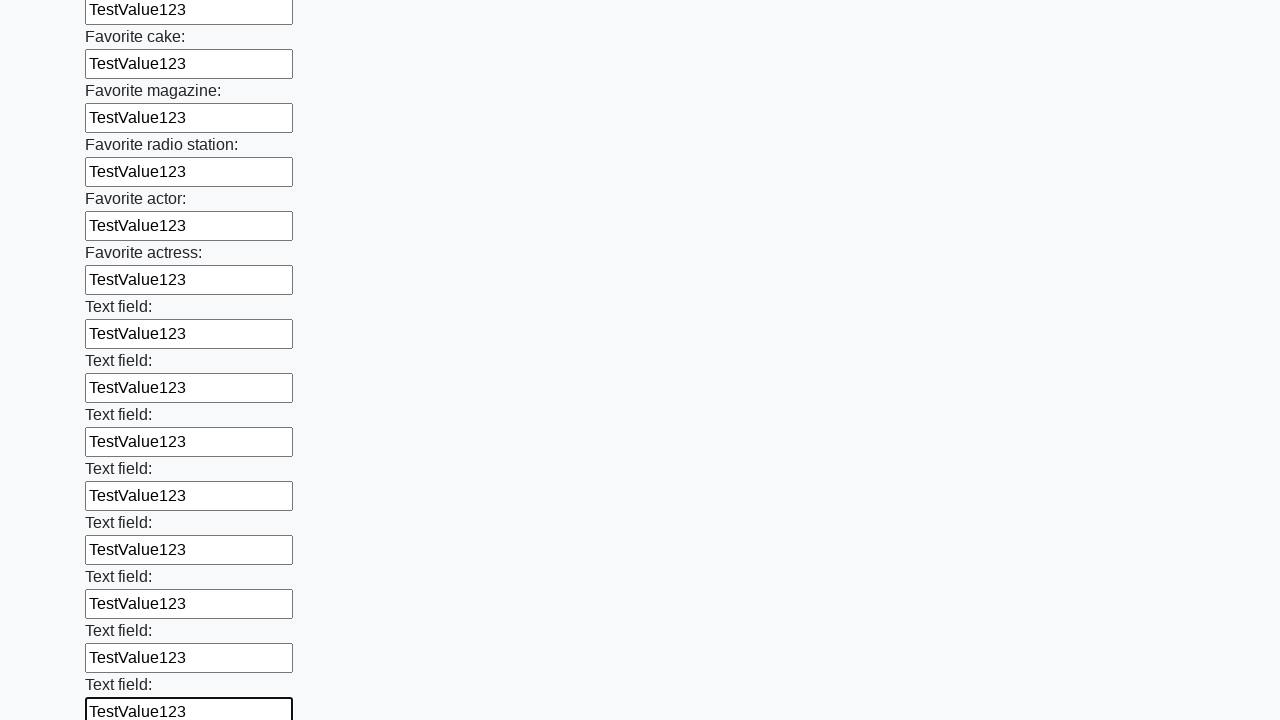

Filled input field with 'TestValue123' on xpath=//div[@class='first_block']//input >> nth=34
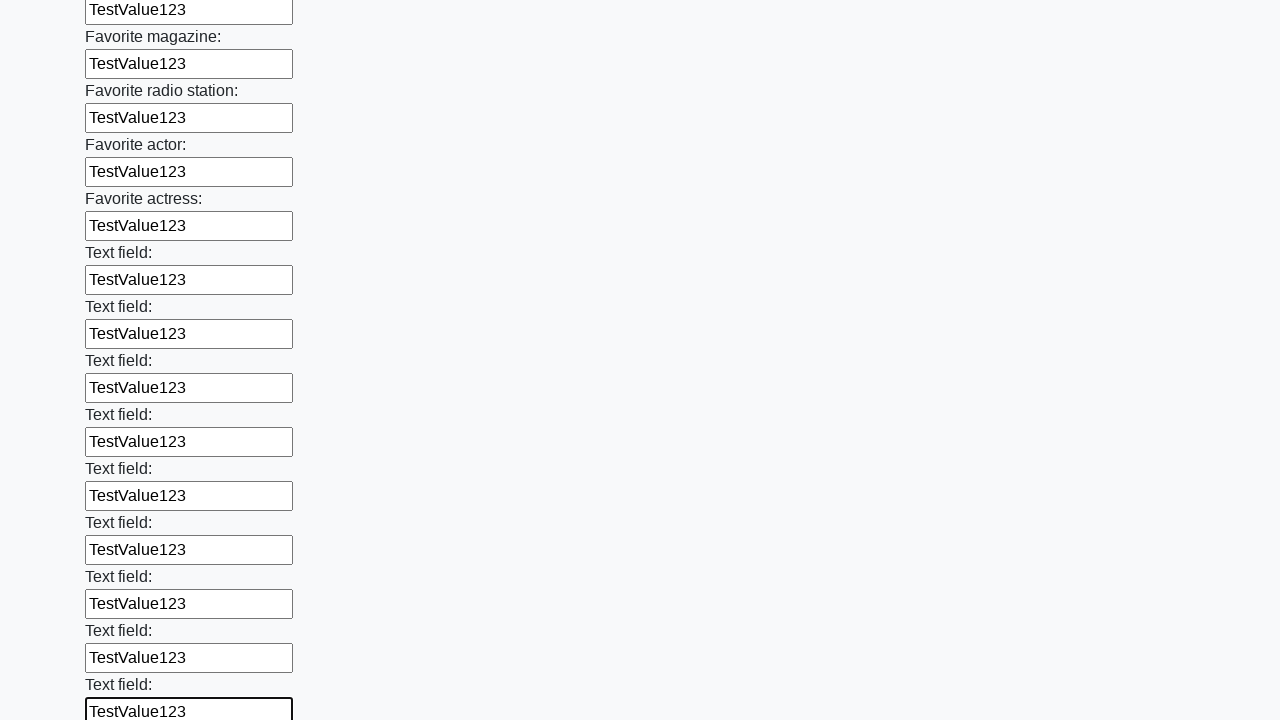

Filled input field with 'TestValue123' on xpath=//div[@class='first_block']//input >> nth=35
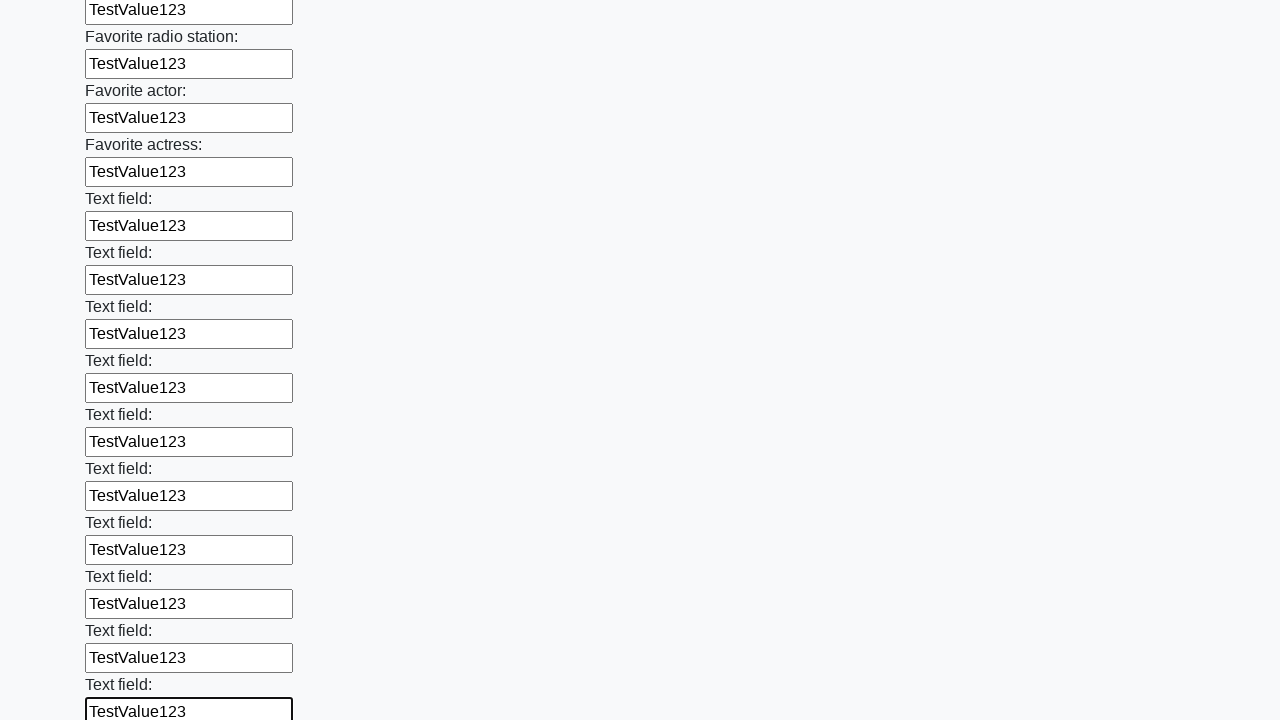

Filled input field with 'TestValue123' on xpath=//div[@class='first_block']//input >> nth=36
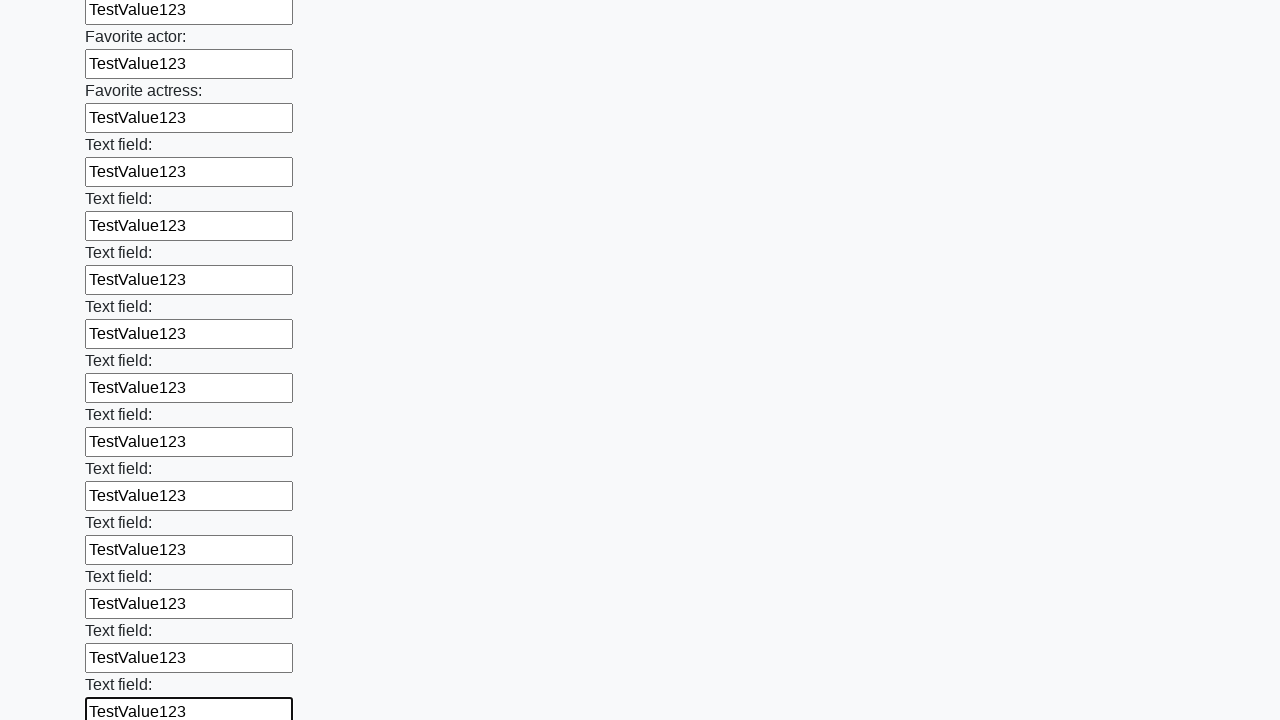

Filled input field with 'TestValue123' on xpath=//div[@class='first_block']//input >> nth=37
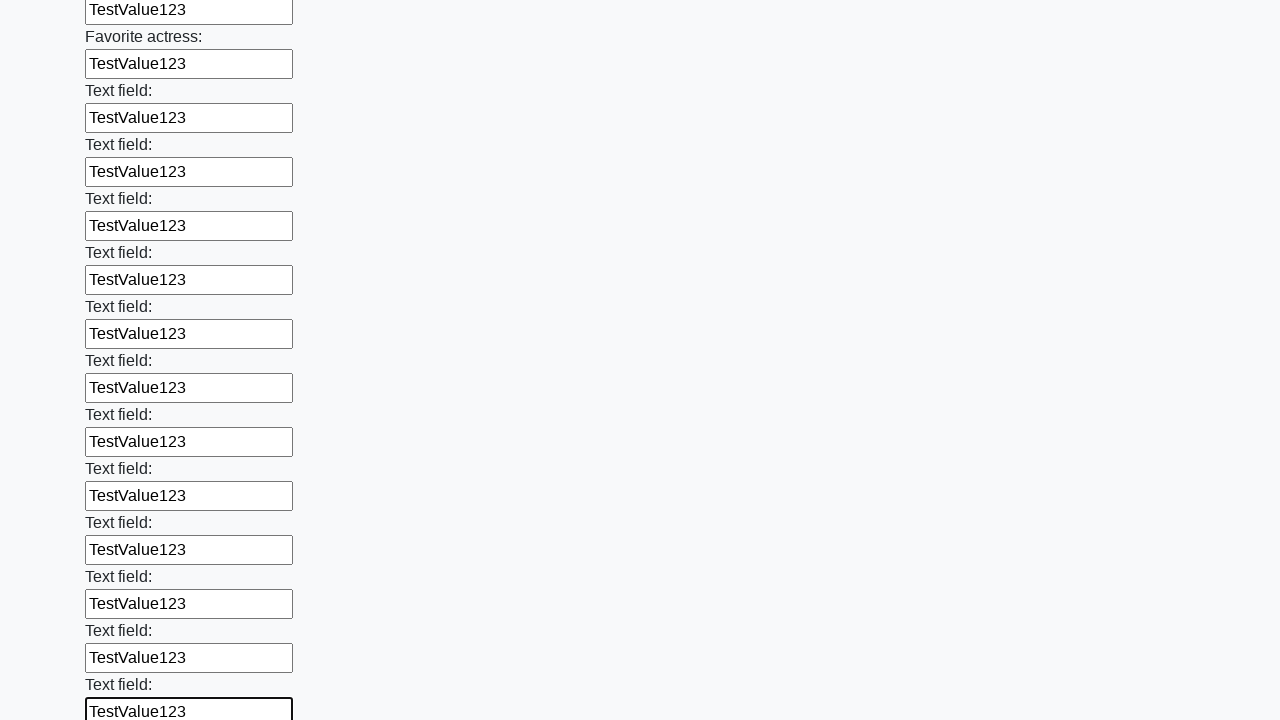

Filled input field with 'TestValue123' on xpath=//div[@class='first_block']//input >> nth=38
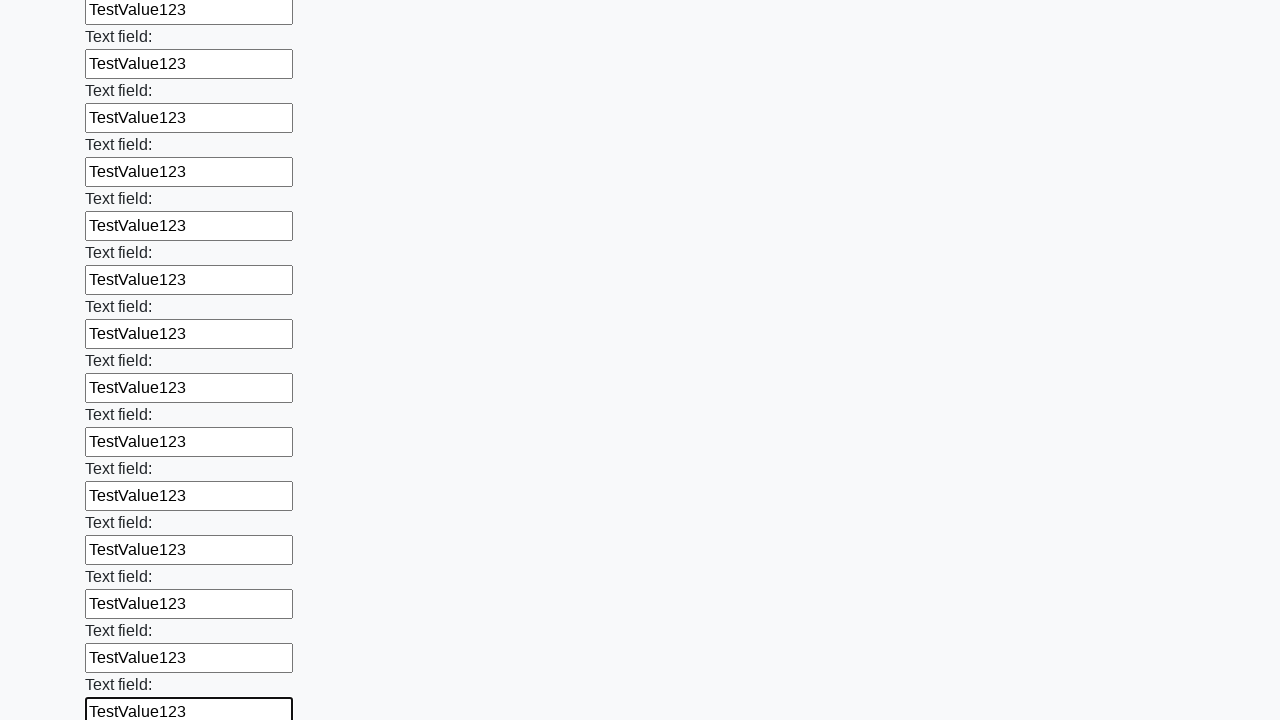

Filled input field with 'TestValue123' on xpath=//div[@class='first_block']//input >> nth=39
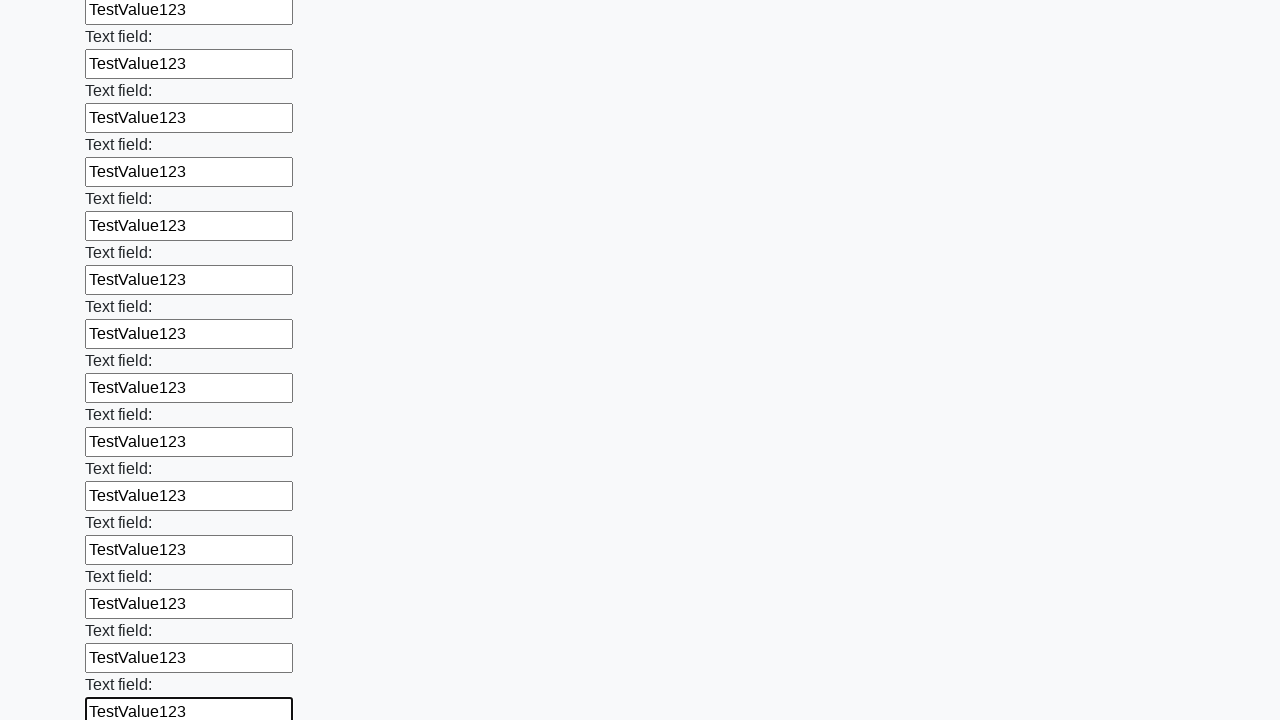

Filled input field with 'TestValue123' on xpath=//div[@class='first_block']//input >> nth=40
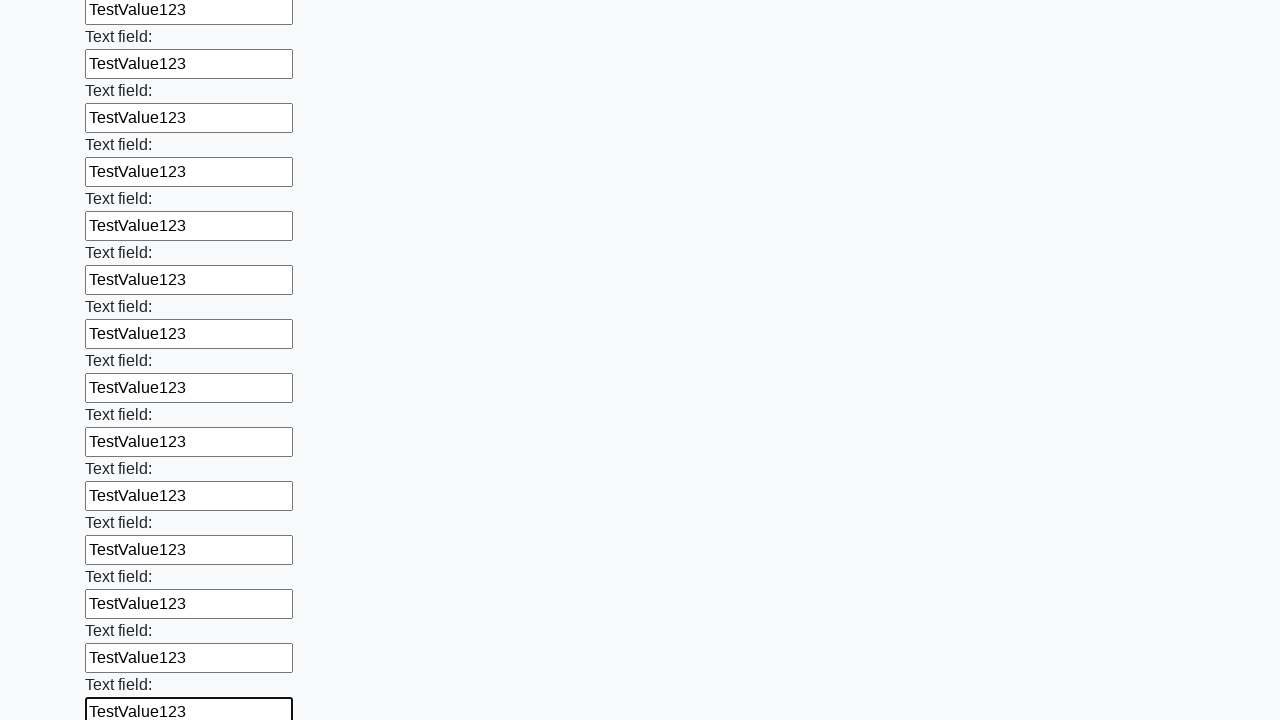

Filled input field with 'TestValue123' on xpath=//div[@class='first_block']//input >> nth=41
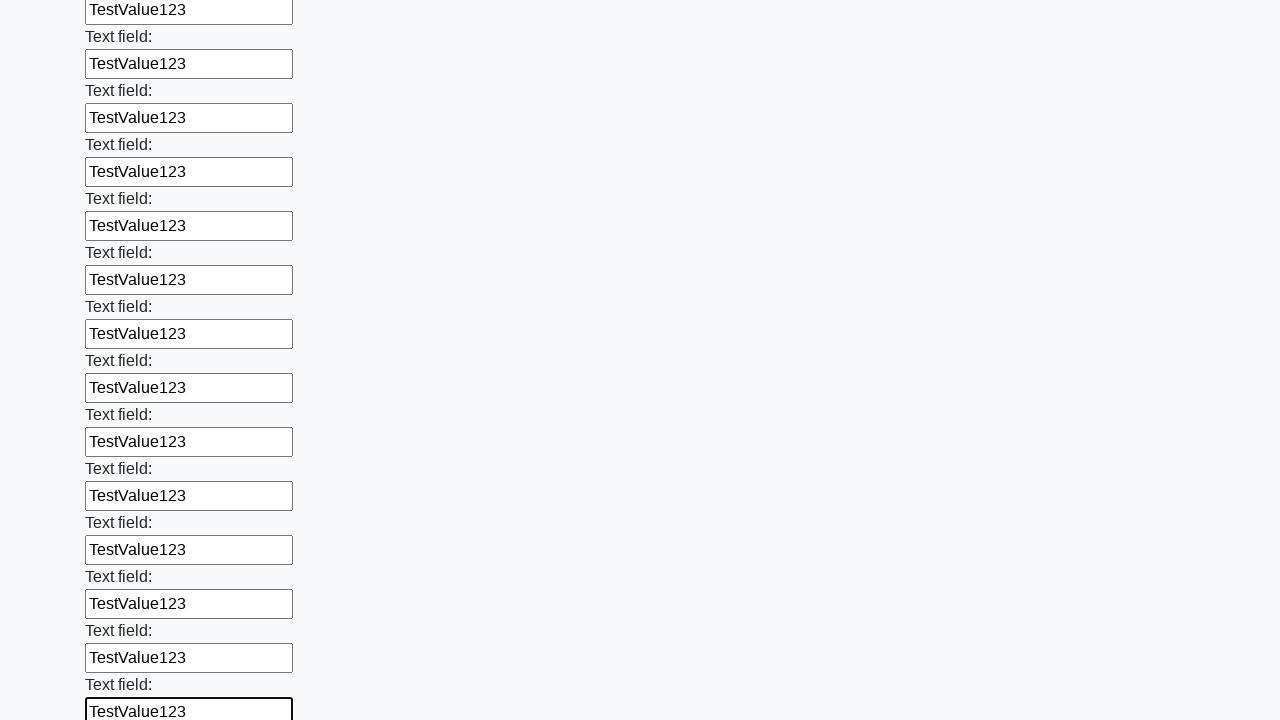

Filled input field with 'TestValue123' on xpath=//div[@class='first_block']//input >> nth=42
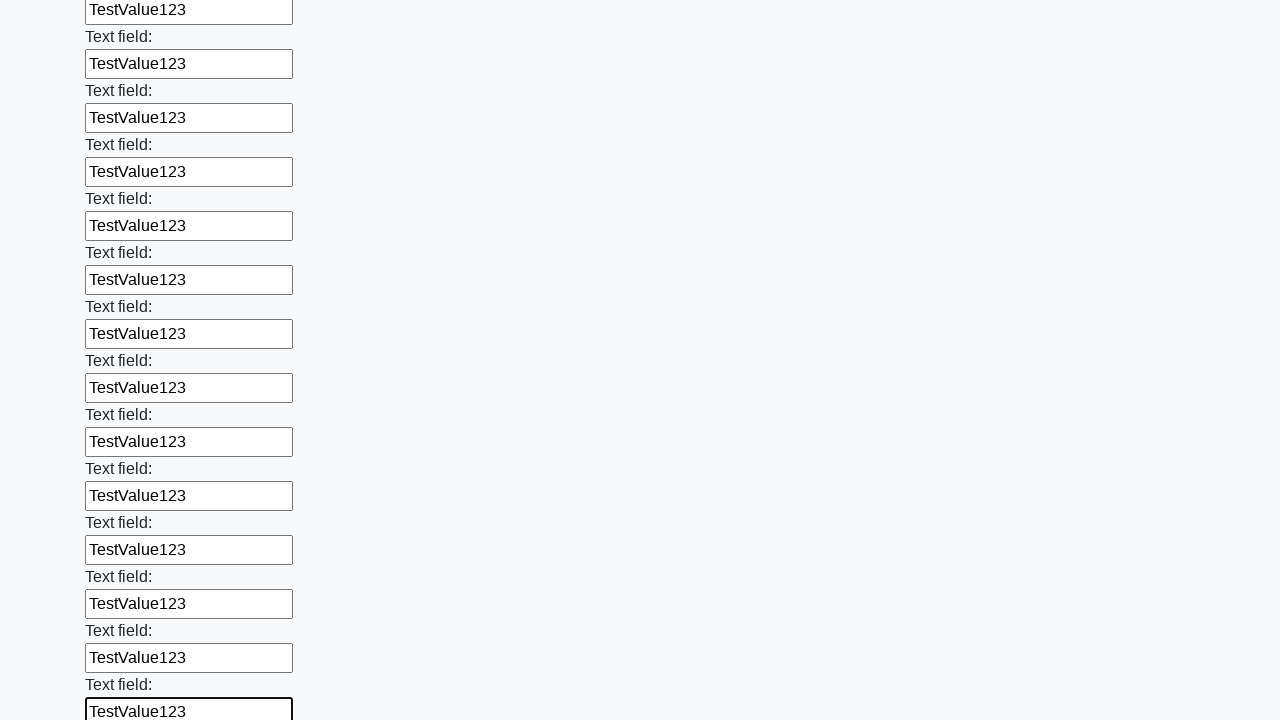

Filled input field with 'TestValue123' on xpath=//div[@class='first_block']//input >> nth=43
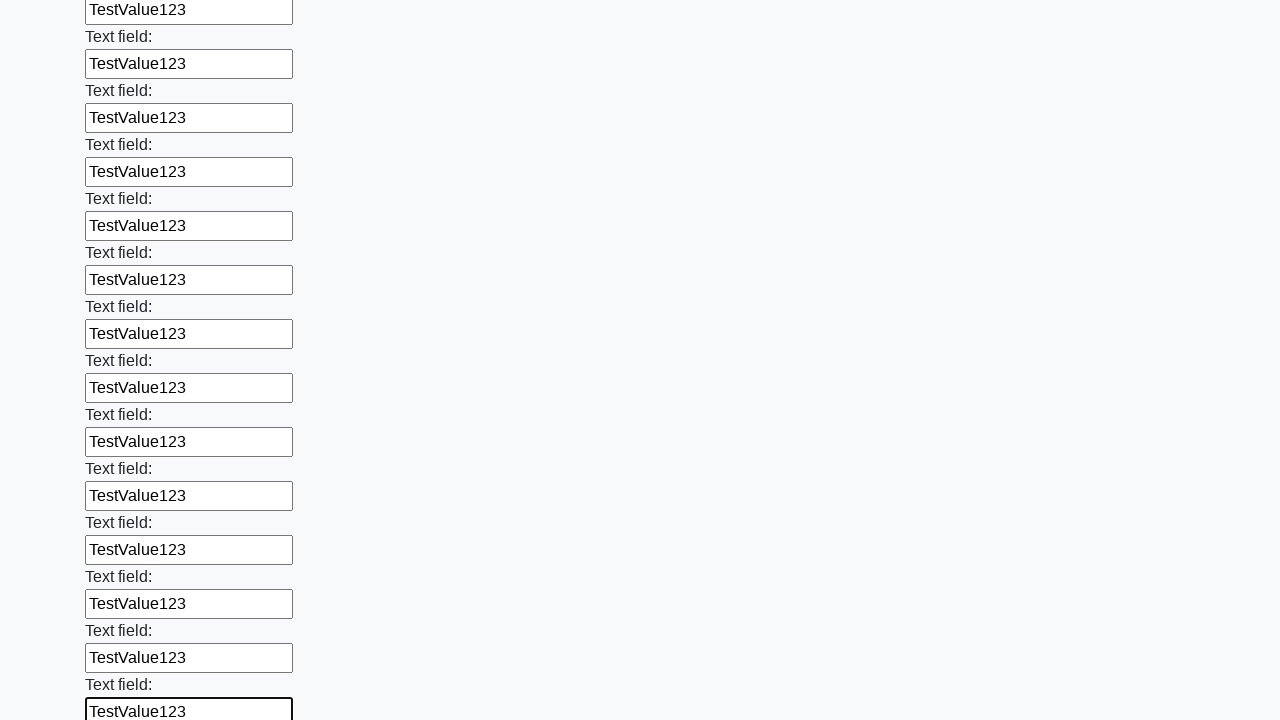

Filled input field with 'TestValue123' on xpath=//div[@class='first_block']//input >> nth=44
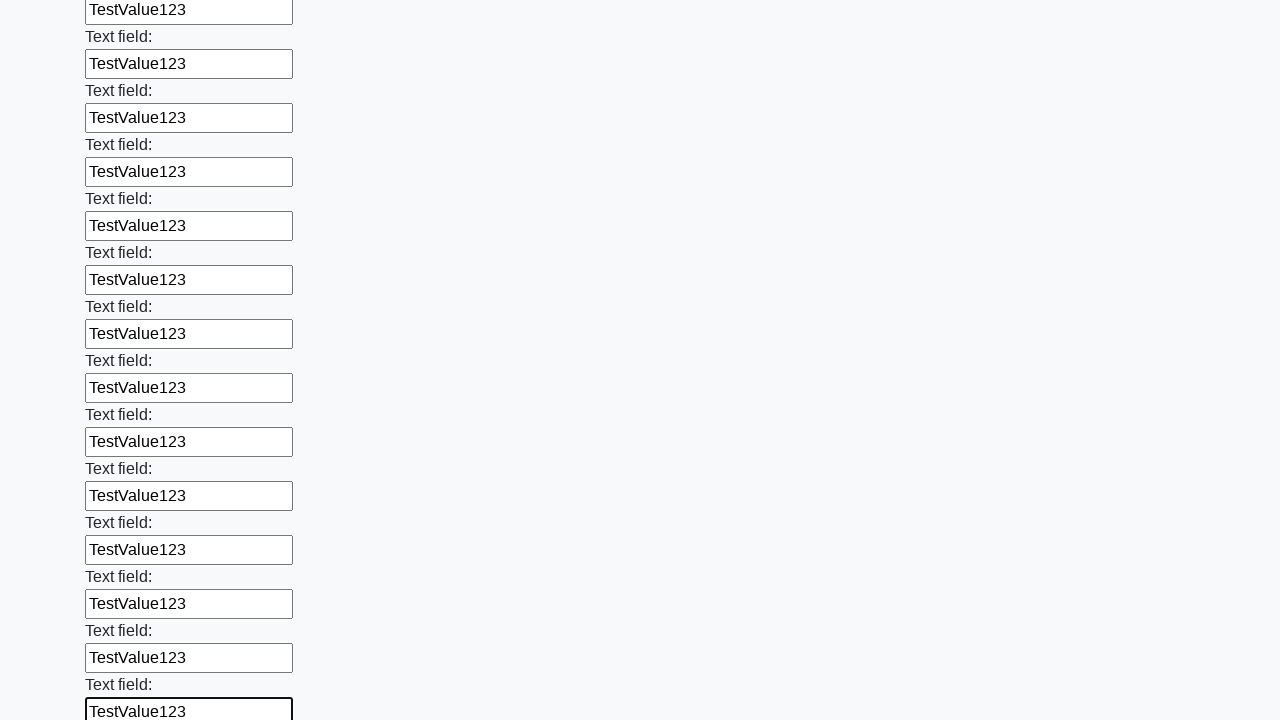

Filled input field with 'TestValue123' on xpath=//div[@class='first_block']//input >> nth=45
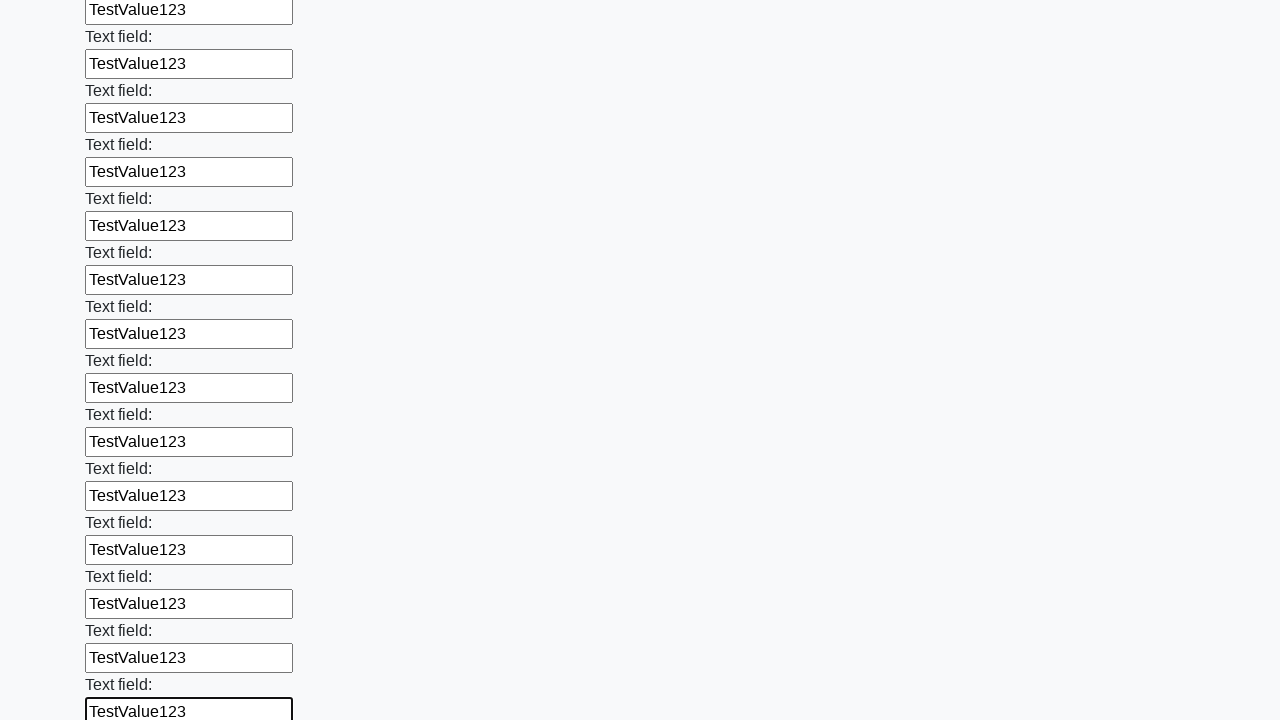

Filled input field with 'TestValue123' on xpath=//div[@class='first_block']//input >> nth=46
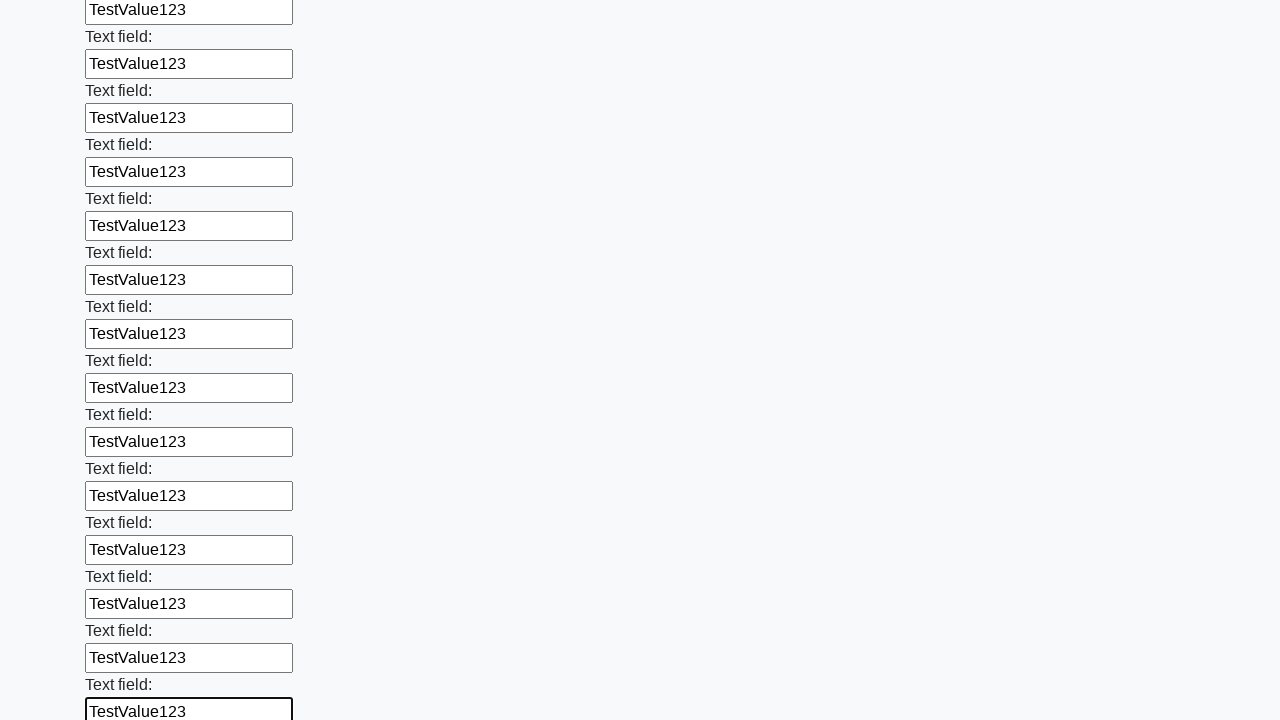

Filled input field with 'TestValue123' on xpath=//div[@class='first_block']//input >> nth=47
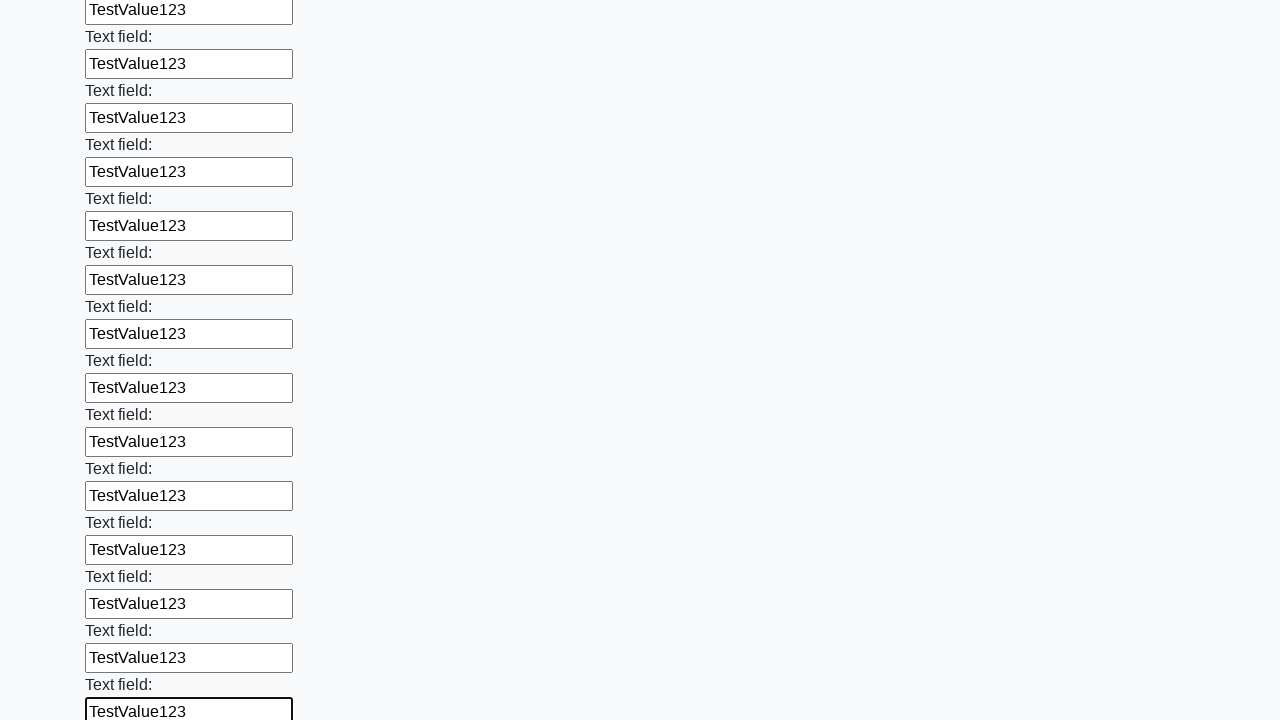

Filled input field with 'TestValue123' on xpath=//div[@class='first_block']//input >> nth=48
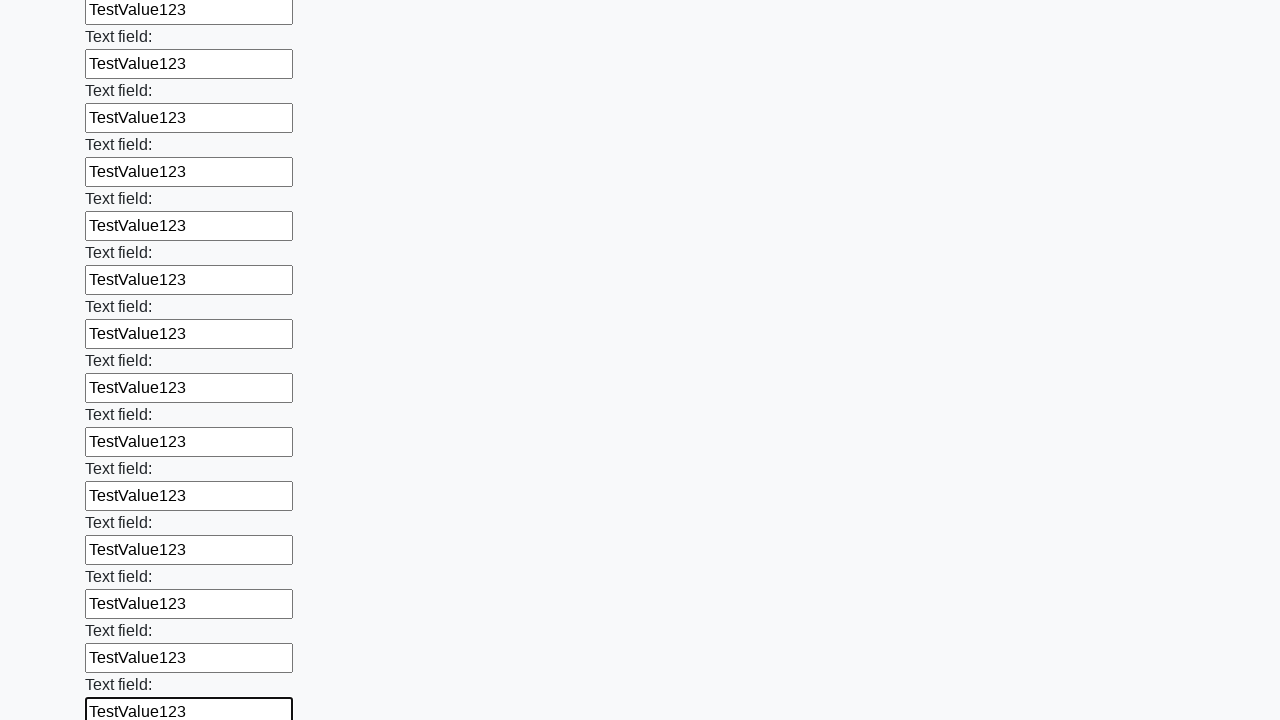

Filled input field with 'TestValue123' on xpath=//div[@class='first_block']//input >> nth=49
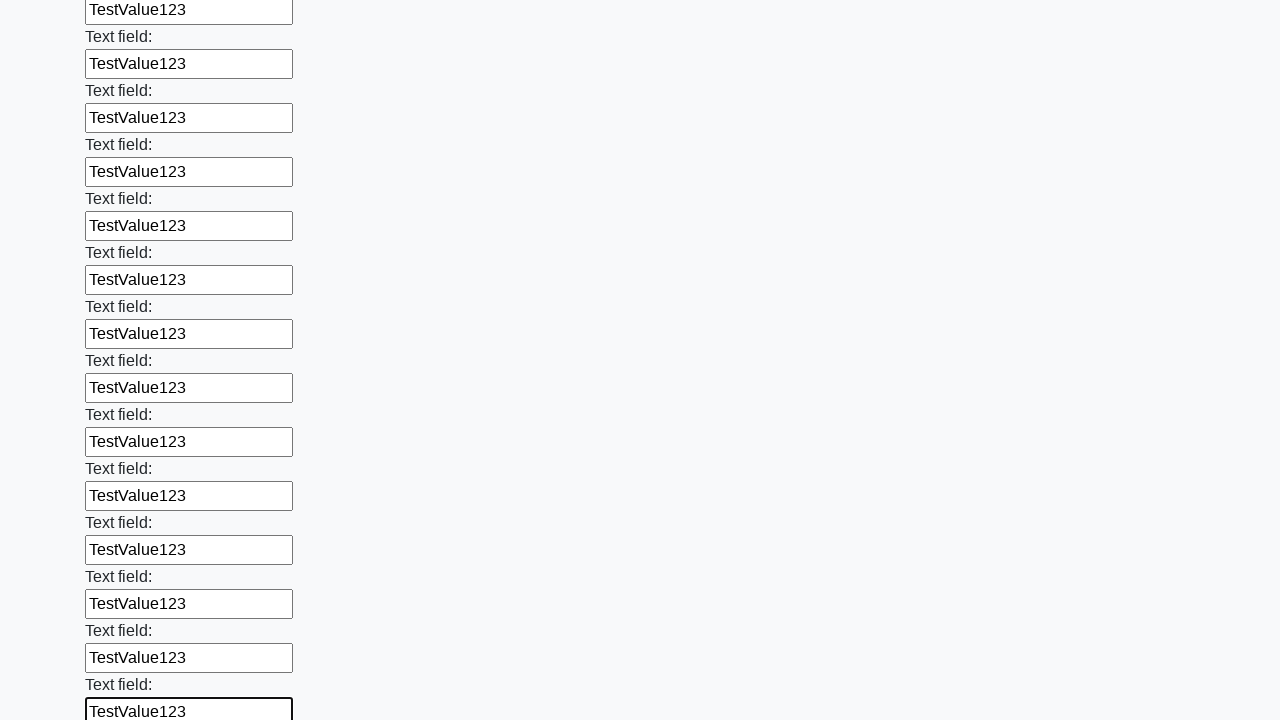

Filled input field with 'TestValue123' on xpath=//div[@class='first_block']//input >> nth=50
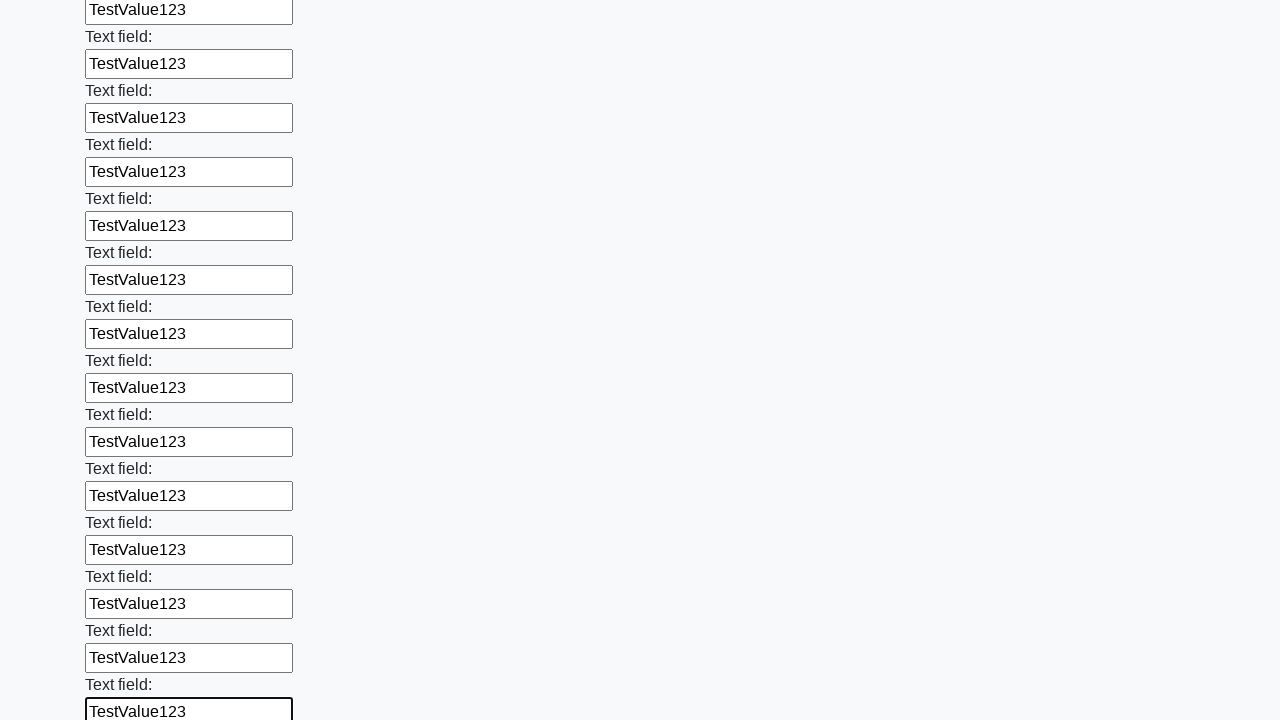

Filled input field with 'TestValue123' on xpath=//div[@class='first_block']//input >> nth=51
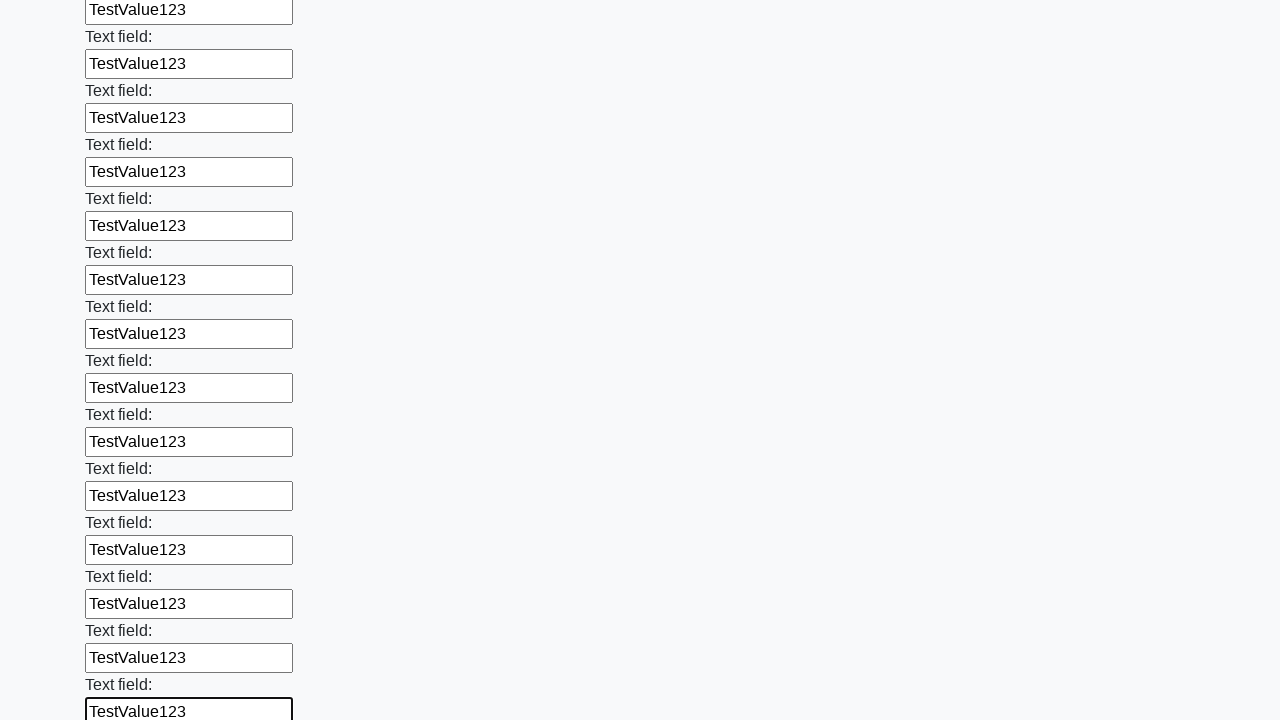

Filled input field with 'TestValue123' on xpath=//div[@class='first_block']//input >> nth=52
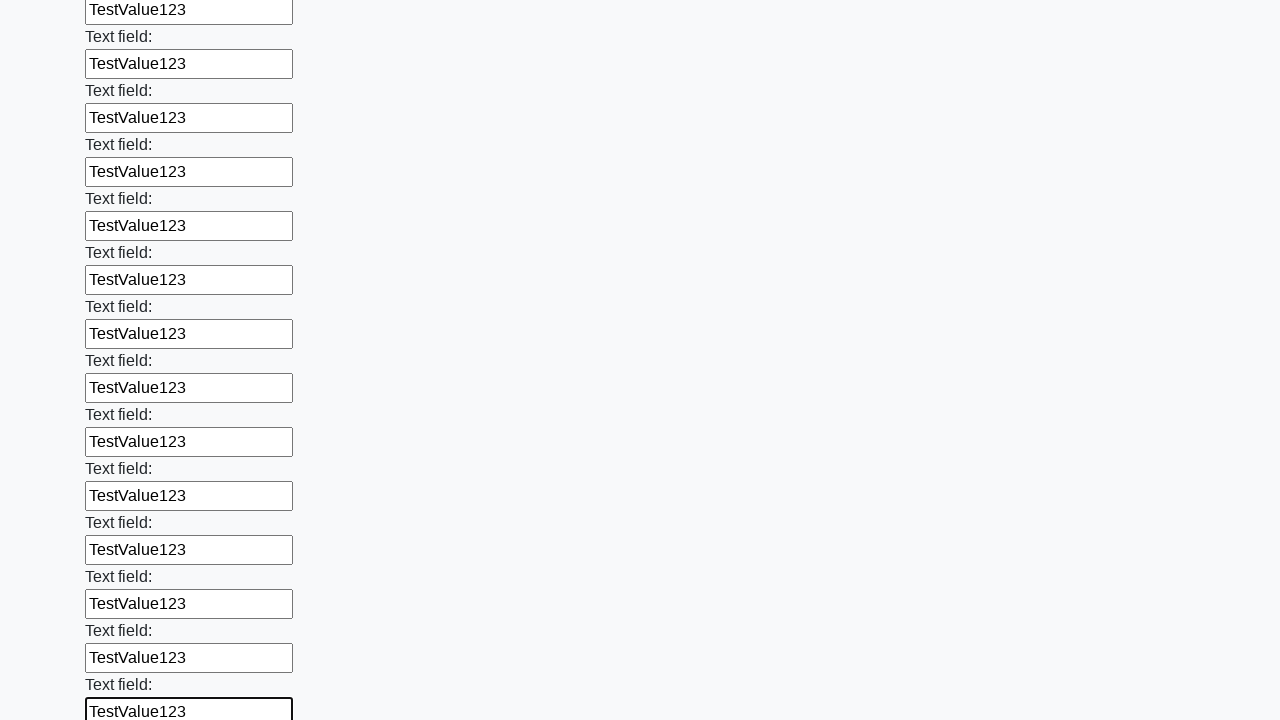

Filled input field with 'TestValue123' on xpath=//div[@class='first_block']//input >> nth=53
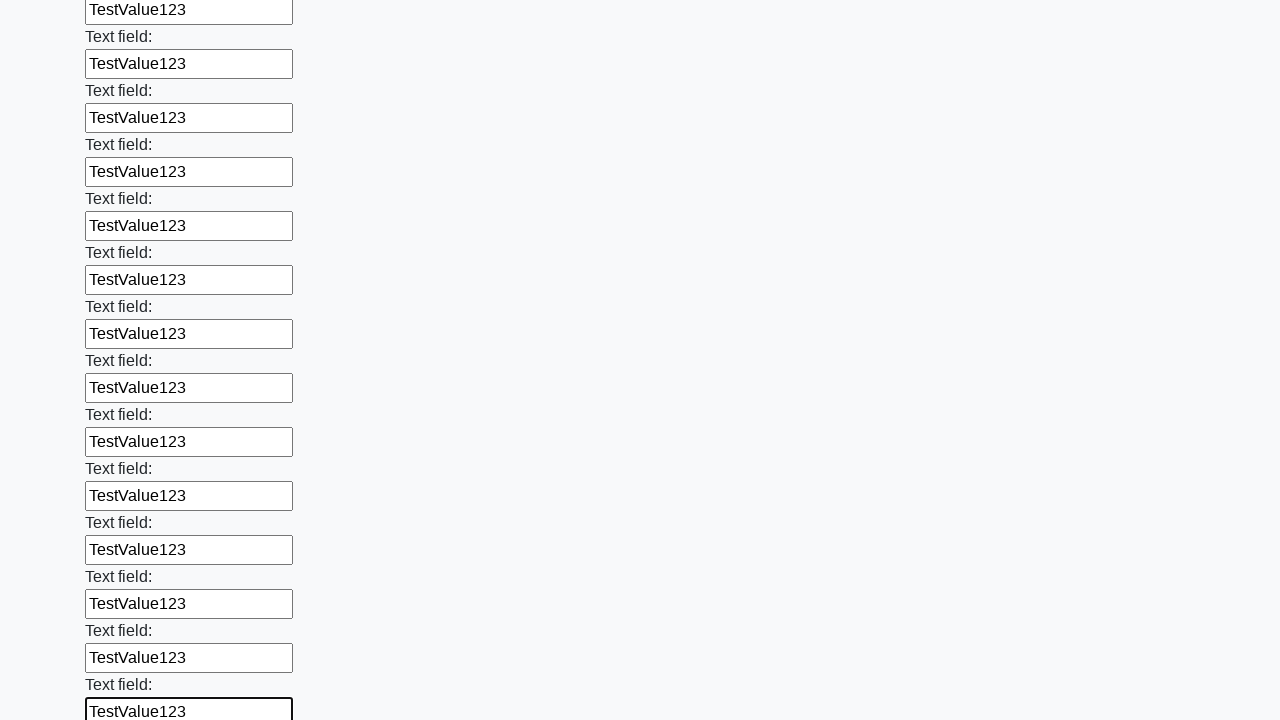

Filled input field with 'TestValue123' on xpath=//div[@class='first_block']//input >> nth=54
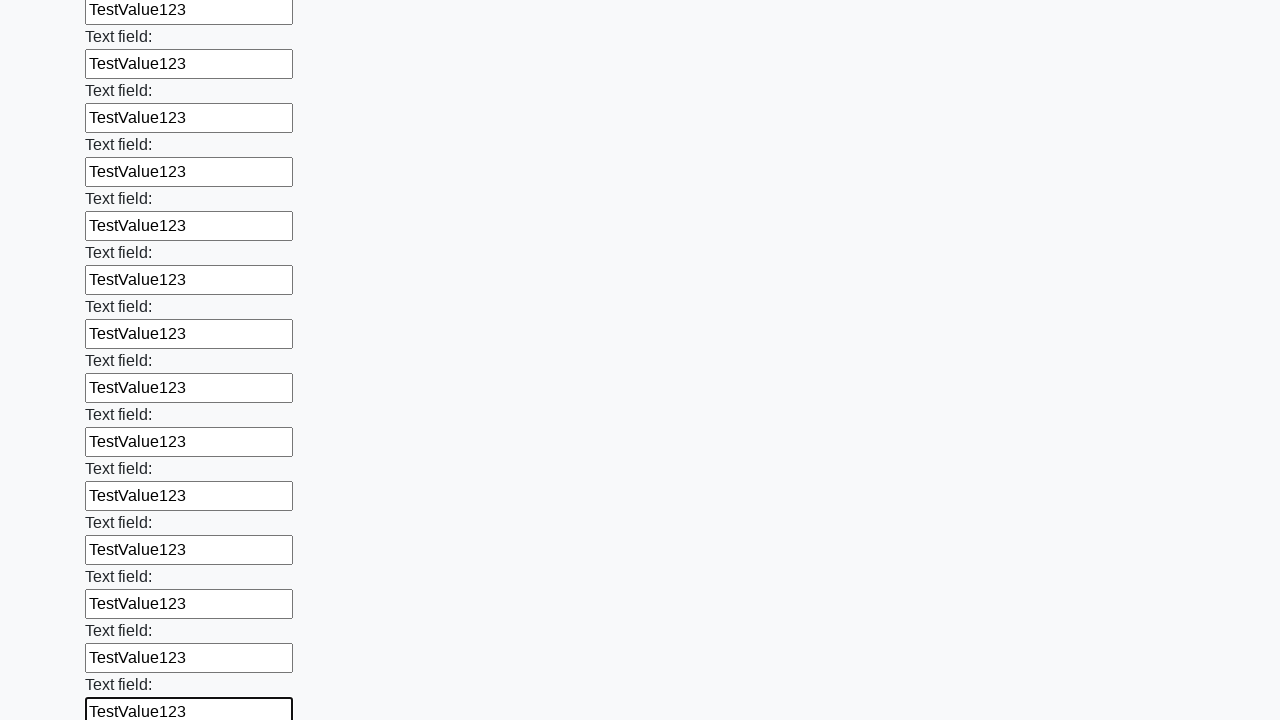

Filled input field with 'TestValue123' on xpath=//div[@class='first_block']//input >> nth=55
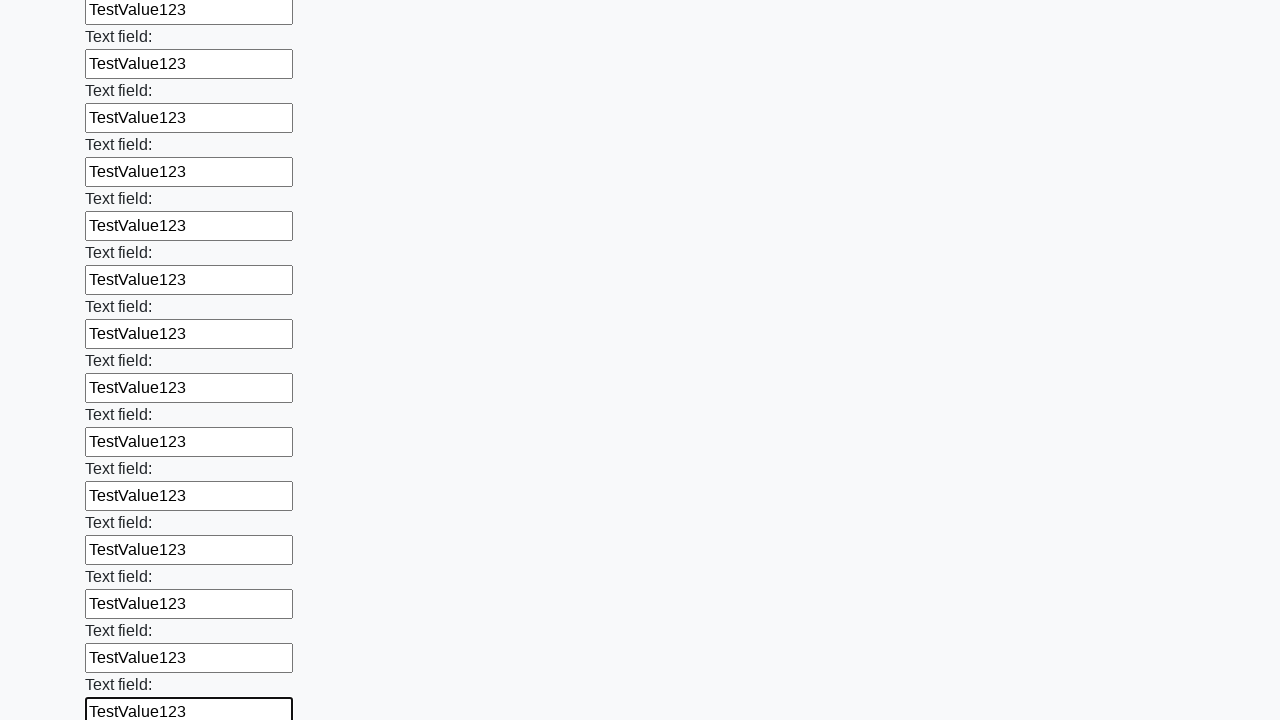

Filled input field with 'TestValue123' on xpath=//div[@class='first_block']//input >> nth=56
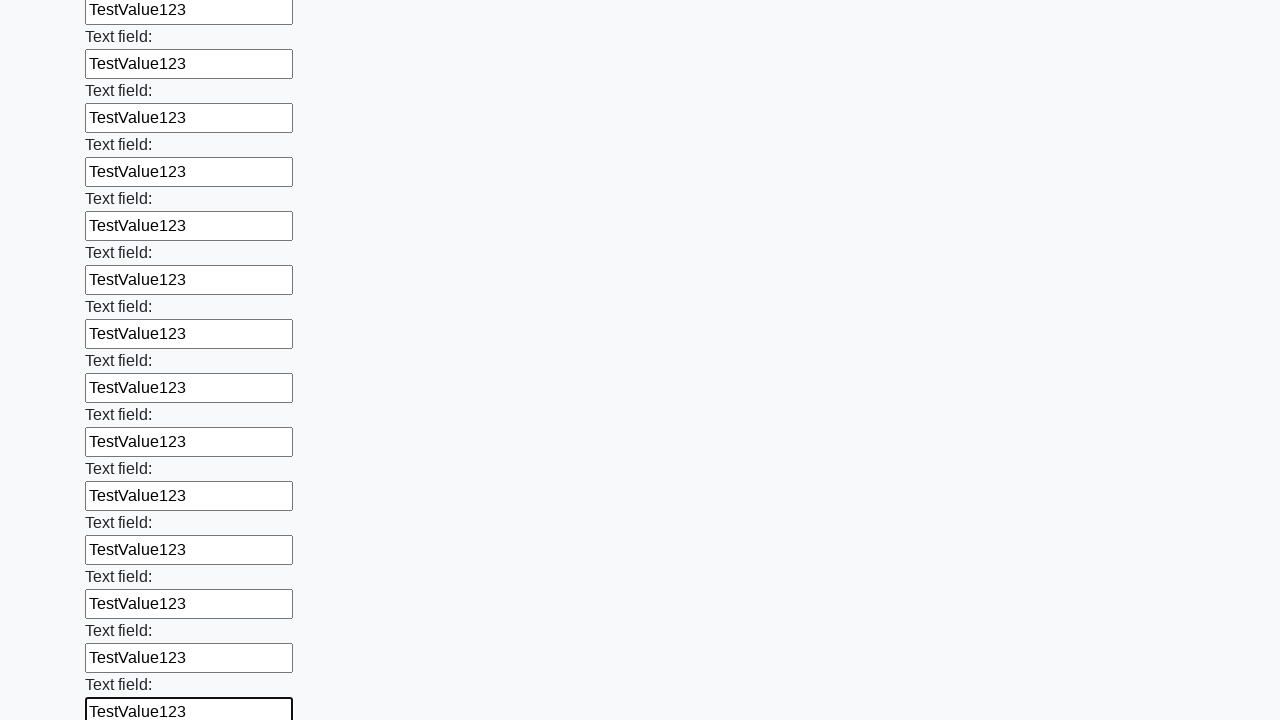

Filled input field with 'TestValue123' on xpath=//div[@class='first_block']//input >> nth=57
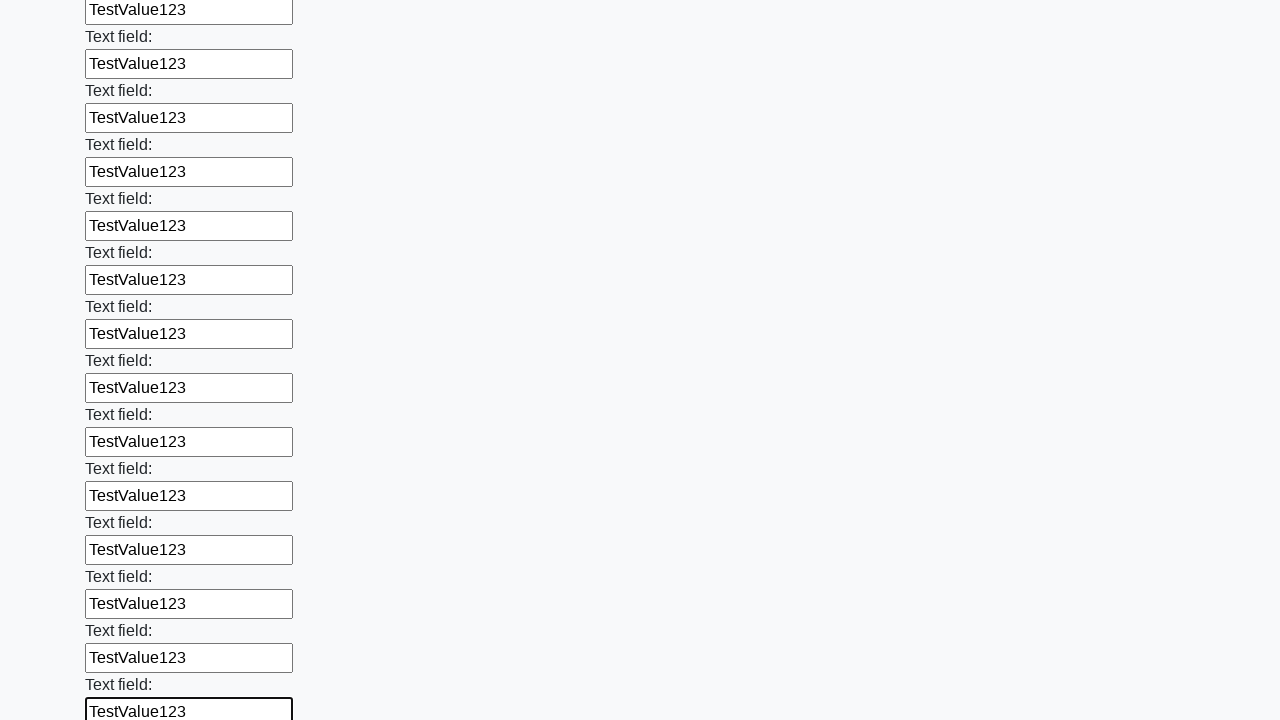

Filled input field with 'TestValue123' on xpath=//div[@class='first_block']//input >> nth=58
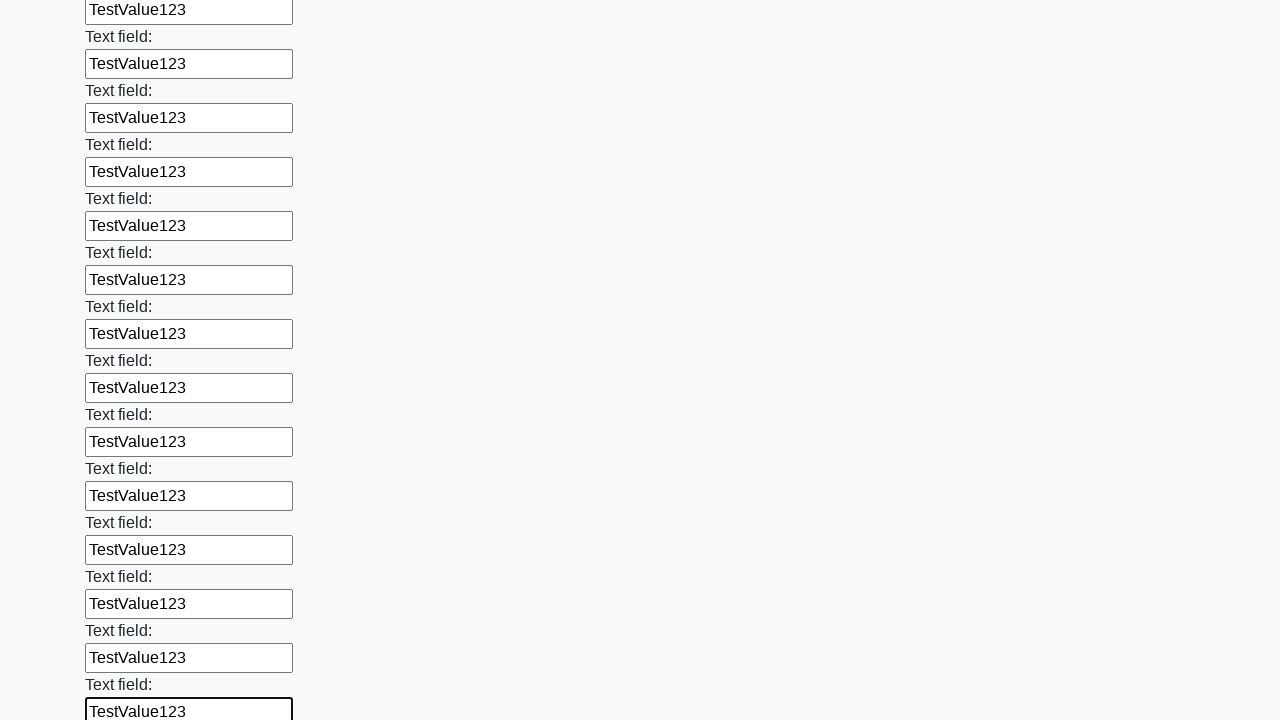

Filled input field with 'TestValue123' on xpath=//div[@class='first_block']//input >> nth=59
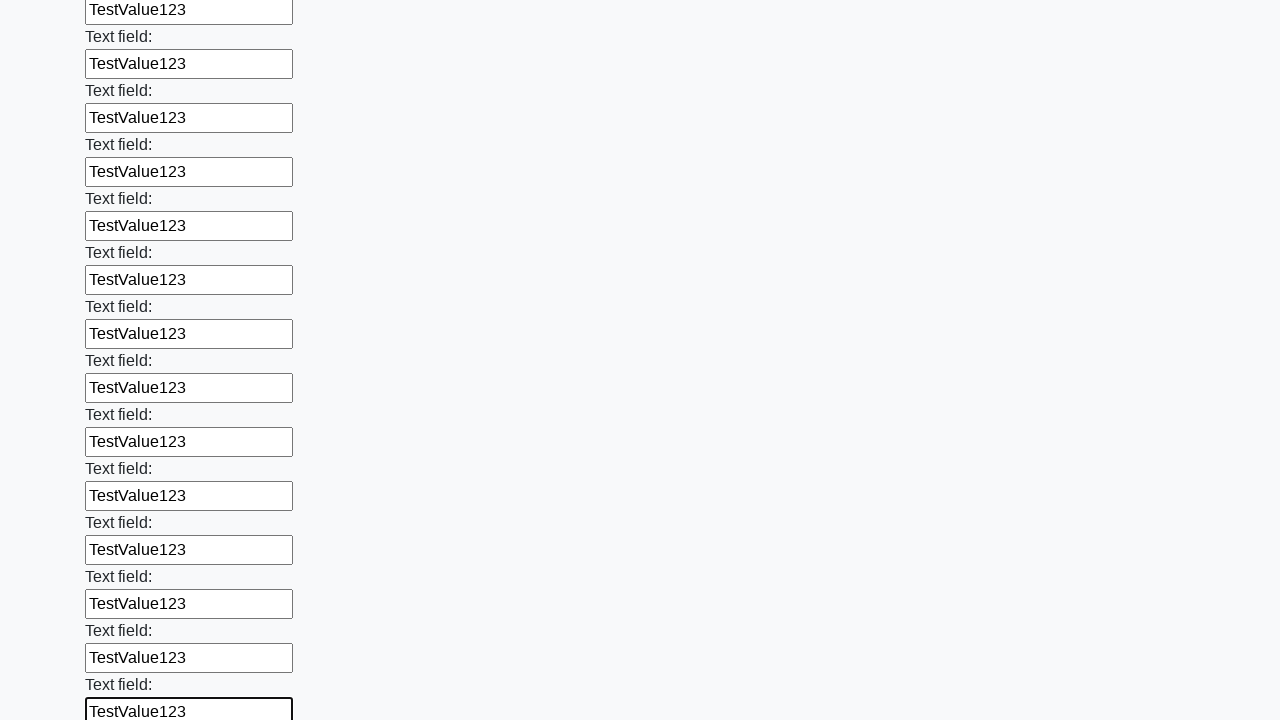

Filled input field with 'TestValue123' on xpath=//div[@class='first_block']//input >> nth=60
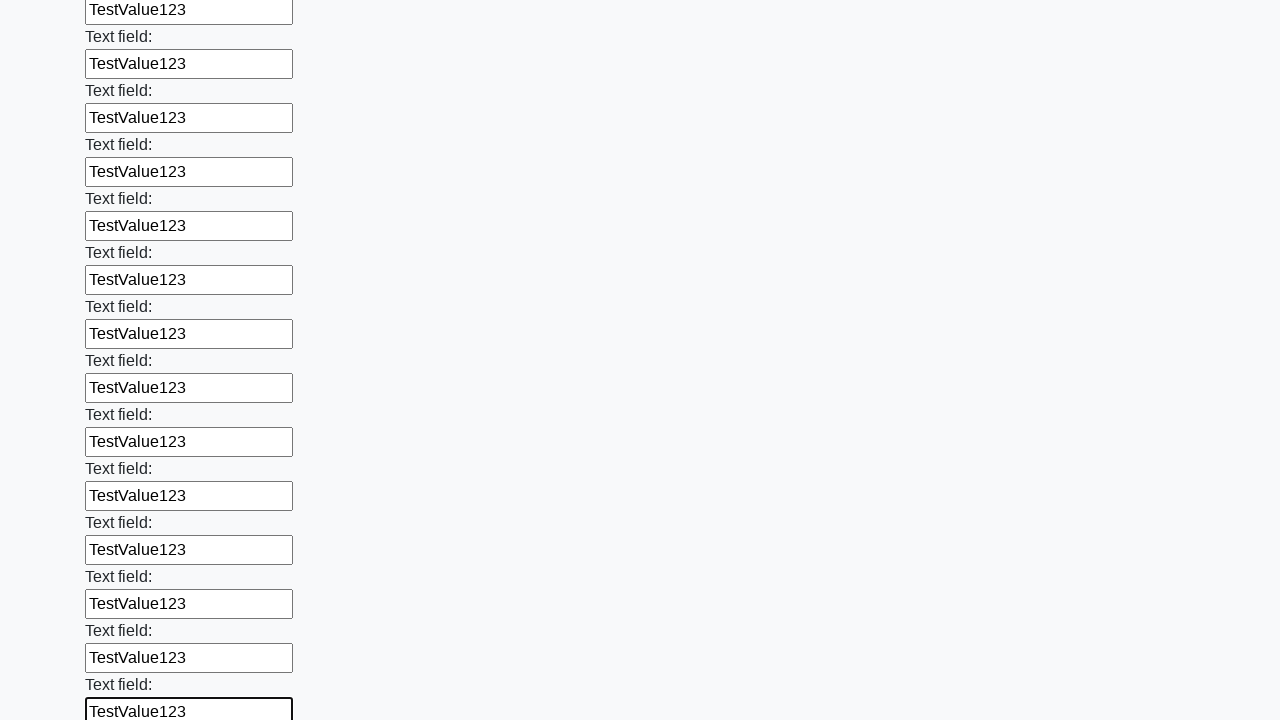

Filled input field with 'TestValue123' on xpath=//div[@class='first_block']//input >> nth=61
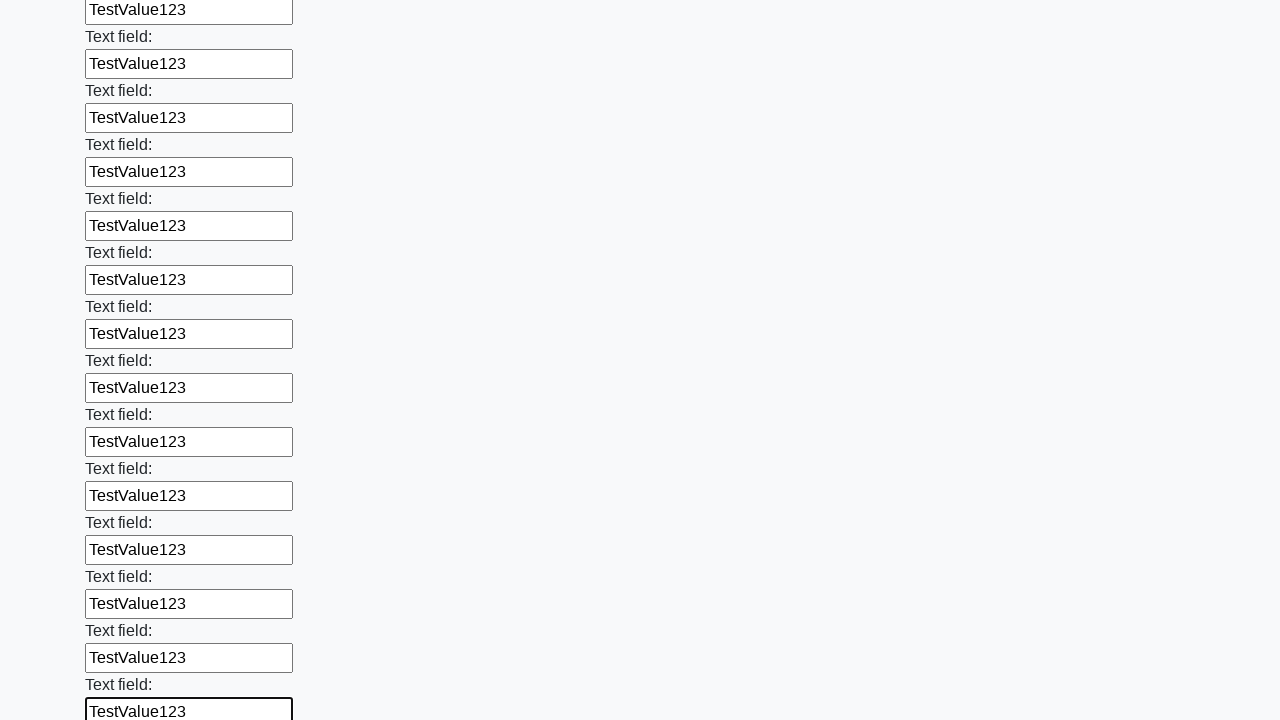

Filled input field with 'TestValue123' on xpath=//div[@class='first_block']//input >> nth=62
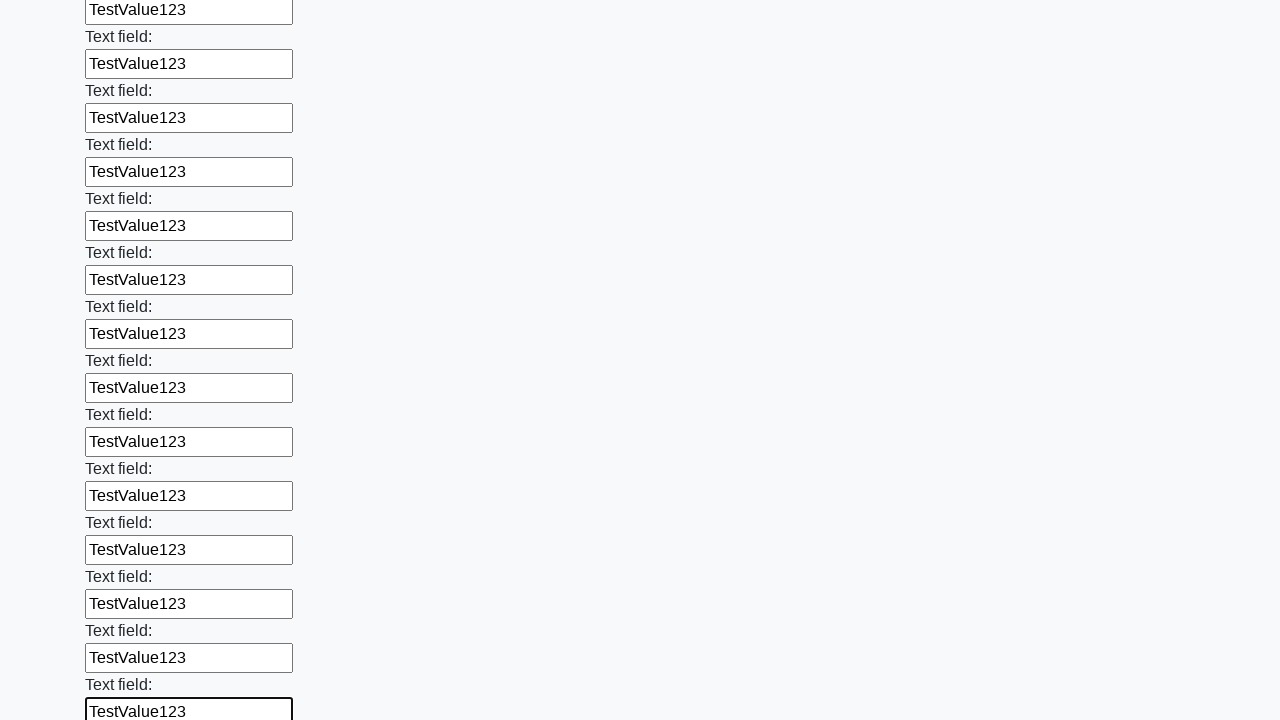

Filled input field with 'TestValue123' on xpath=//div[@class='first_block']//input >> nth=63
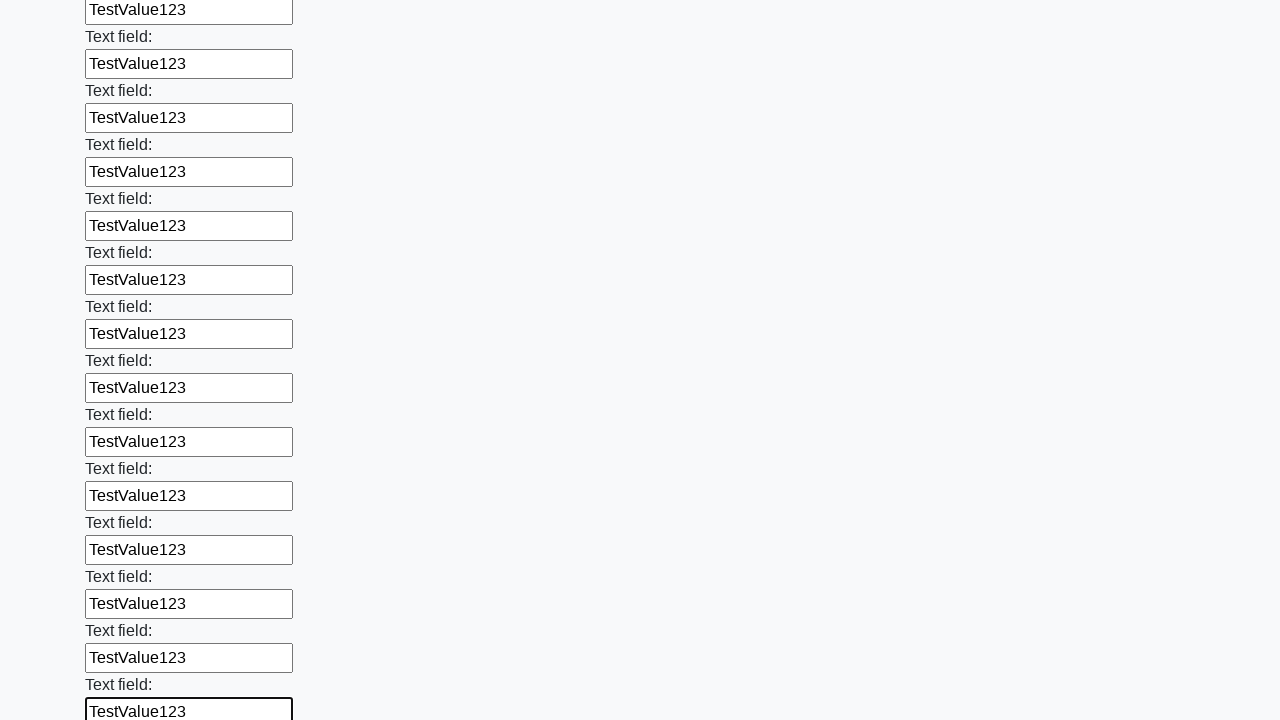

Filled input field with 'TestValue123' on xpath=//div[@class='first_block']//input >> nth=64
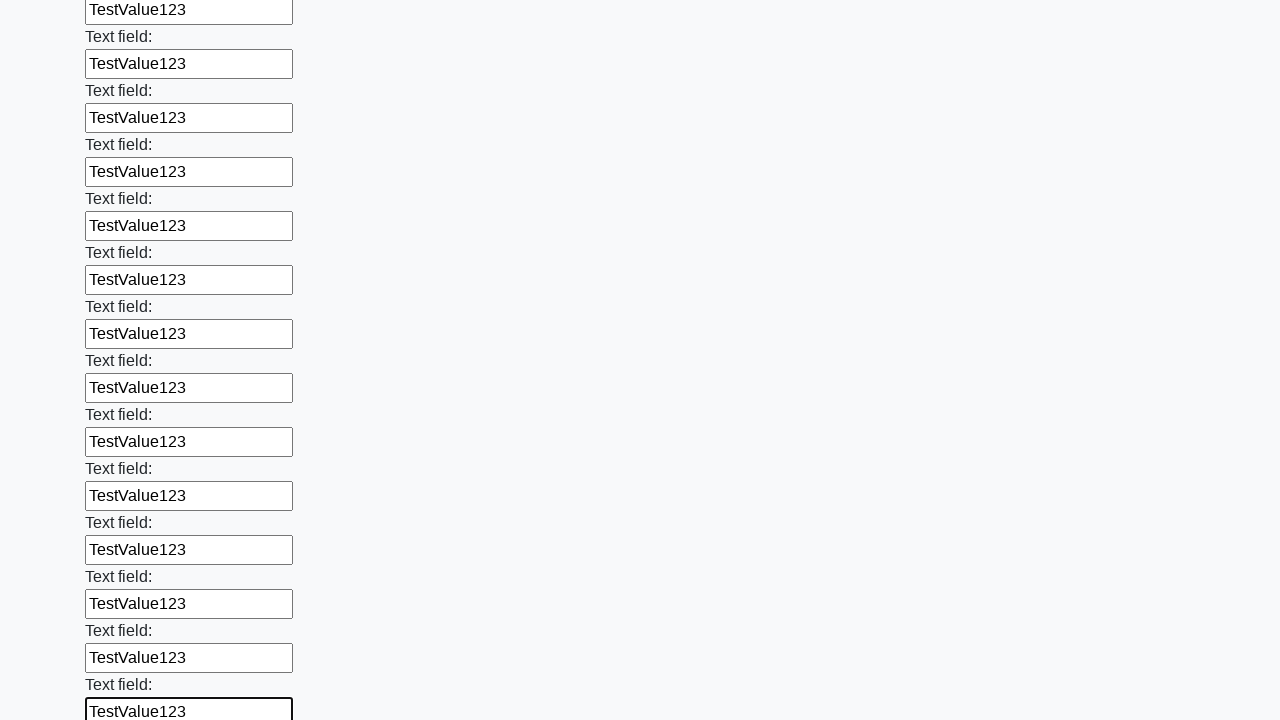

Filled input field with 'TestValue123' on xpath=//div[@class='first_block']//input >> nth=65
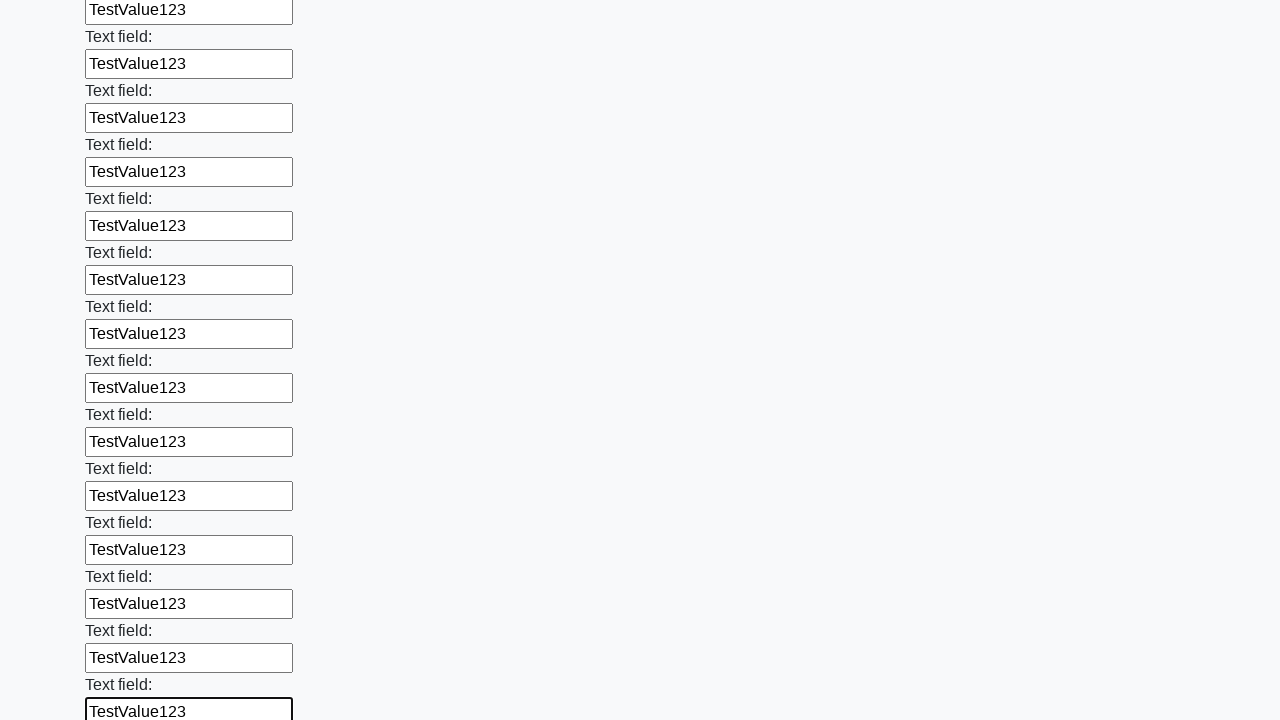

Filled input field with 'TestValue123' on xpath=//div[@class='first_block']//input >> nth=66
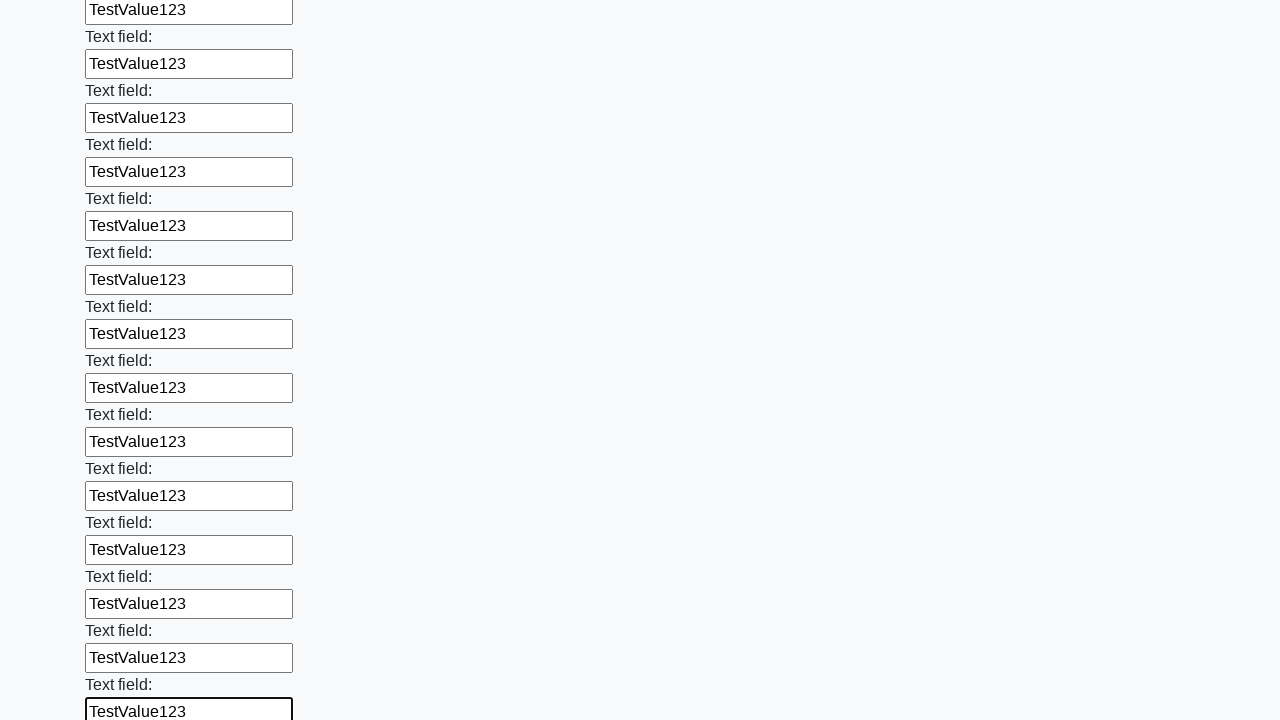

Filled input field with 'TestValue123' on xpath=//div[@class='first_block']//input >> nth=67
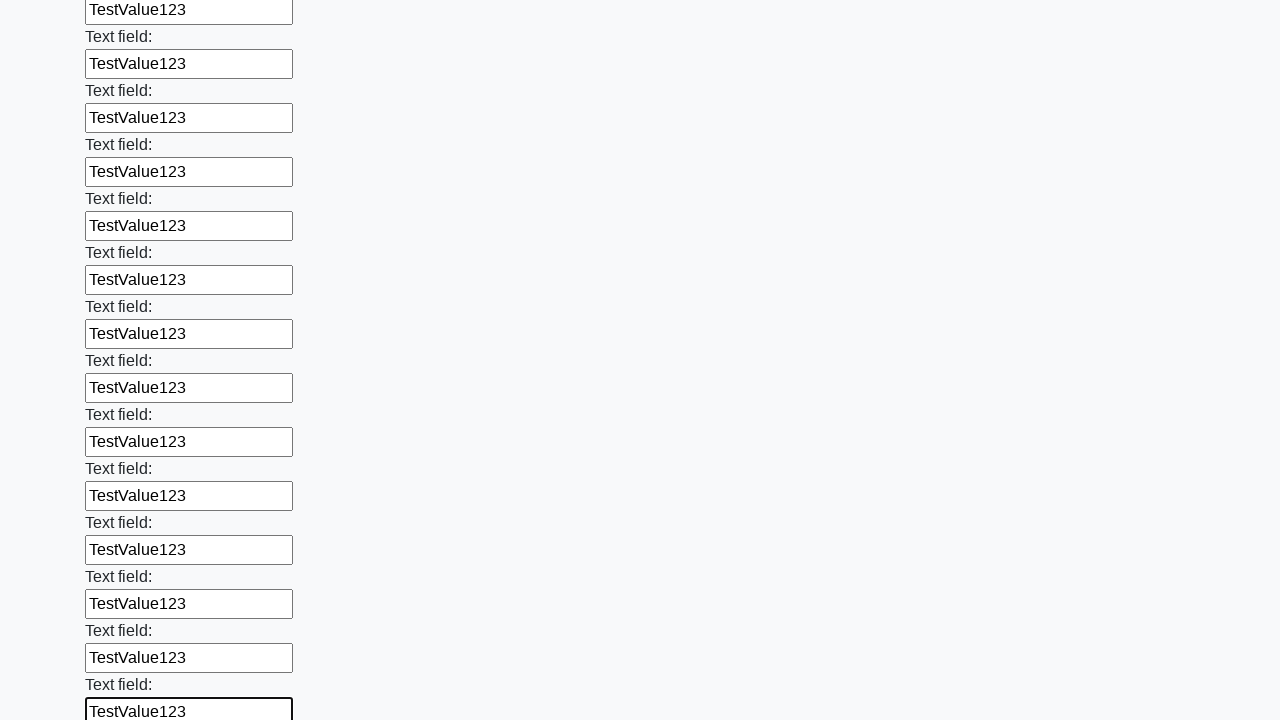

Filled input field with 'TestValue123' on xpath=//div[@class='first_block']//input >> nth=68
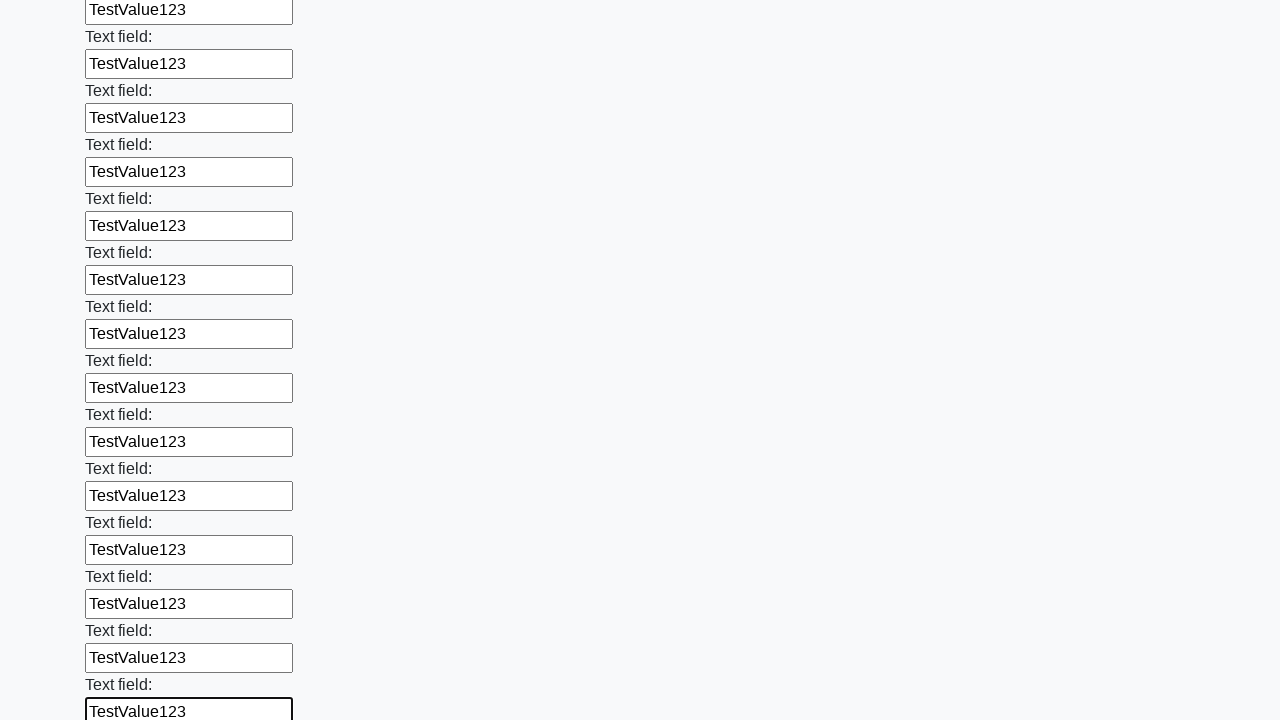

Filled input field with 'TestValue123' on xpath=//div[@class='first_block']//input >> nth=69
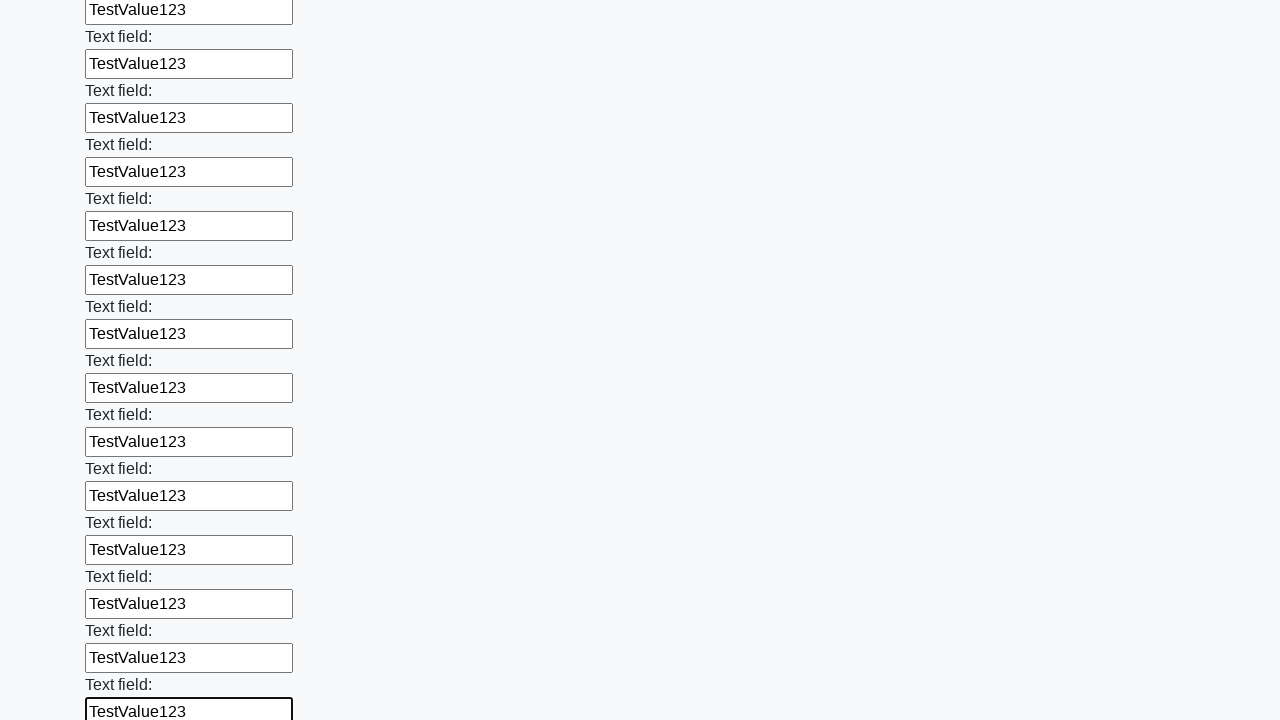

Filled input field with 'TestValue123' on xpath=//div[@class='first_block']//input >> nth=70
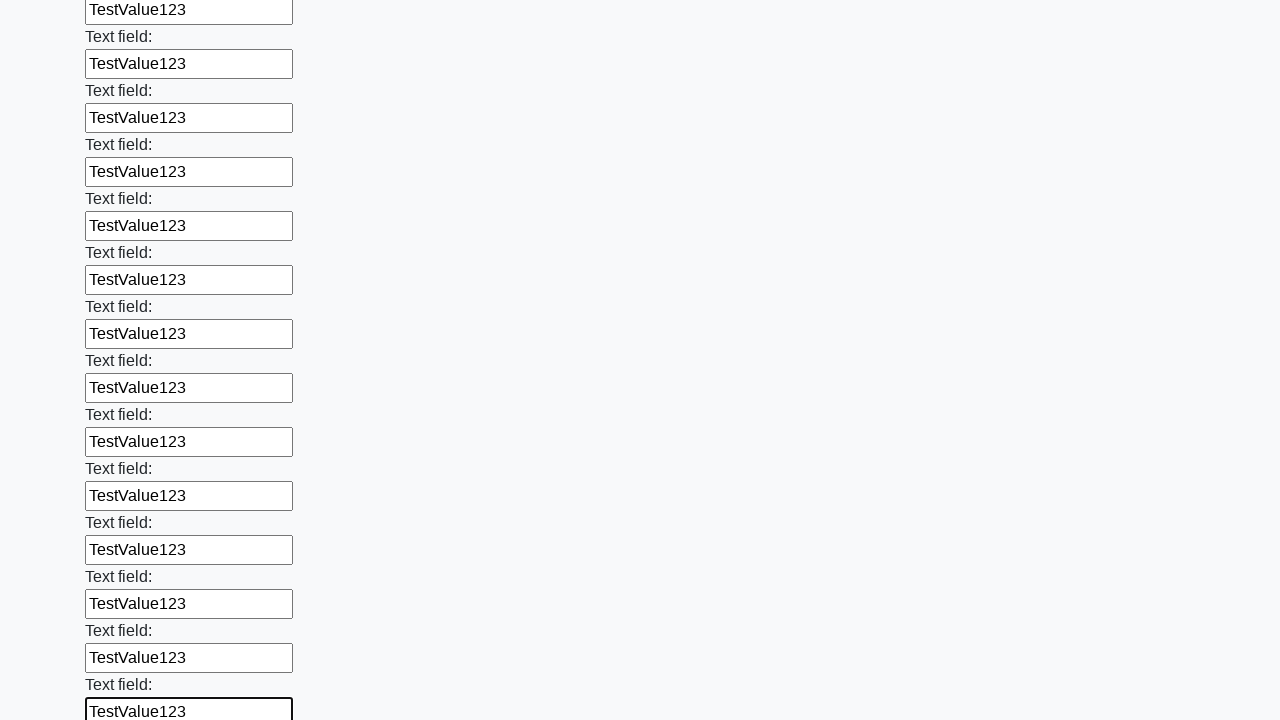

Filled input field with 'TestValue123' on xpath=//div[@class='first_block']//input >> nth=71
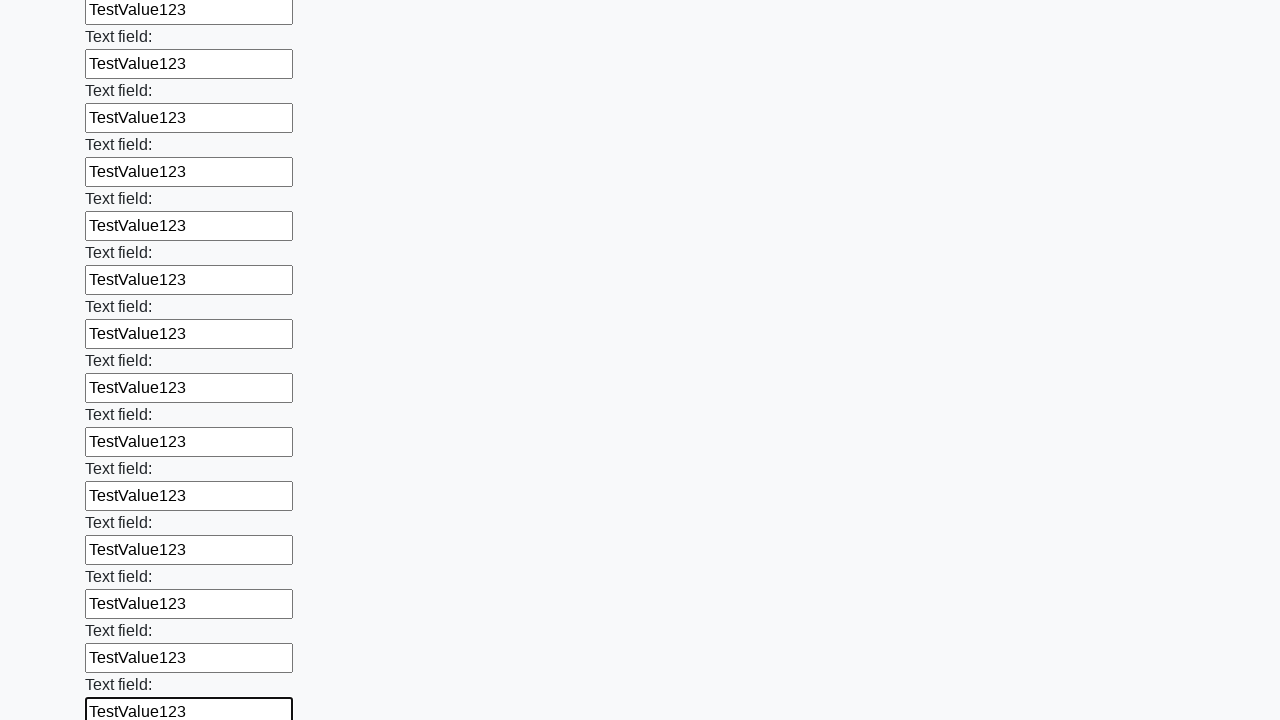

Filled input field with 'TestValue123' on xpath=//div[@class='first_block']//input >> nth=72
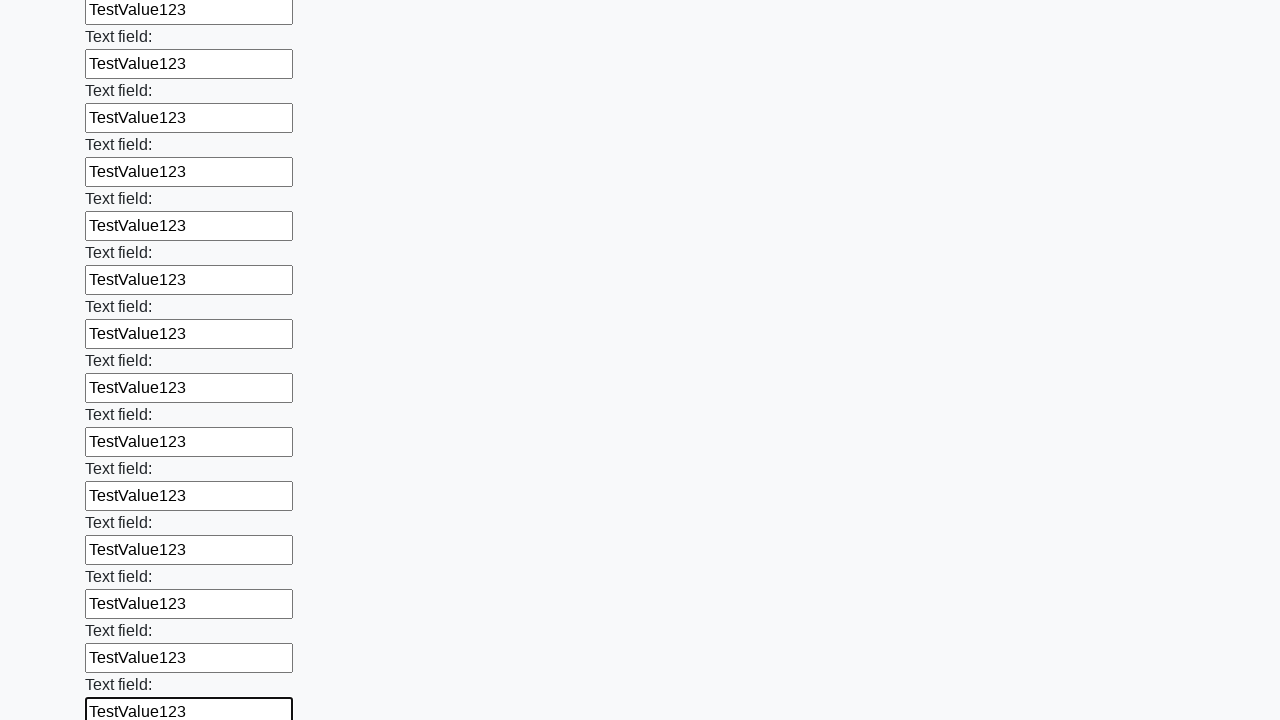

Filled input field with 'TestValue123' on xpath=//div[@class='first_block']//input >> nth=73
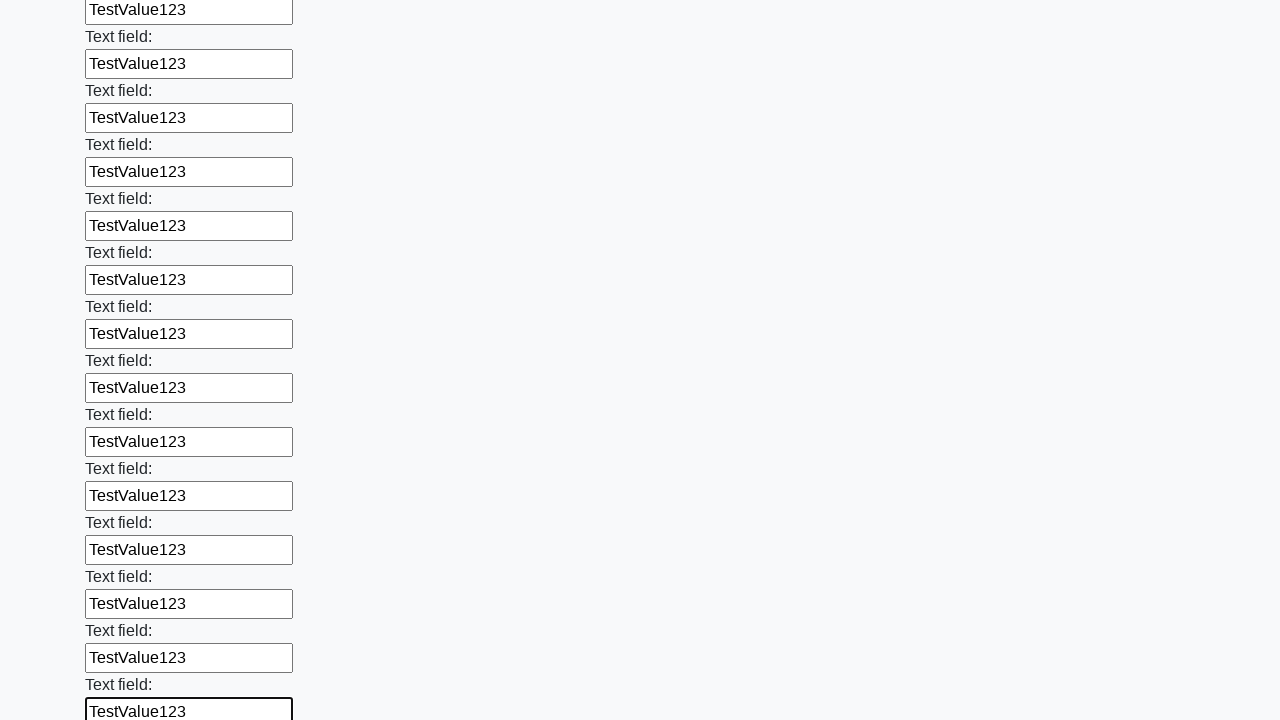

Filled input field with 'TestValue123' on xpath=//div[@class='first_block']//input >> nth=74
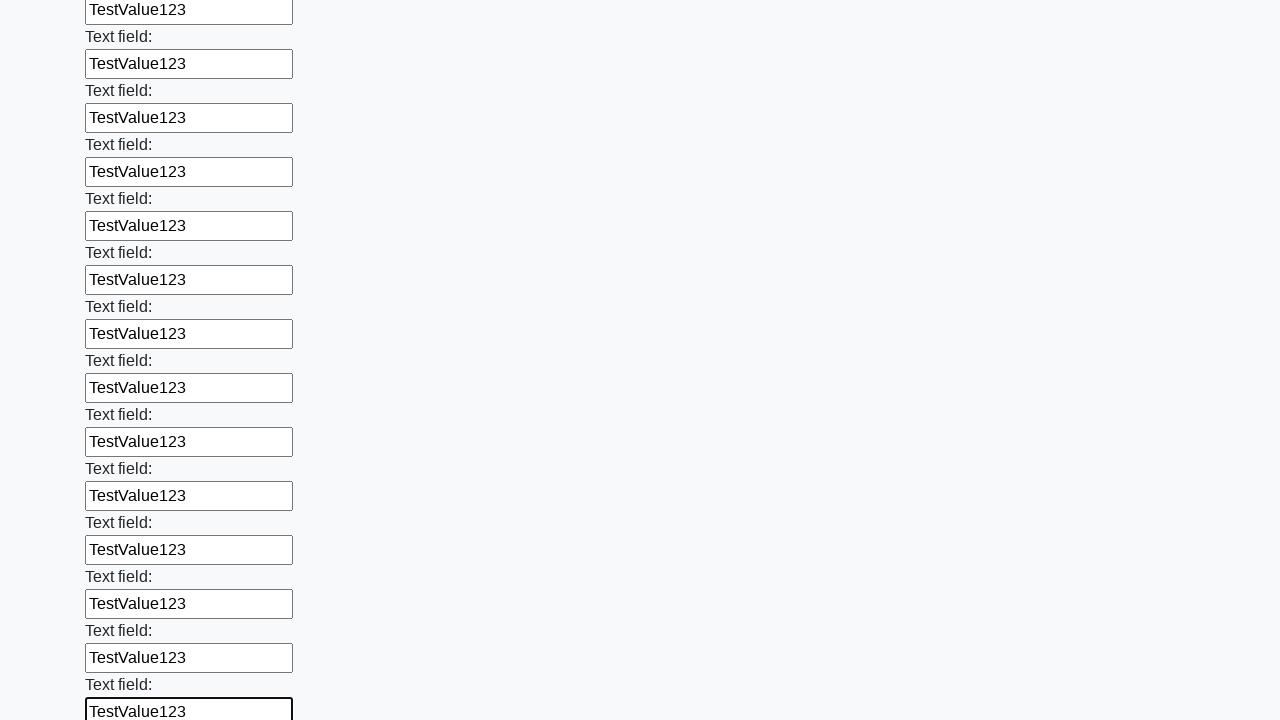

Filled input field with 'TestValue123' on xpath=//div[@class='first_block']//input >> nth=75
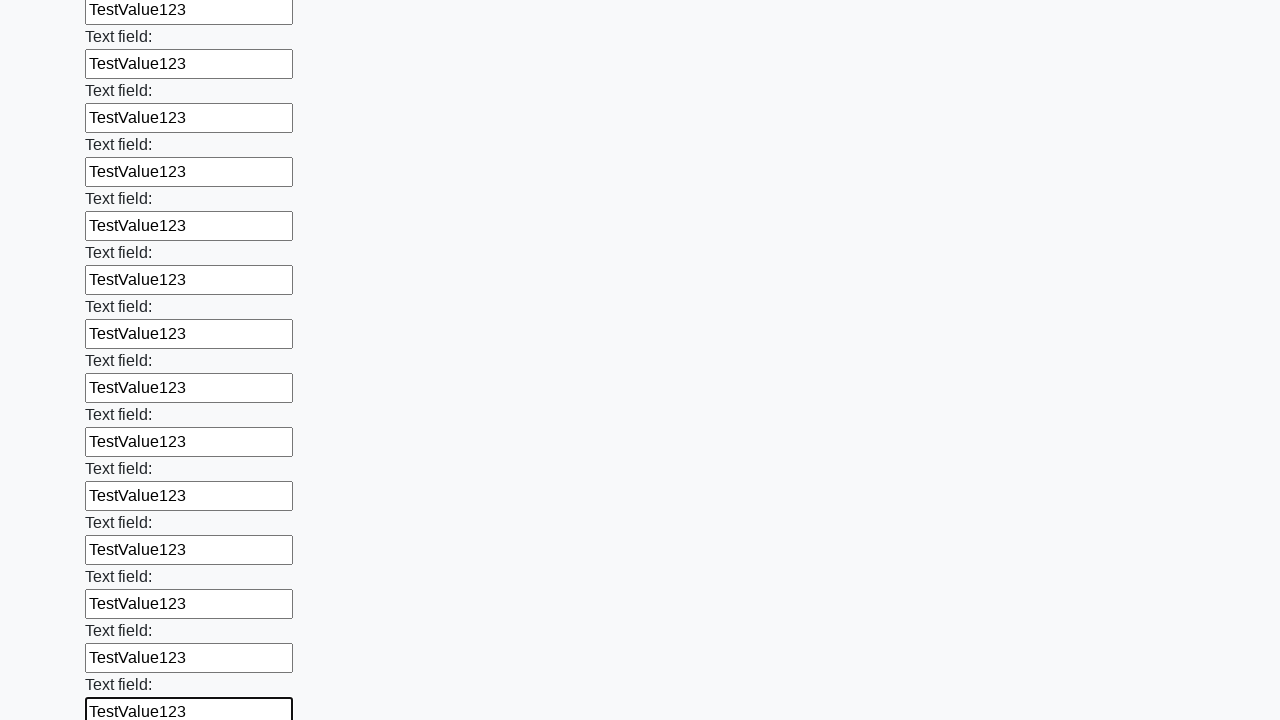

Filled input field with 'TestValue123' on xpath=//div[@class='first_block']//input >> nth=76
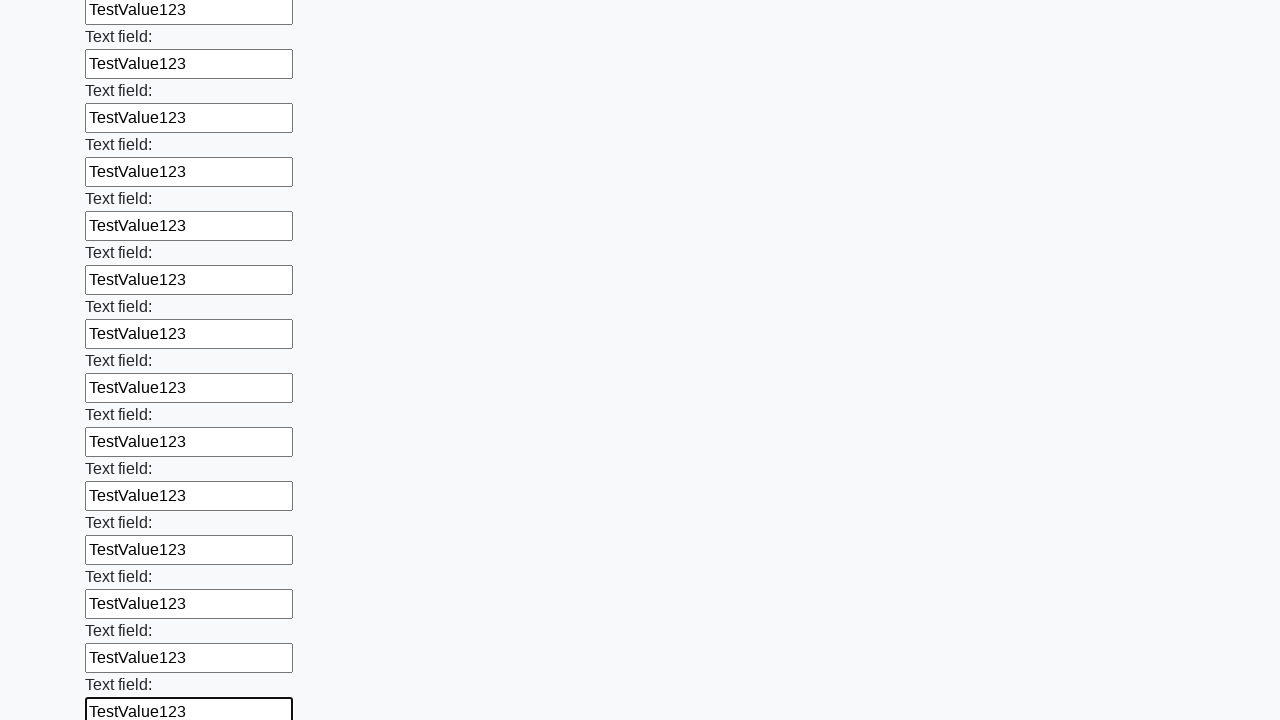

Filled input field with 'TestValue123' on xpath=//div[@class='first_block']//input >> nth=77
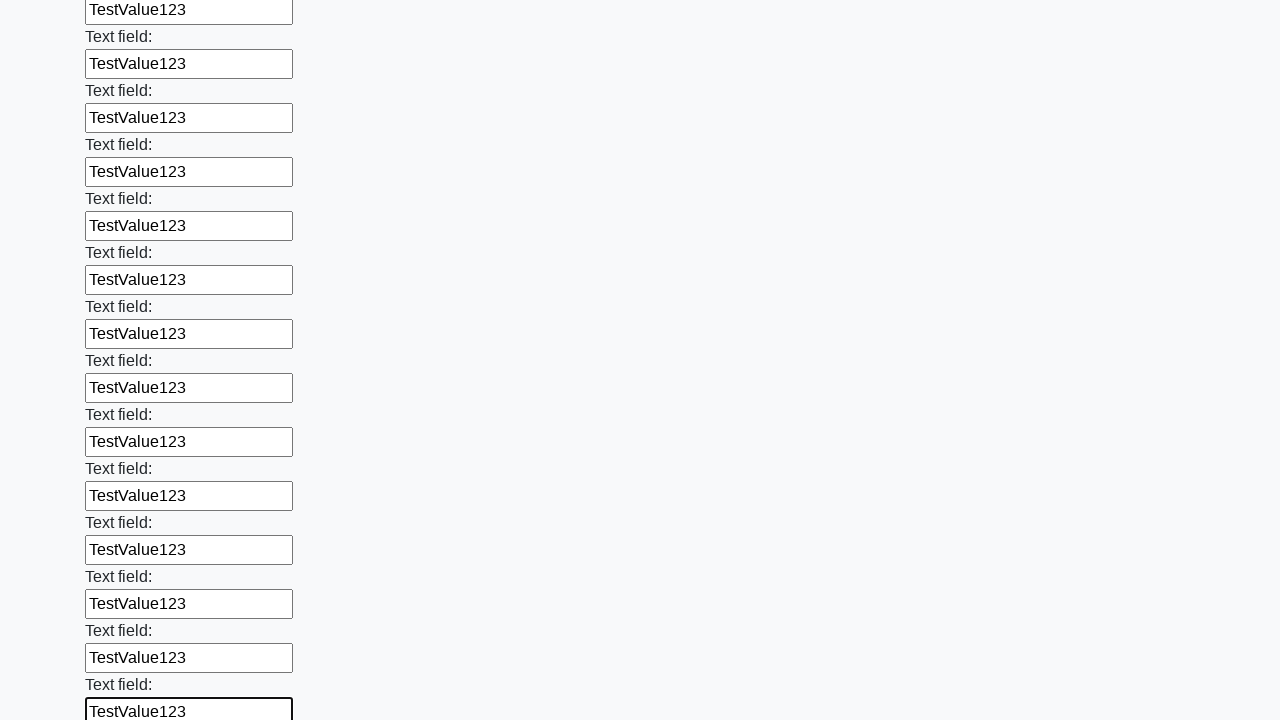

Filled input field with 'TestValue123' on xpath=//div[@class='first_block']//input >> nth=78
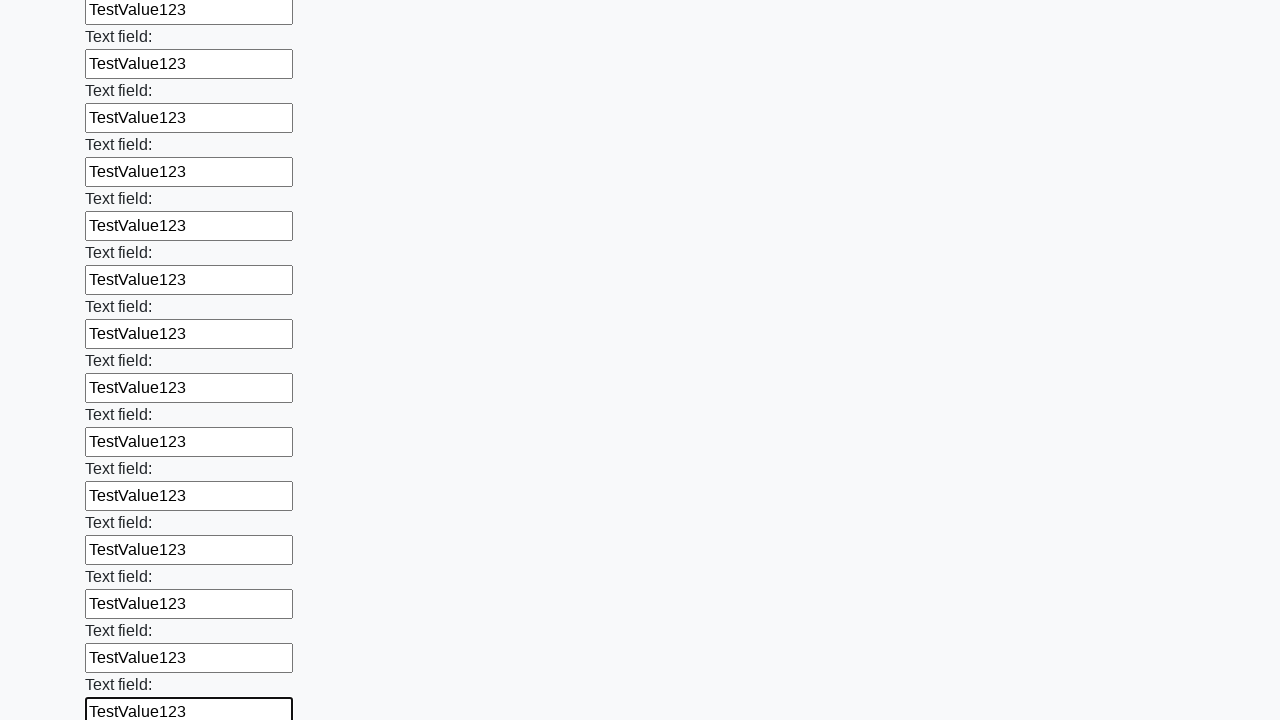

Filled input field with 'TestValue123' on xpath=//div[@class='first_block']//input >> nth=79
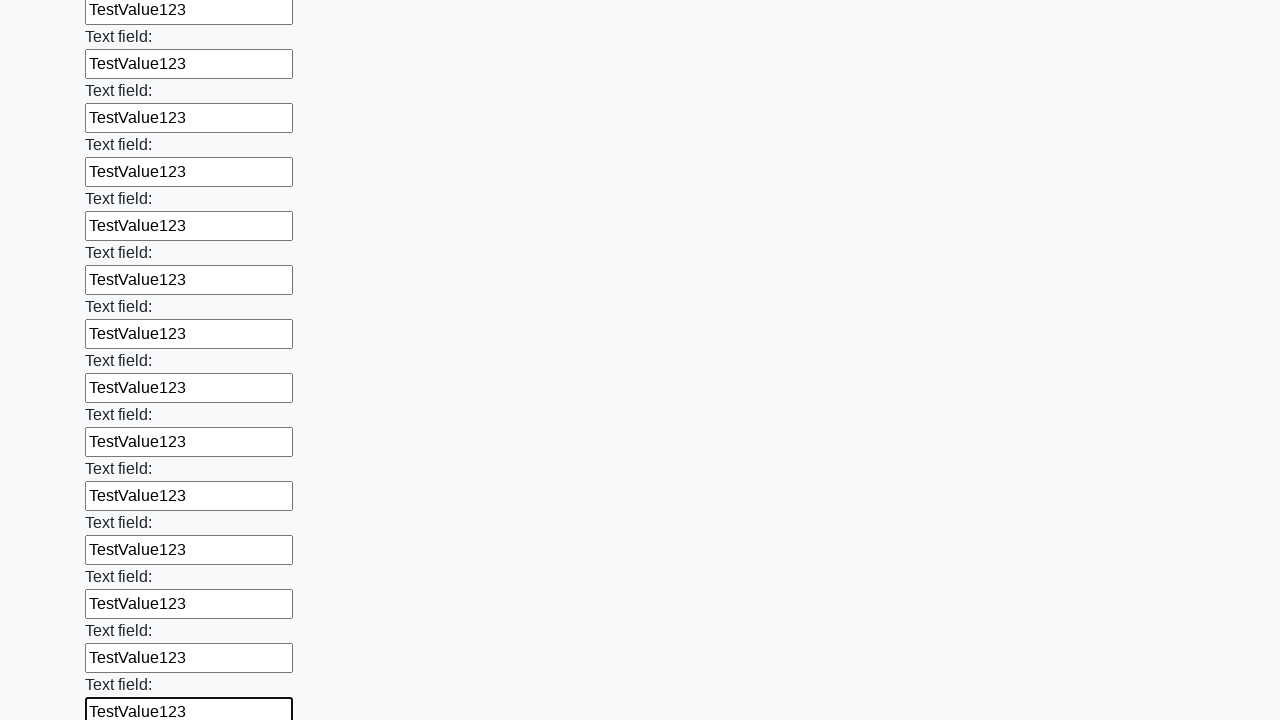

Filled input field with 'TestValue123' on xpath=//div[@class='first_block']//input >> nth=80
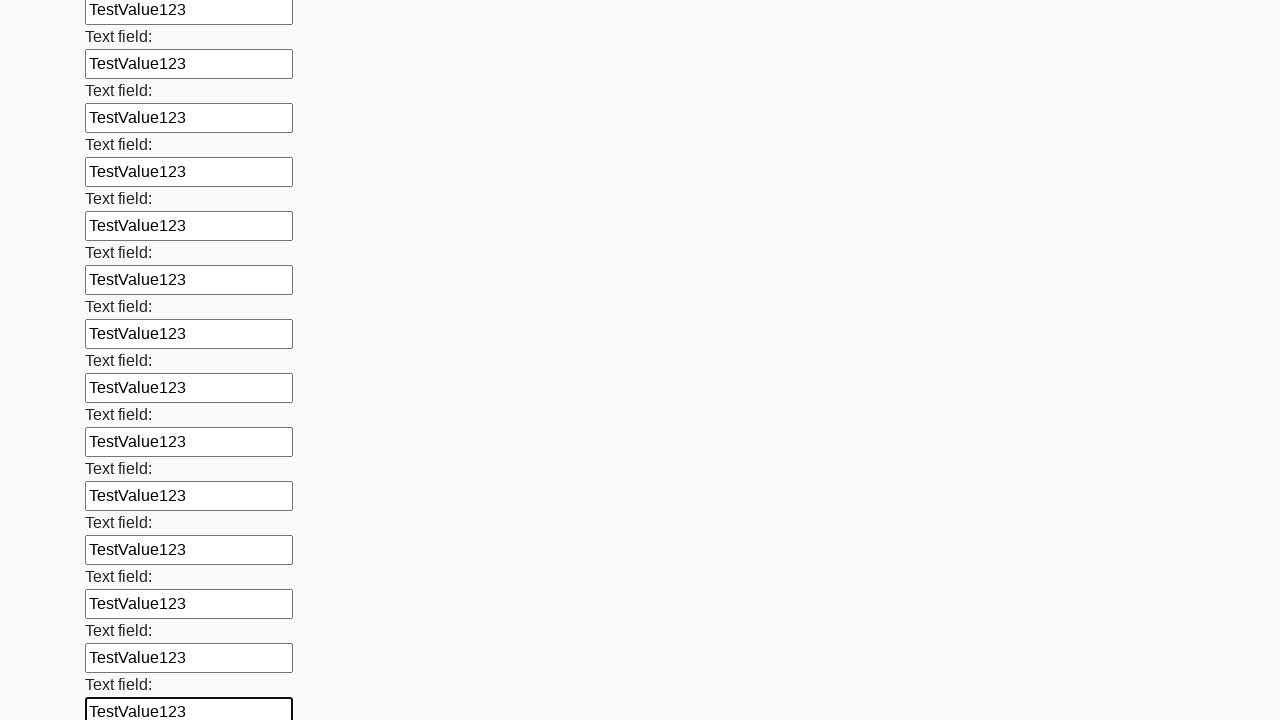

Filled input field with 'TestValue123' on xpath=//div[@class='first_block']//input >> nth=81
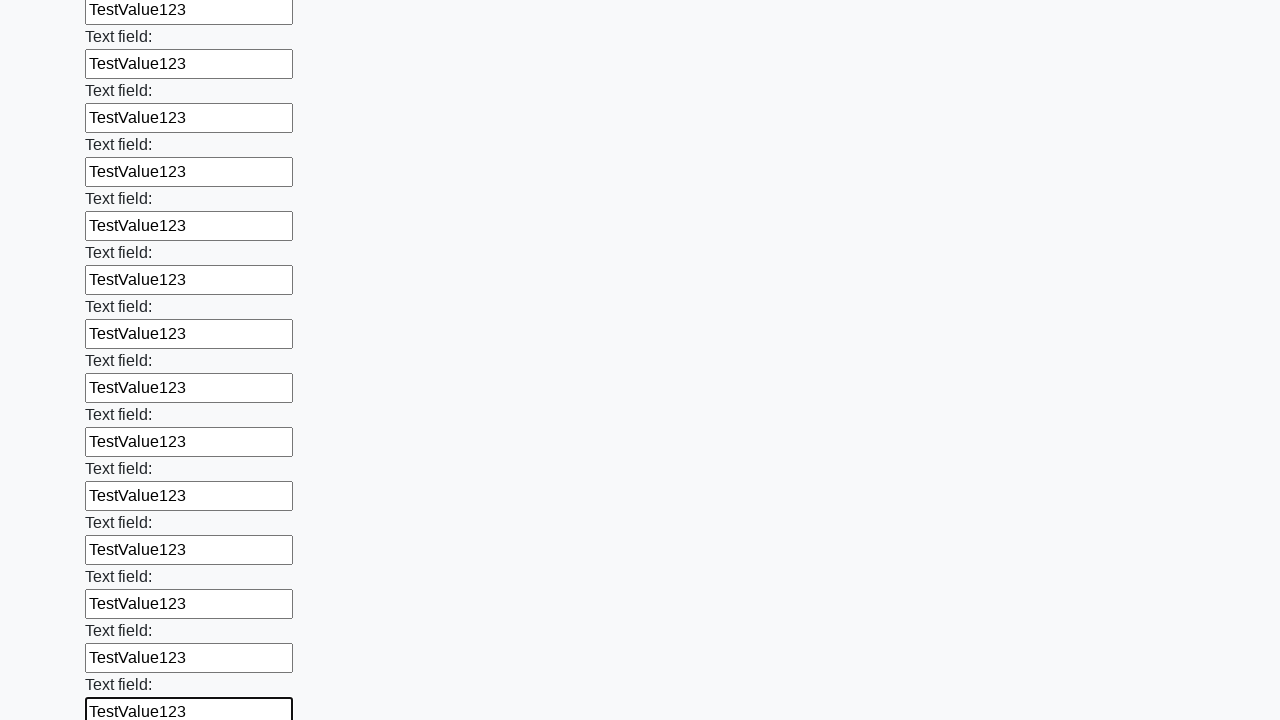

Filled input field with 'TestValue123' on xpath=//div[@class='first_block']//input >> nth=82
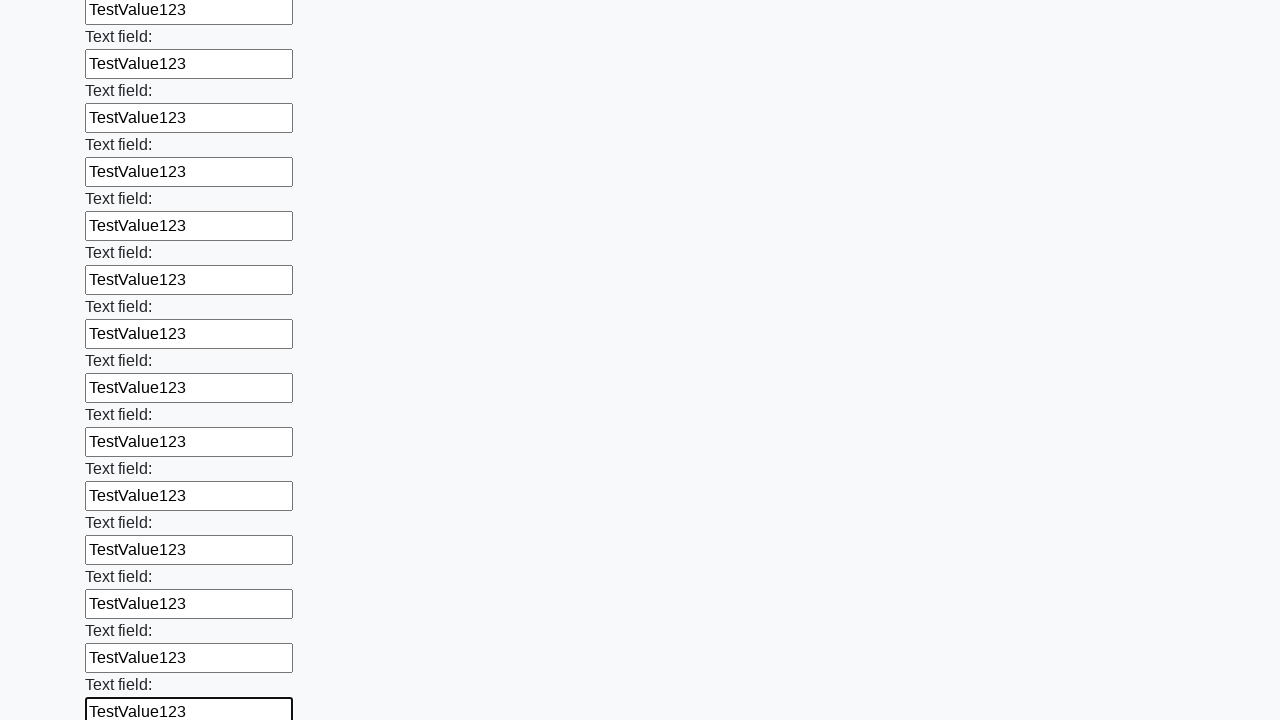

Filled input field with 'TestValue123' on xpath=//div[@class='first_block']//input >> nth=83
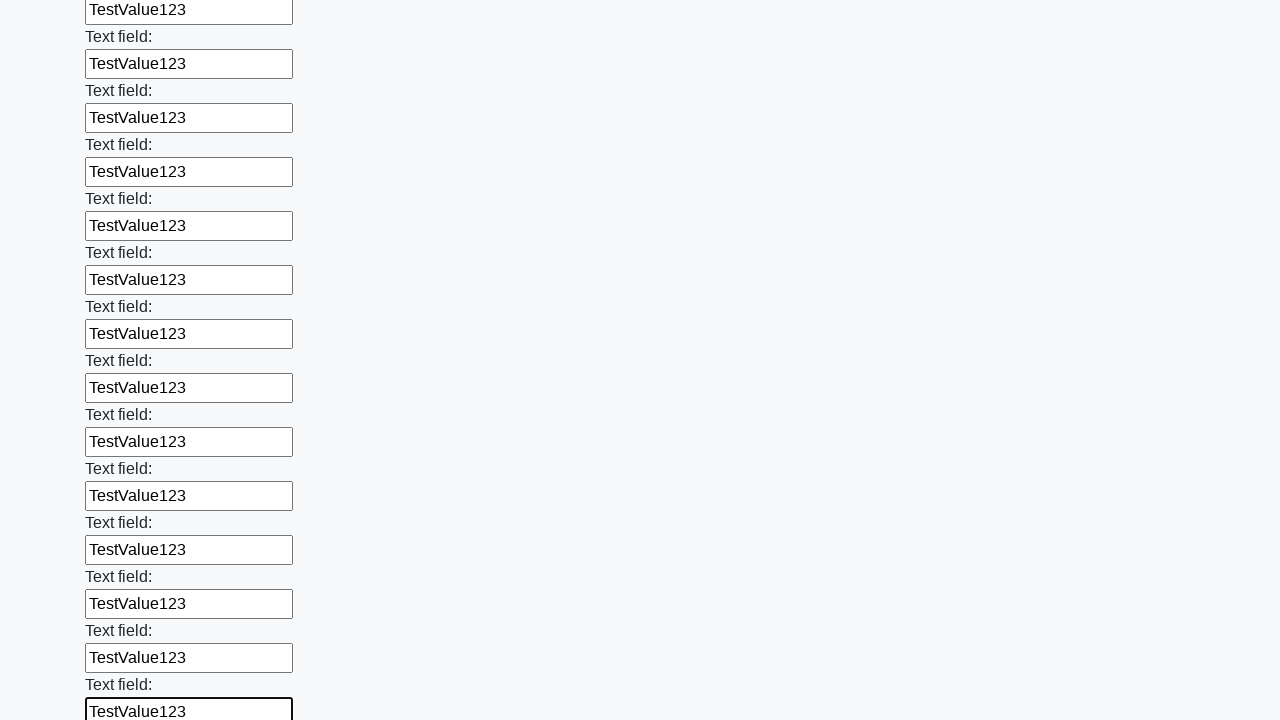

Filled input field with 'TestValue123' on xpath=//div[@class='first_block']//input >> nth=84
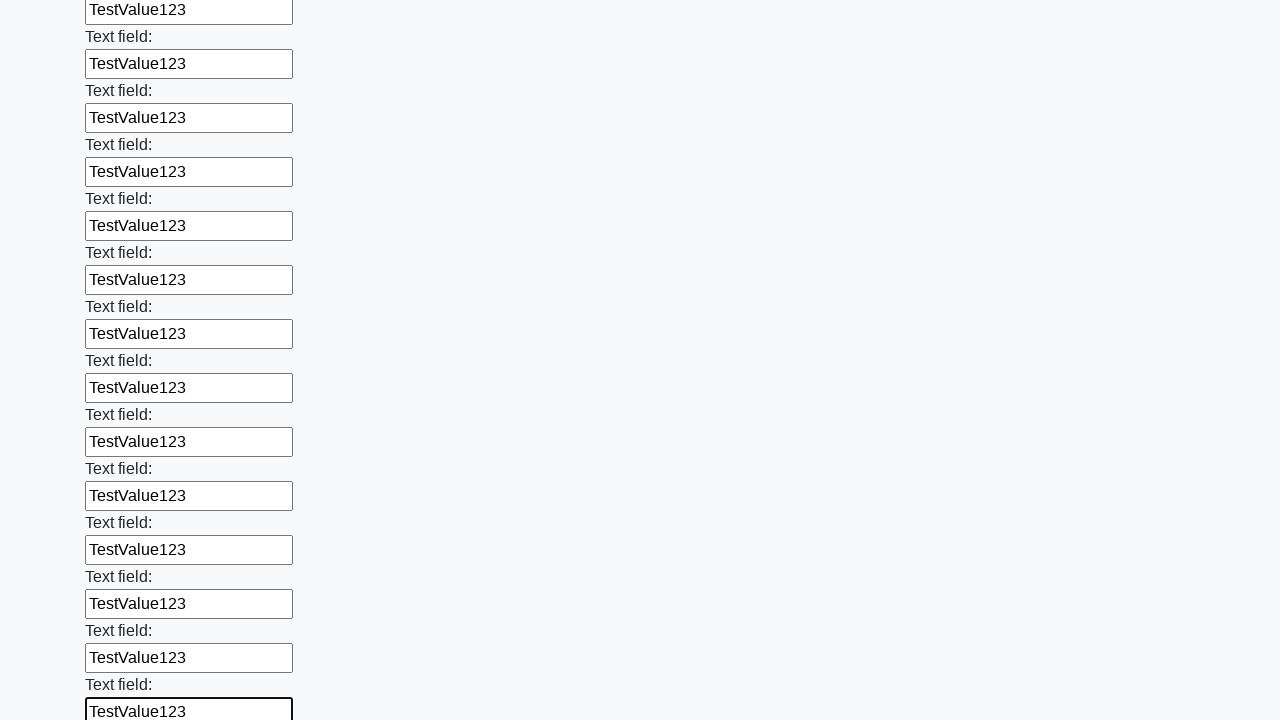

Filled input field with 'TestValue123' on xpath=//div[@class='first_block']//input >> nth=85
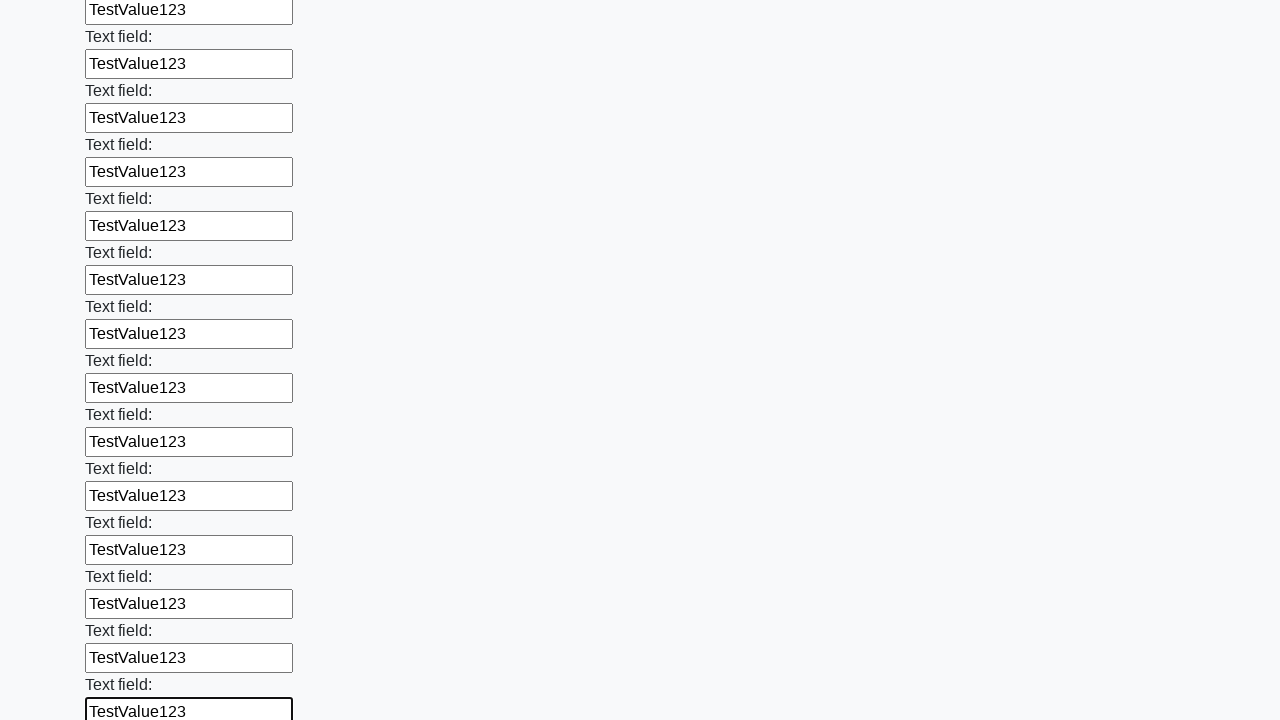

Filled input field with 'TestValue123' on xpath=//div[@class='first_block']//input >> nth=86
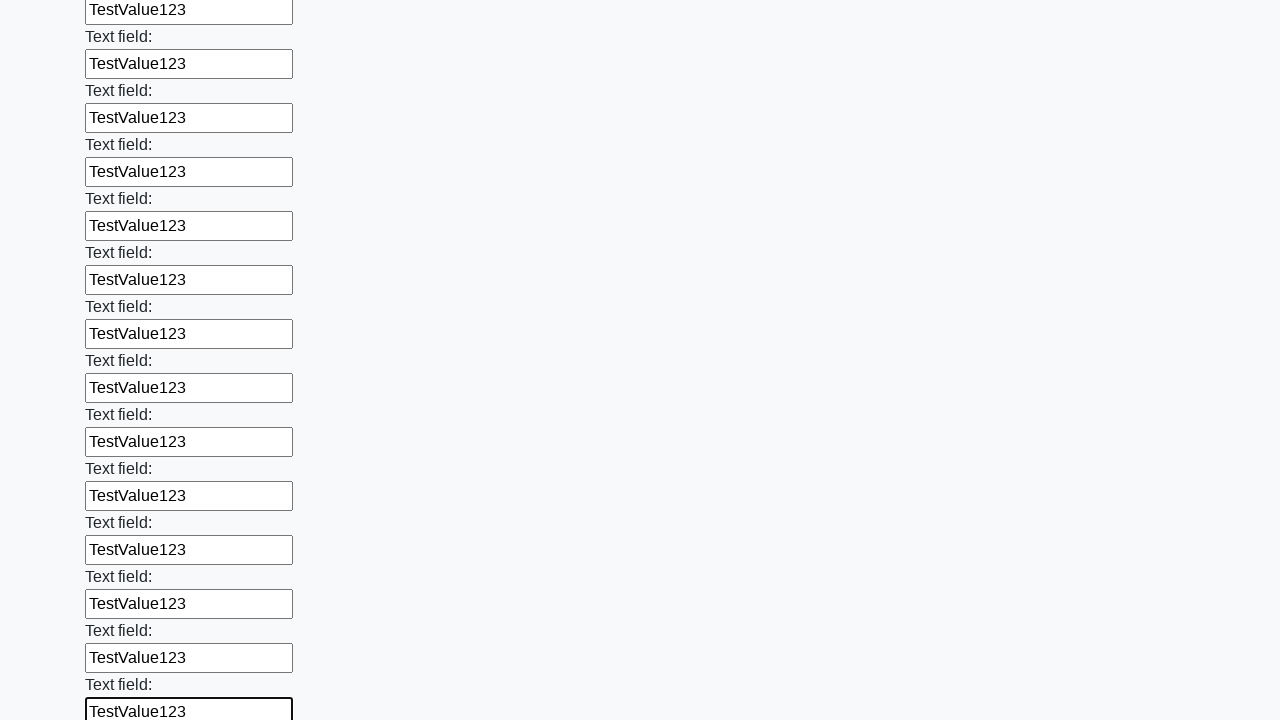

Filled input field with 'TestValue123' on xpath=//div[@class='first_block']//input >> nth=87
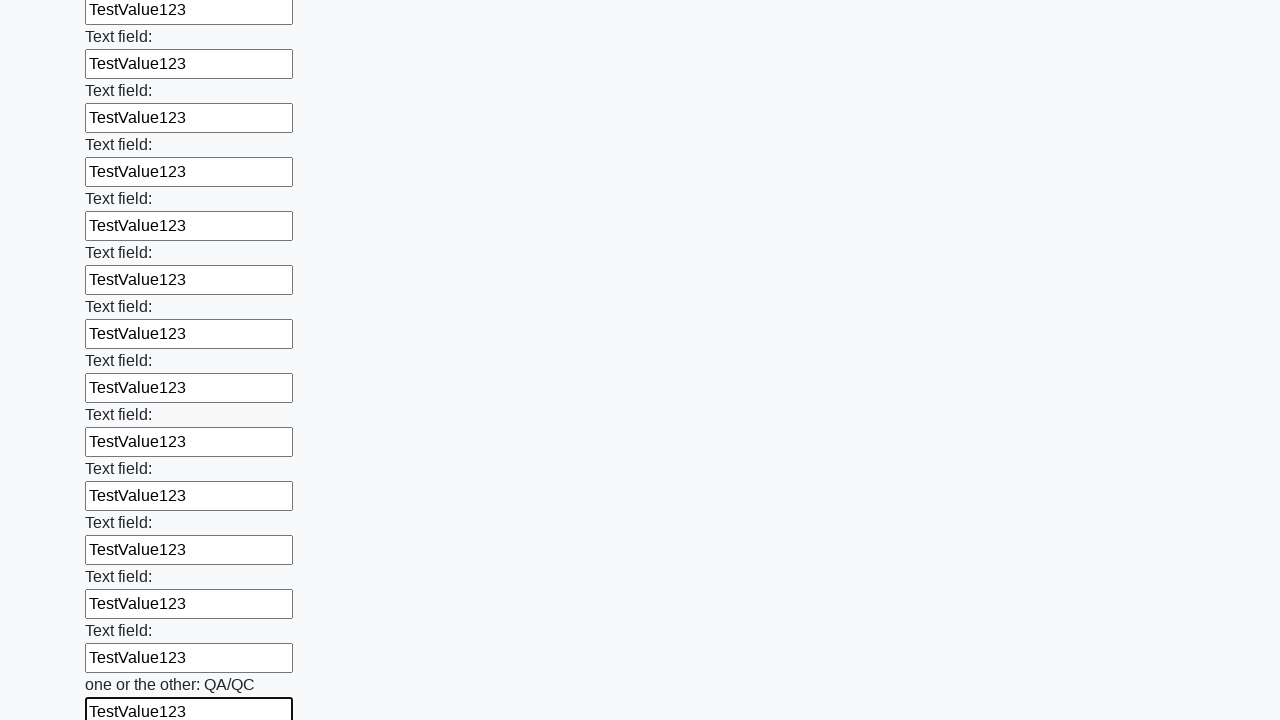

Filled input field with 'TestValue123' on xpath=//div[@class='first_block']//input >> nth=88
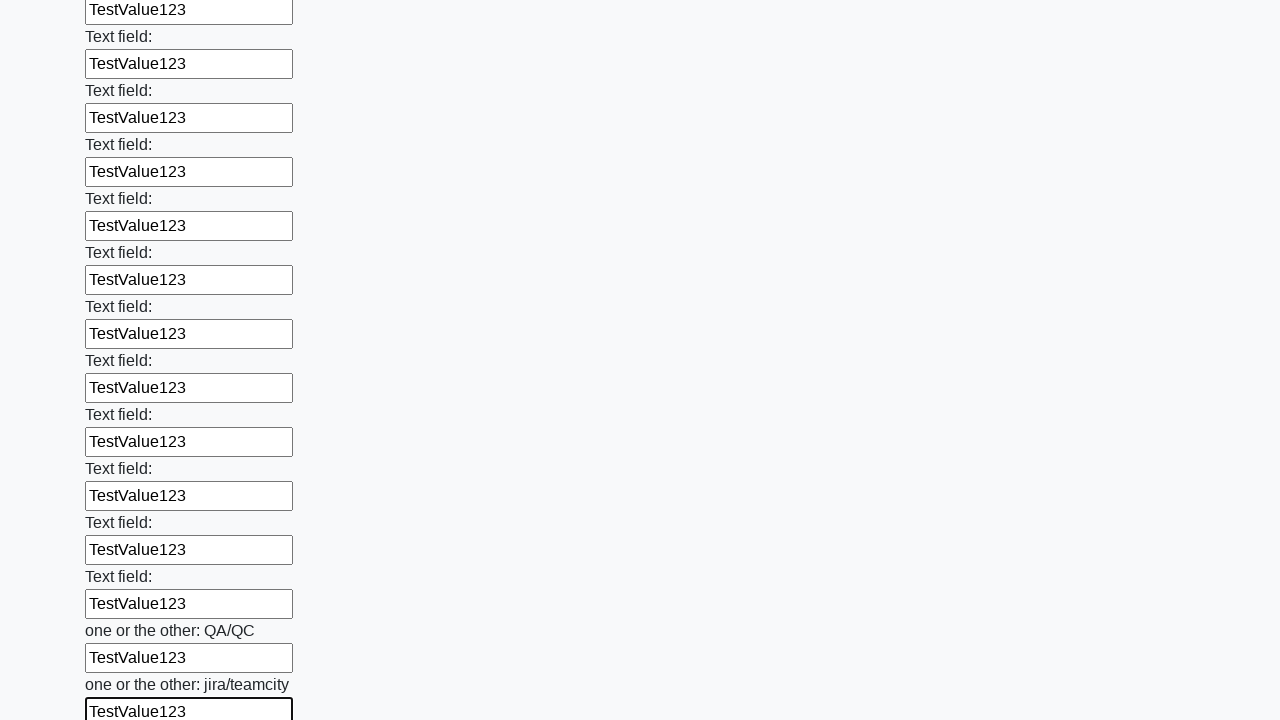

Filled input field with 'TestValue123' on xpath=//div[@class='first_block']//input >> nth=89
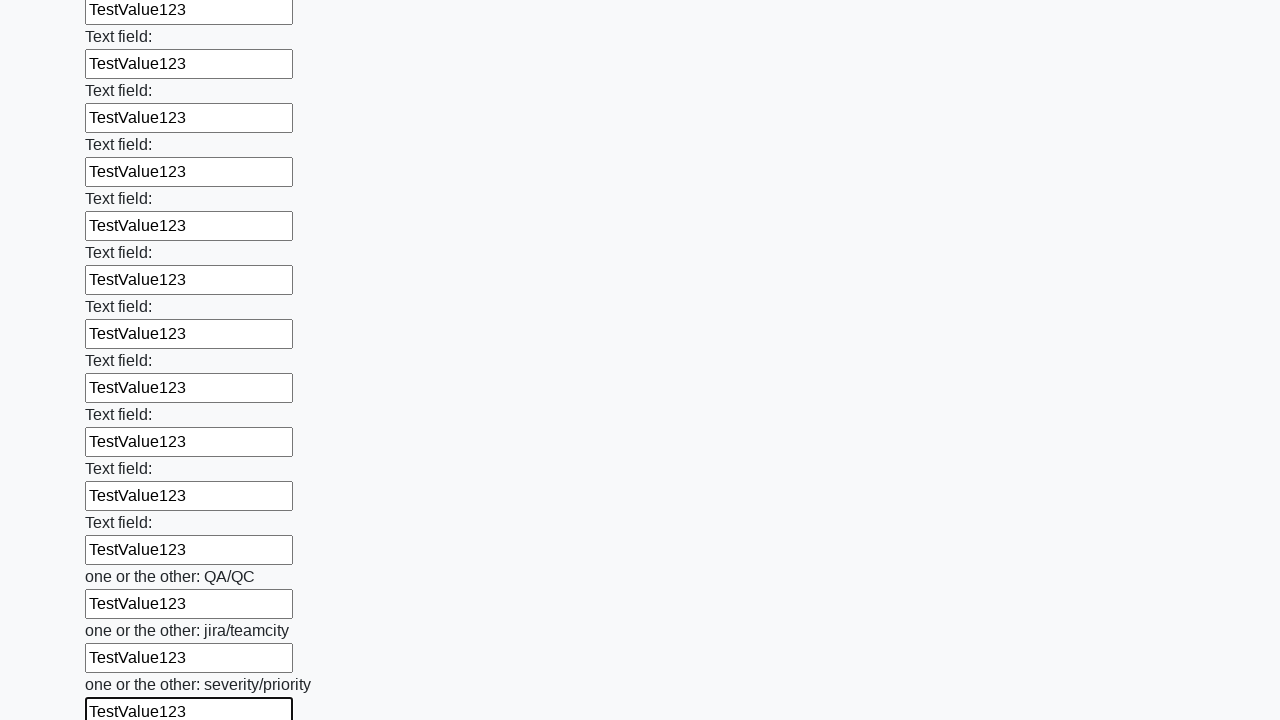

Filled input field with 'TestValue123' on xpath=//div[@class='first_block']//input >> nth=90
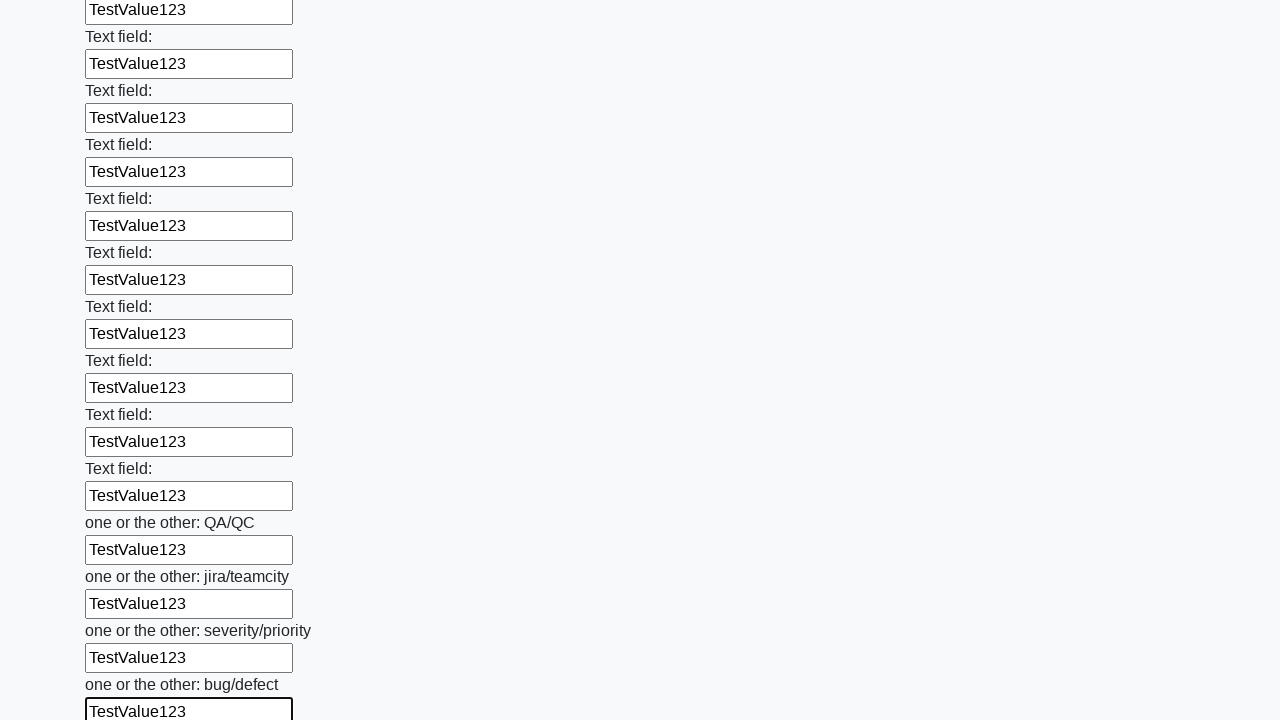

Filled input field with 'TestValue123' on xpath=//div[@class='first_block']//input >> nth=91
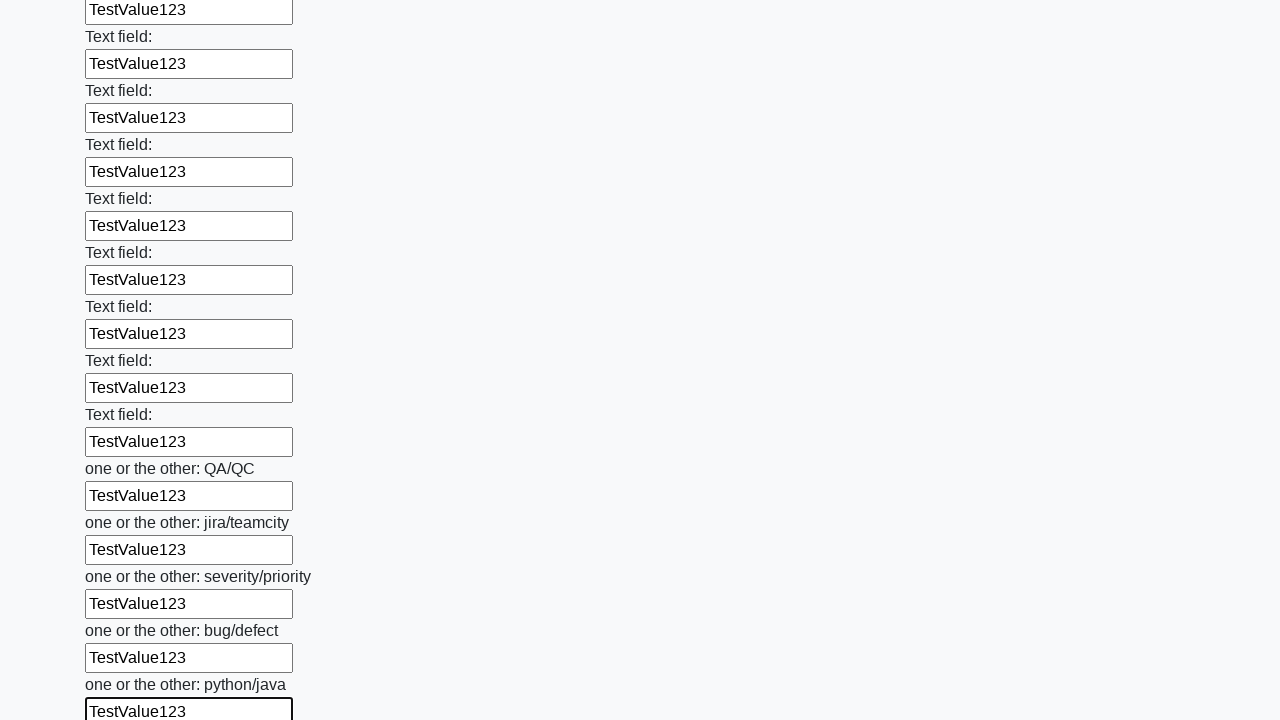

Filled input field with 'TestValue123' on xpath=//div[@class='first_block']//input >> nth=92
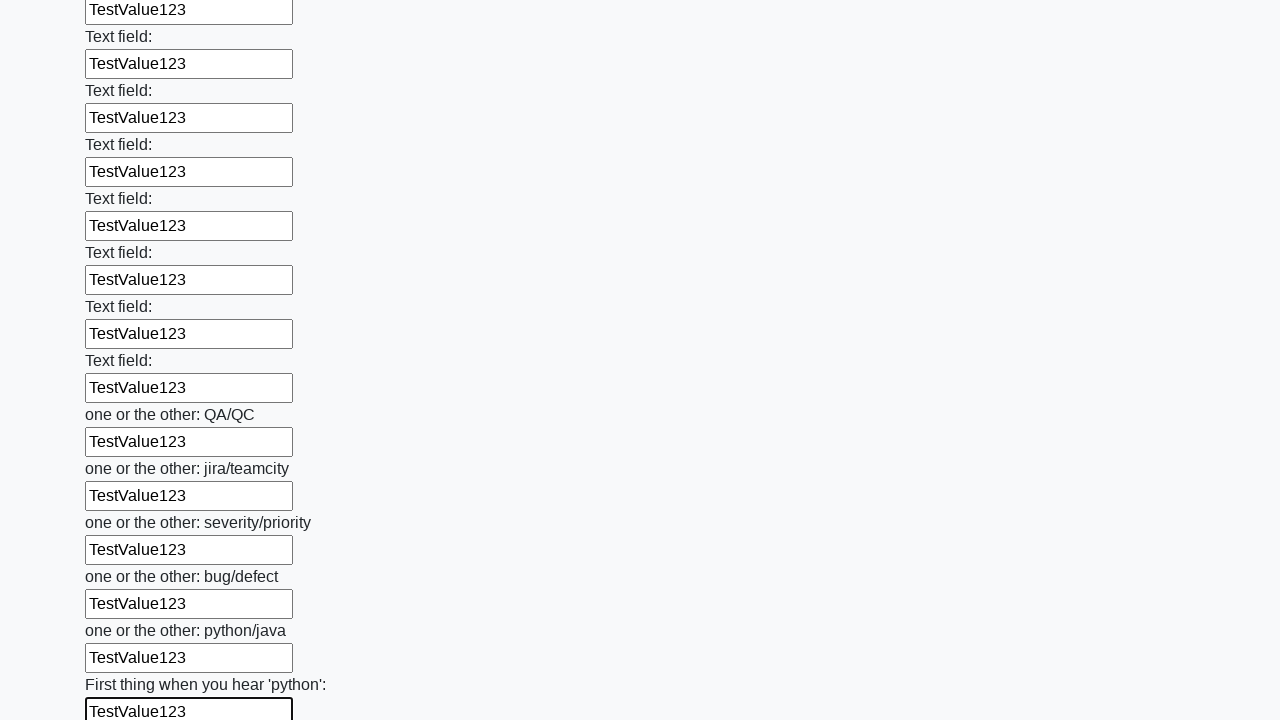

Filled input field with 'TestValue123' on xpath=//div[@class='first_block']//input >> nth=93
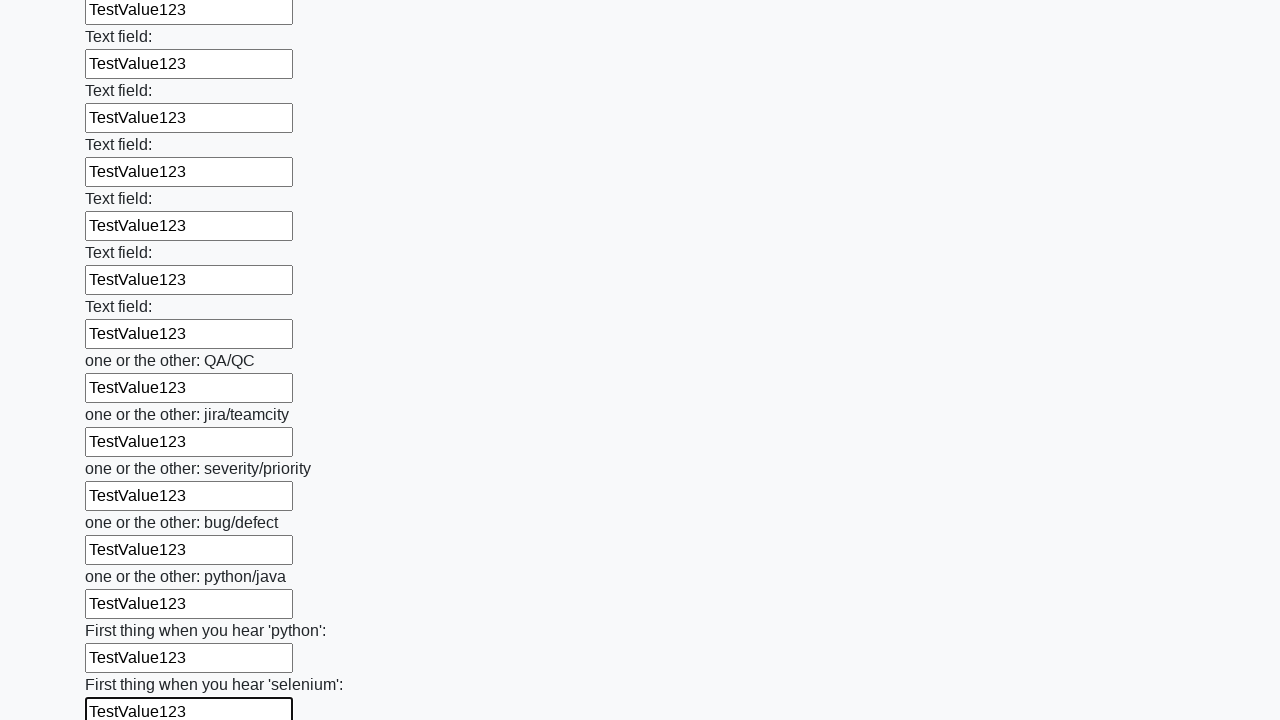

Filled input field with 'TestValue123' on xpath=//div[@class='first_block']//input >> nth=94
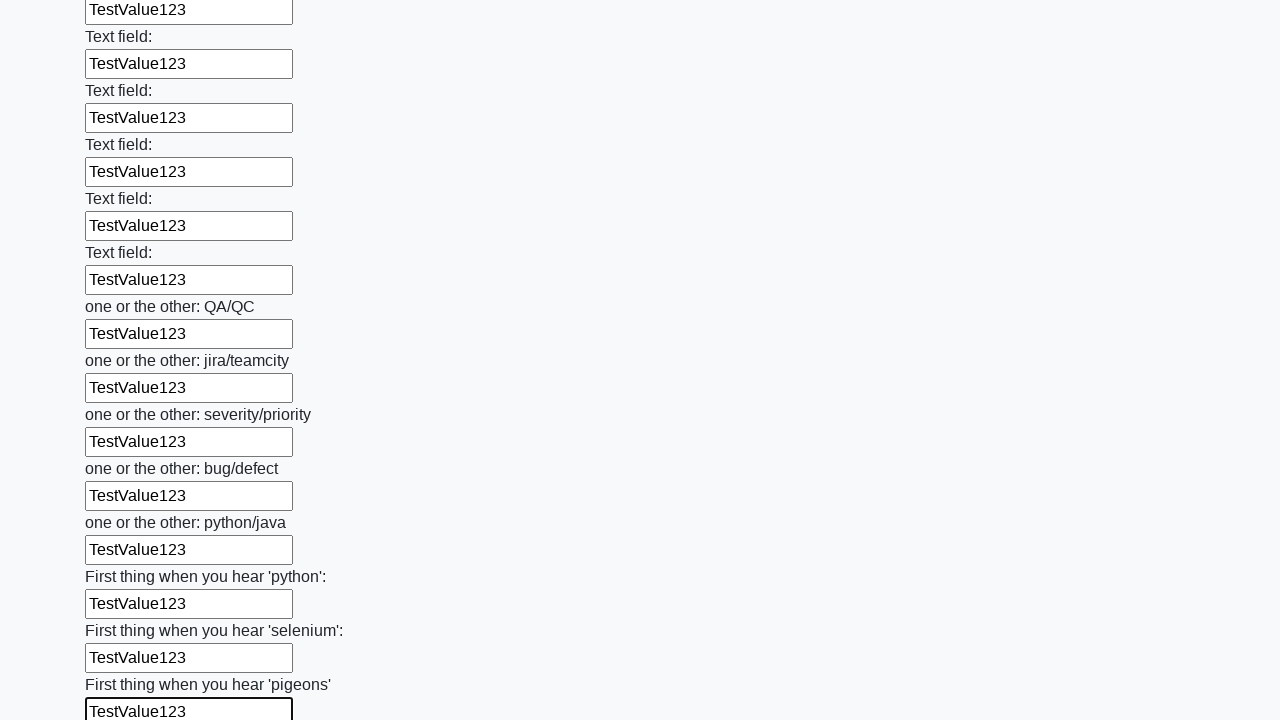

Filled input field with 'TestValue123' on xpath=//div[@class='first_block']//input >> nth=95
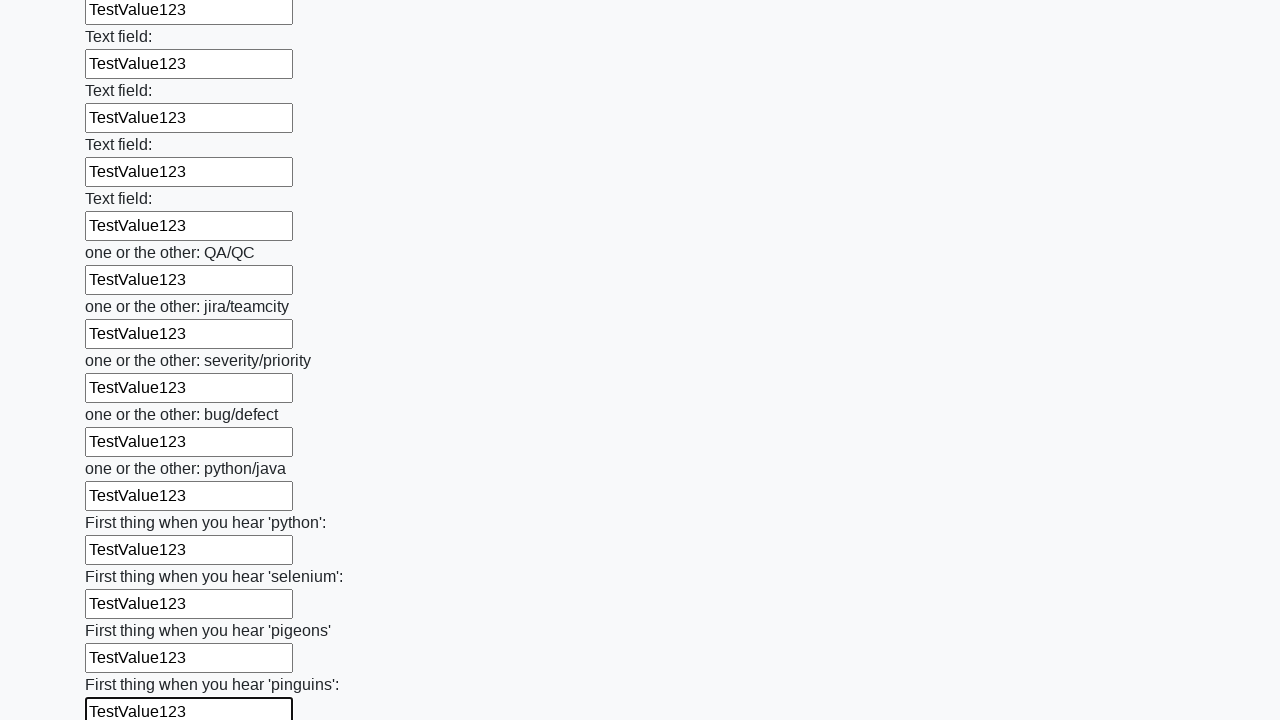

Filled input field with 'TestValue123' on xpath=//div[@class='first_block']//input >> nth=96
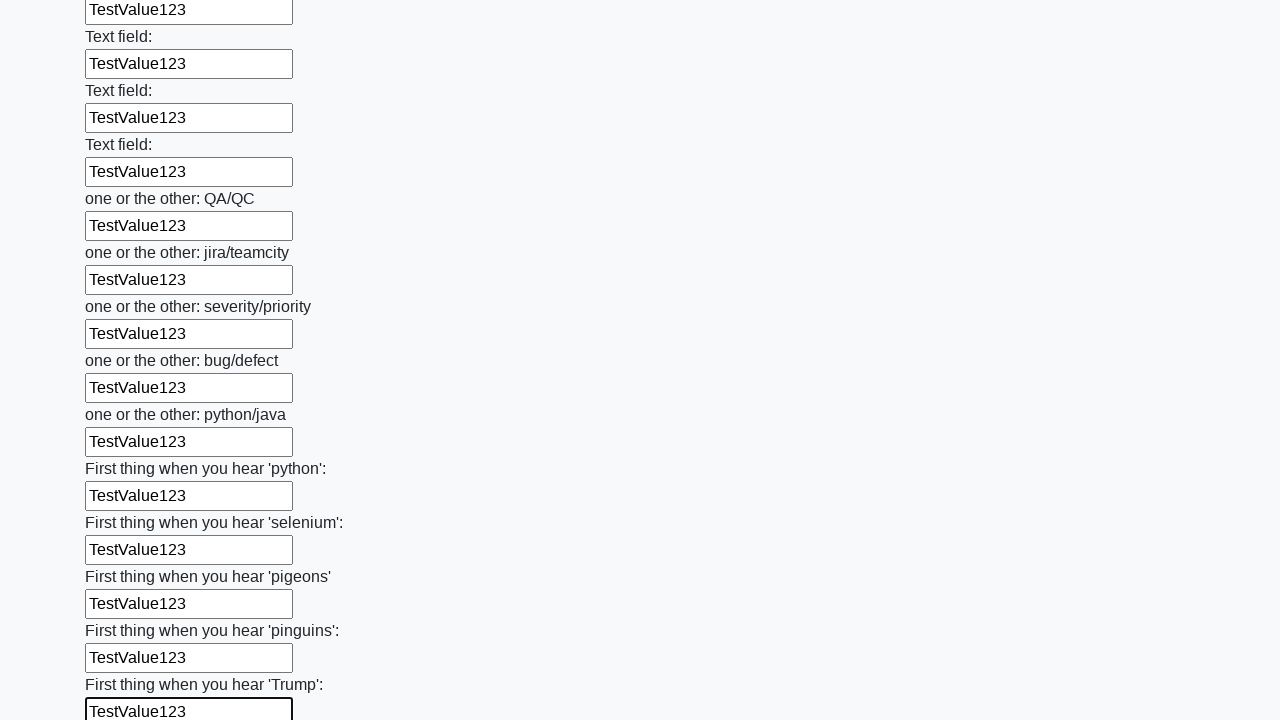

Filled input field with 'TestValue123' on xpath=//div[@class='first_block']//input >> nth=97
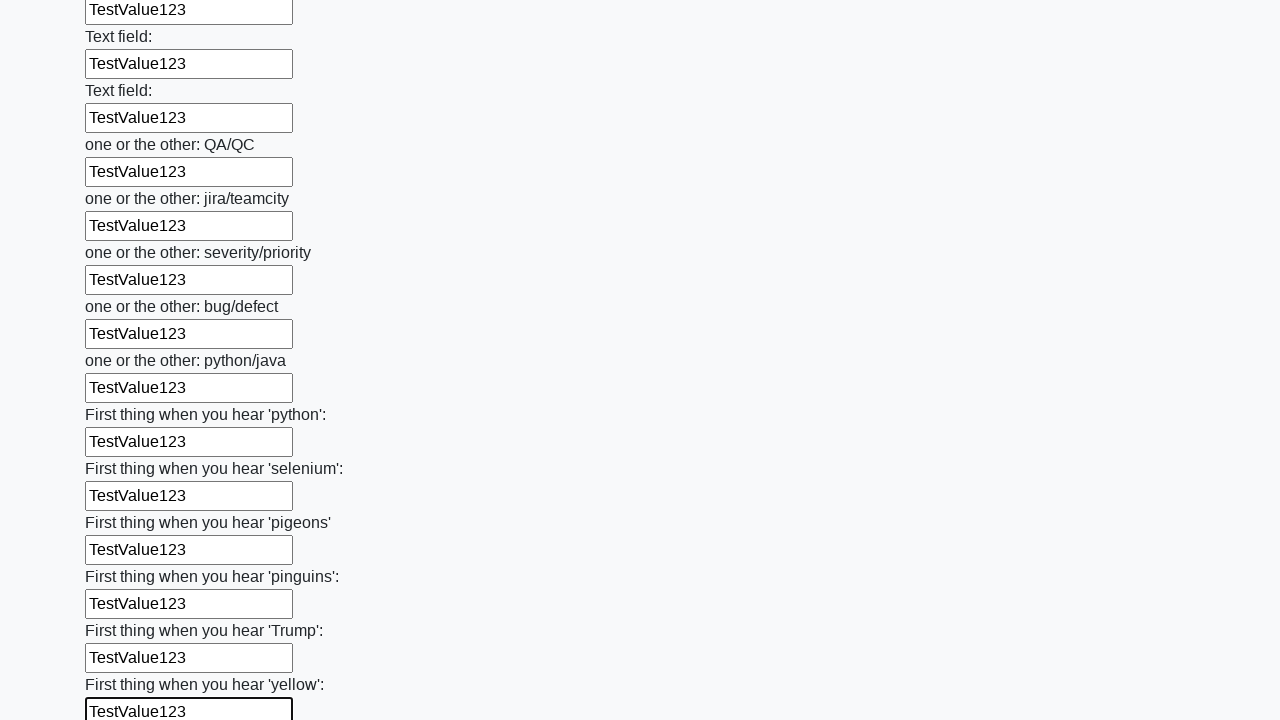

Filled input field with 'TestValue123' on xpath=//div[@class='first_block']//input >> nth=98
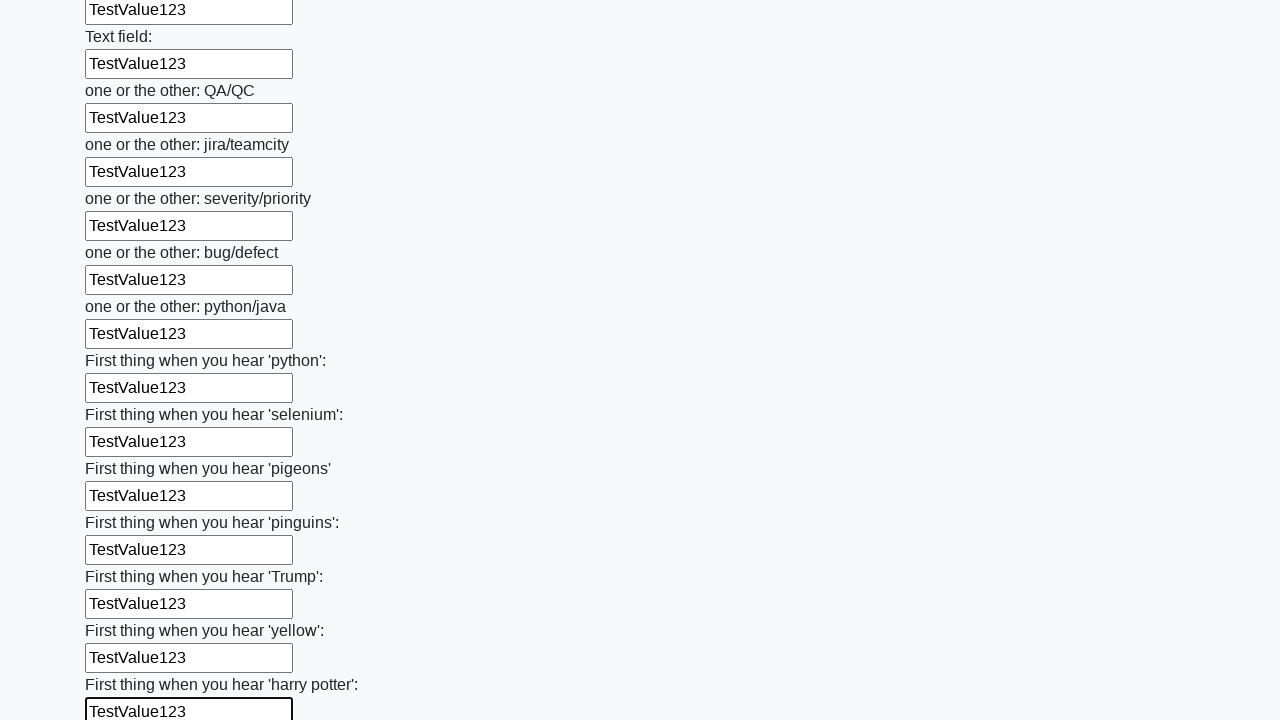

Filled input field with 'TestValue123' on xpath=//div[@class='first_block']//input >> nth=99
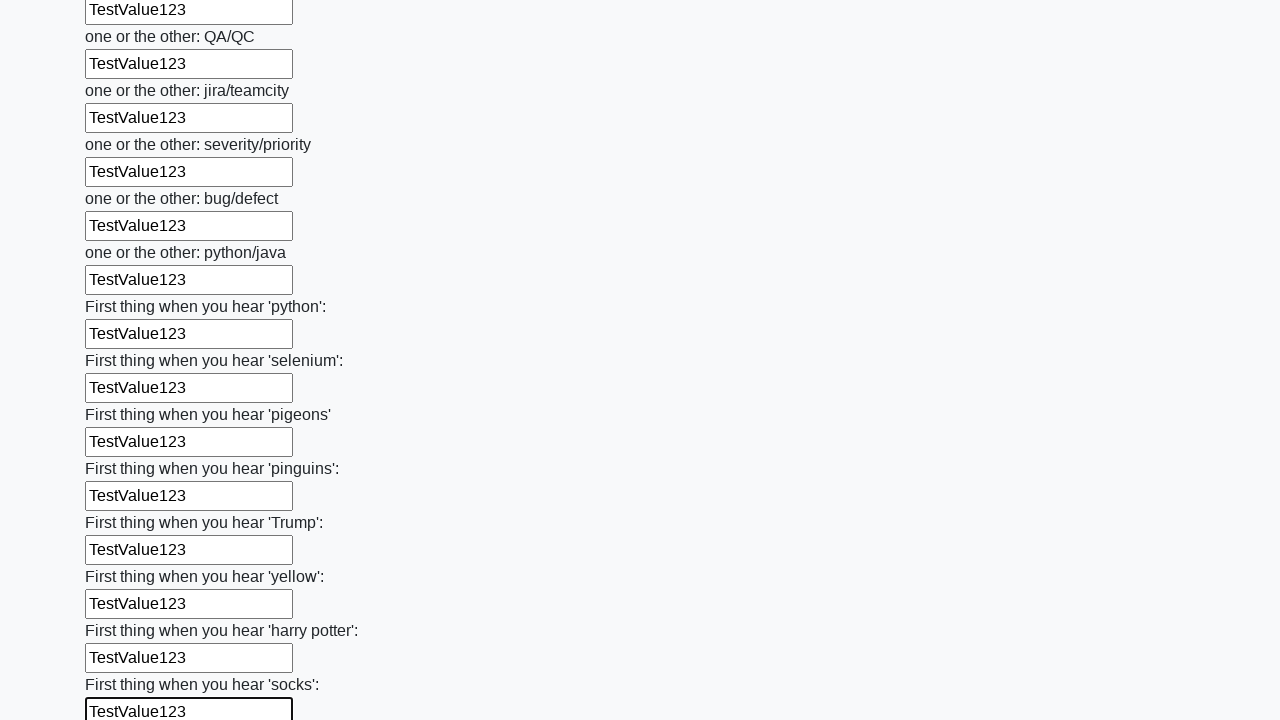

Clicked the submit button at (123, 611) on .btn
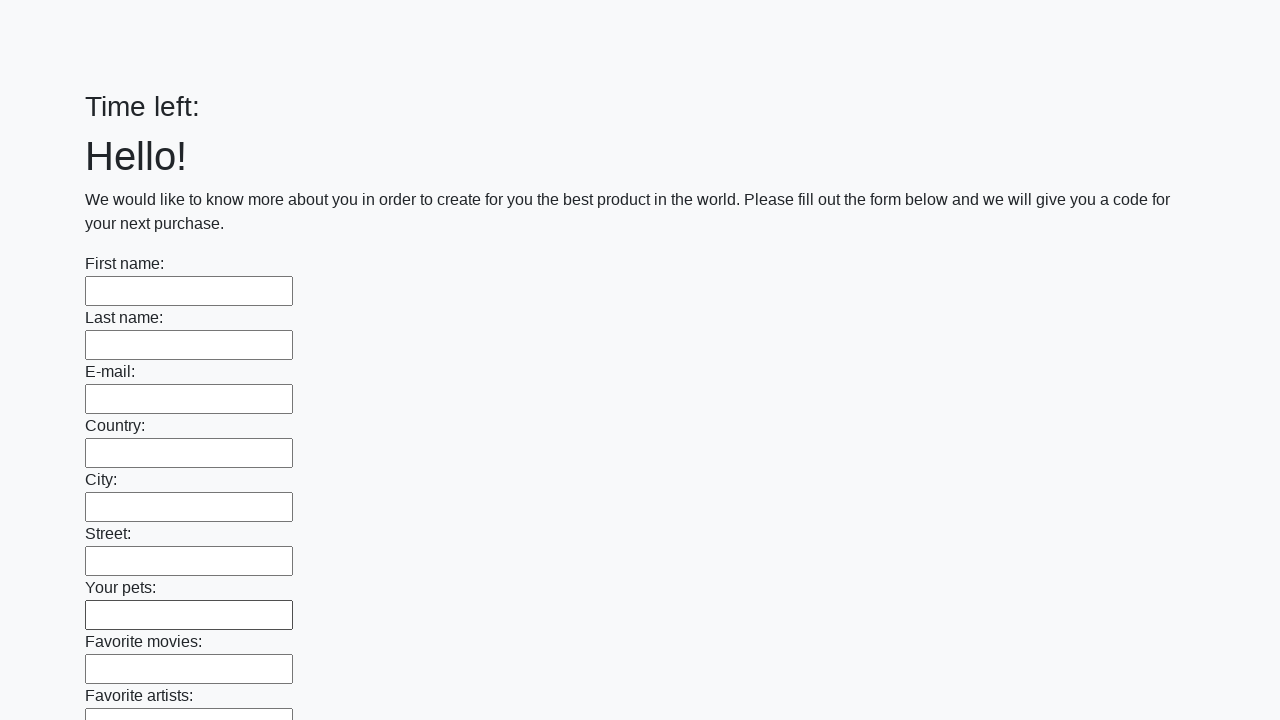

Waited 2 seconds for form submission to complete
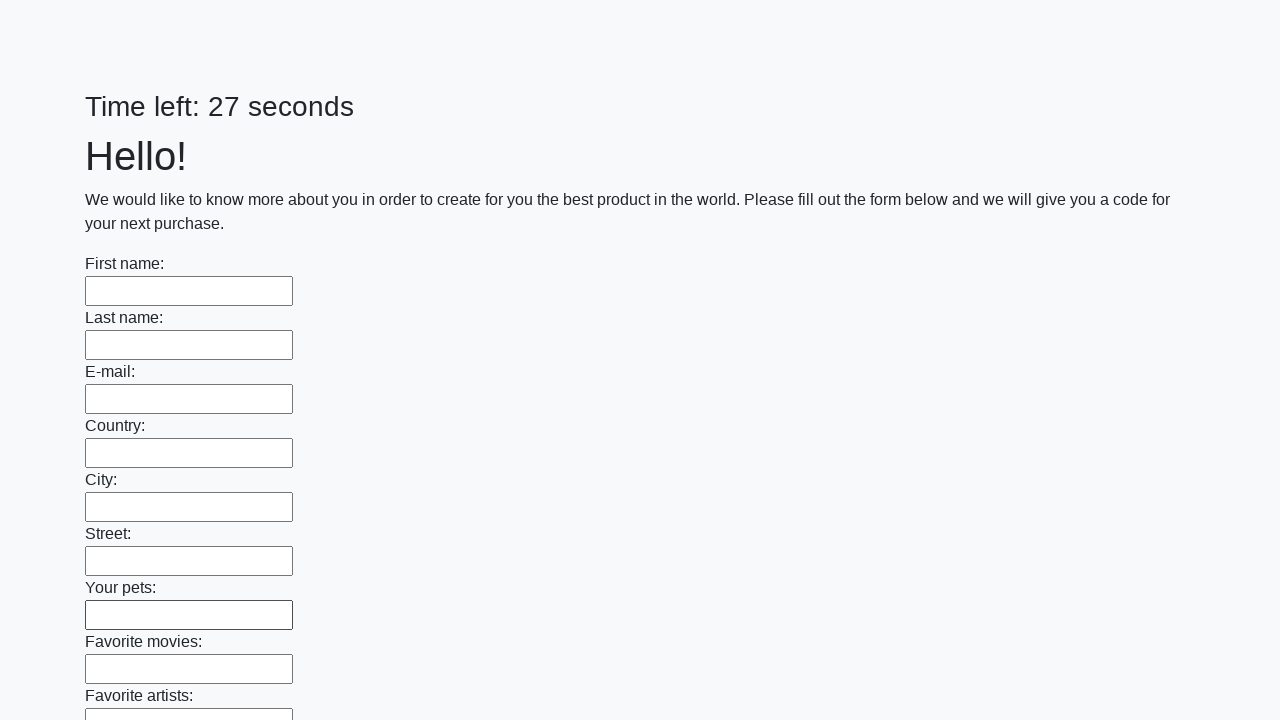

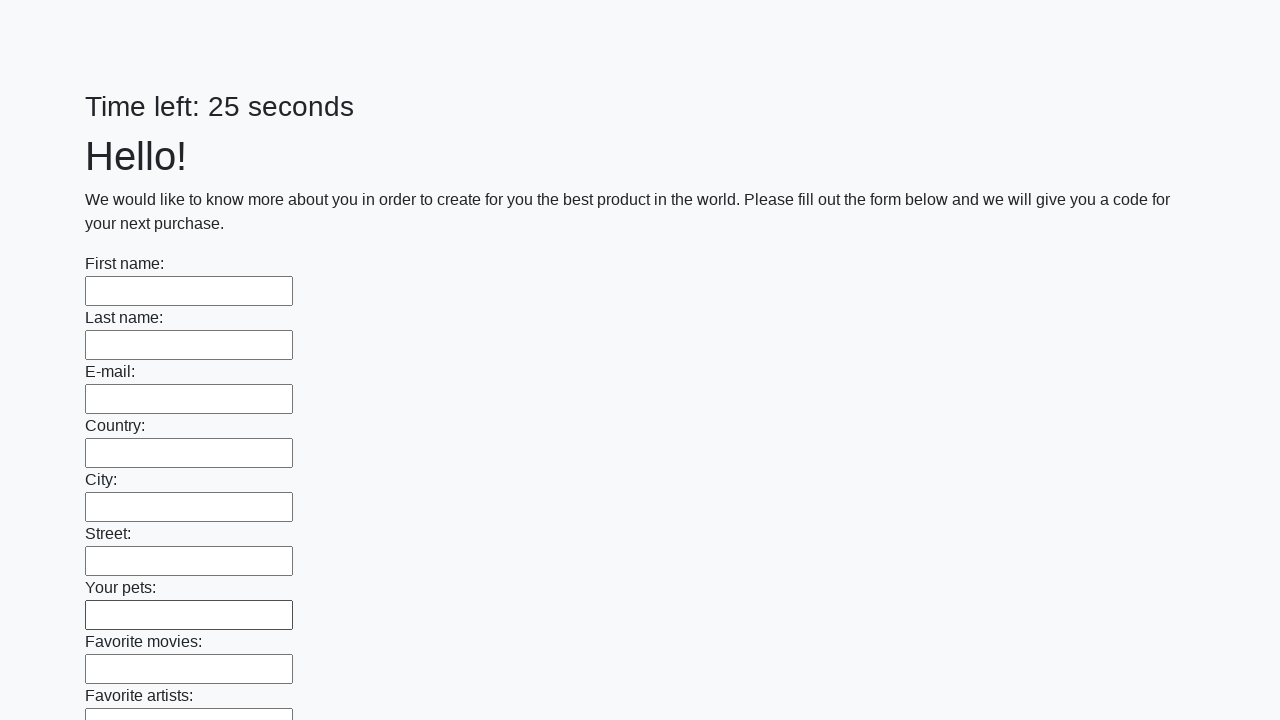